Tests add/remove element functionality by clicking the "Add Element" button 100 times, then clicking a random number of "Delete" buttons to remove elements, and verifying the correct number of deletions occurred.

Starting URL: http://the-internet.herokuapp.com/add_remove_elements/

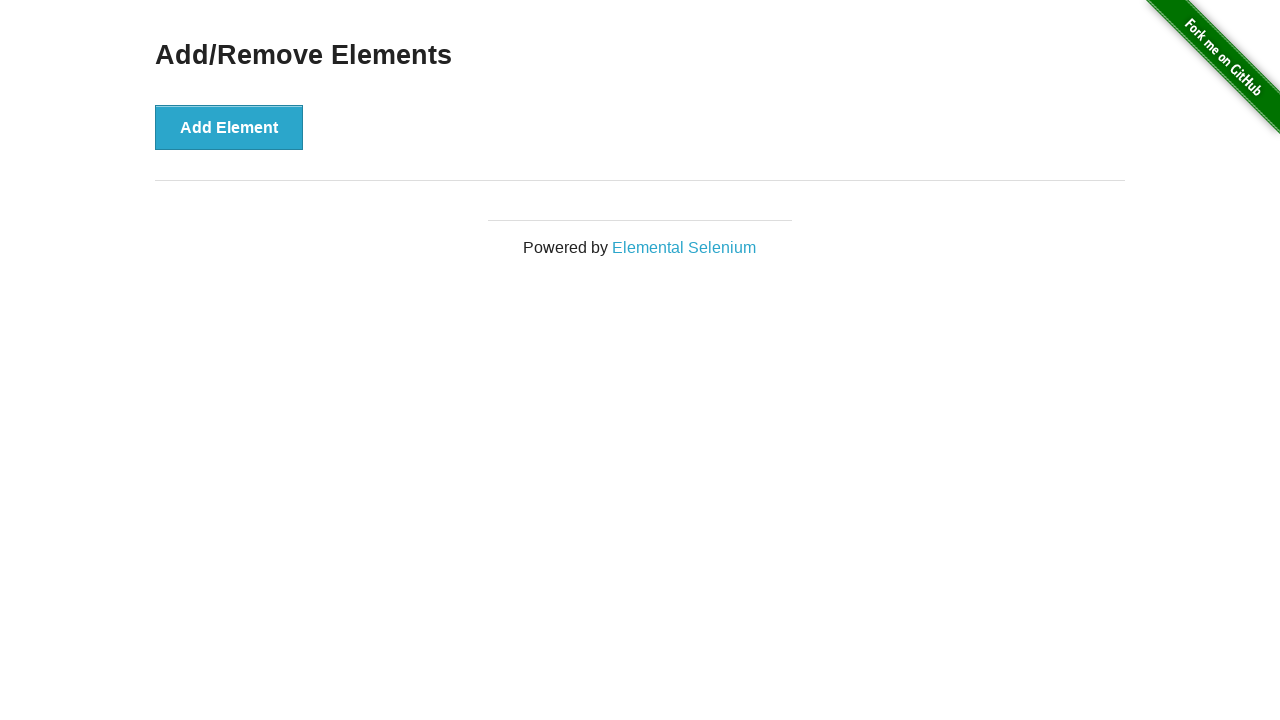

Navigated to add/remove elements page
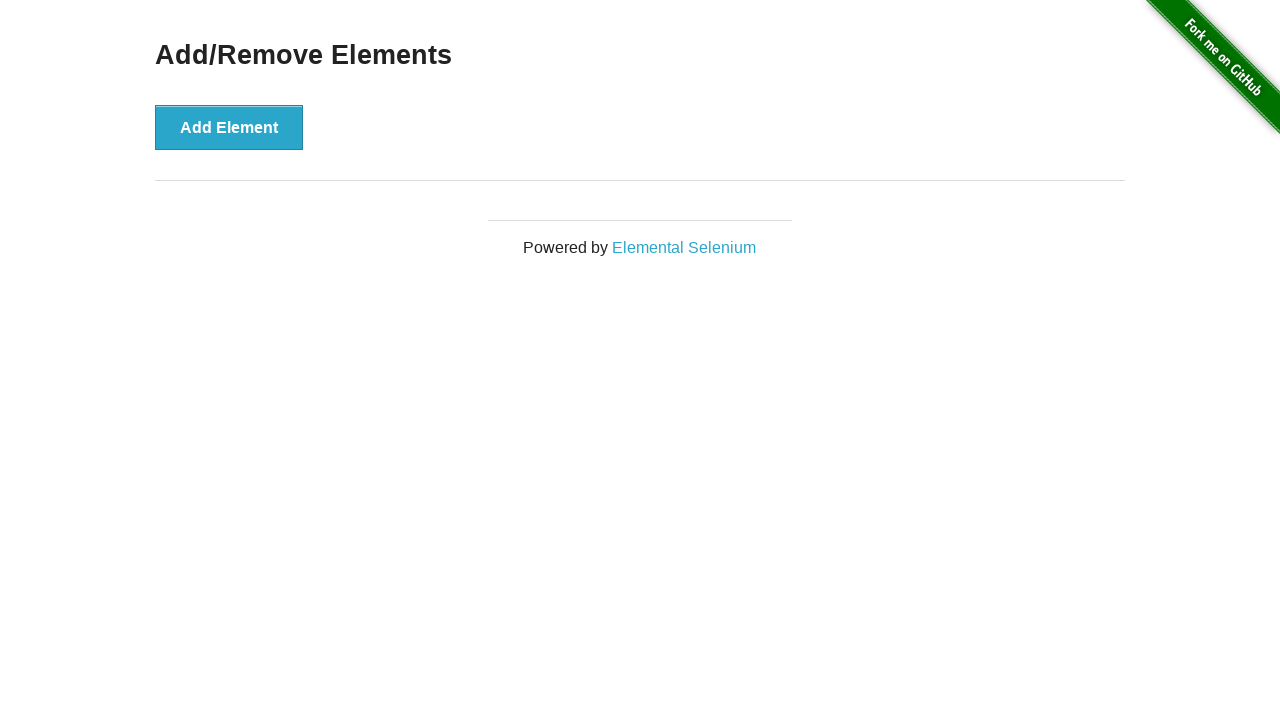

Clicked Add Element button (iteration 1/100) at (229, 127) on xpath=//button[text()='Add Element']
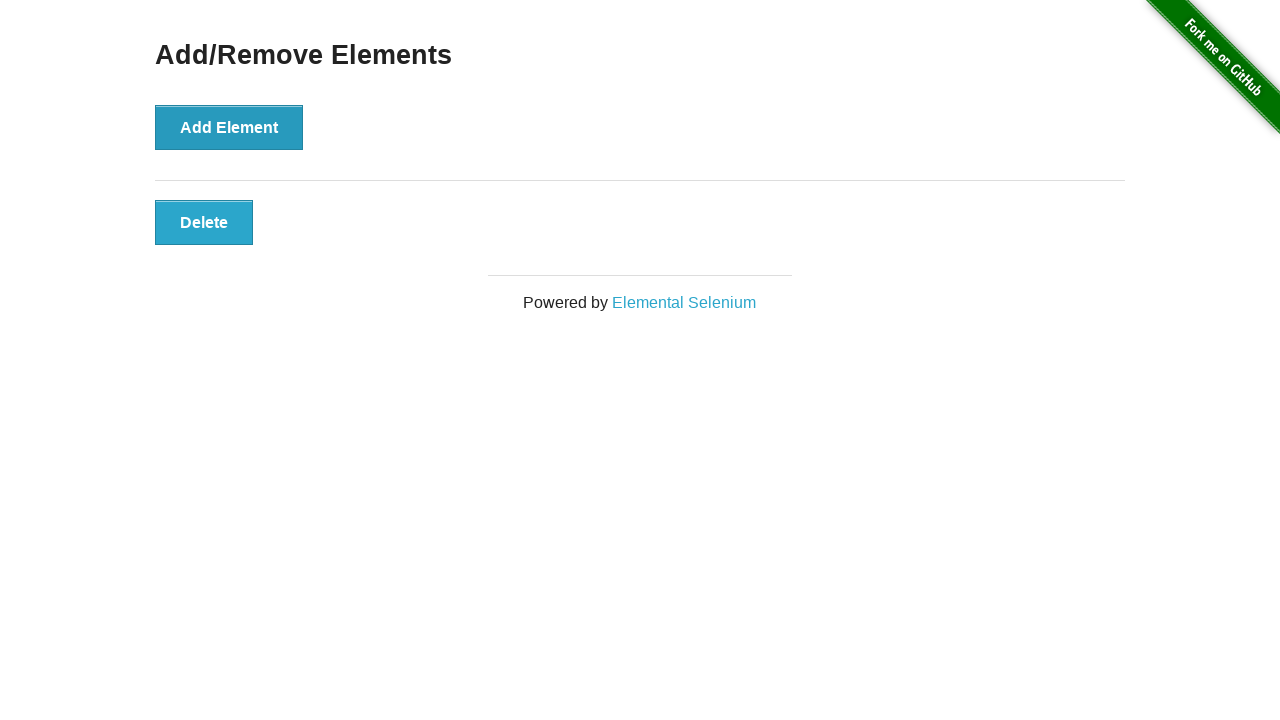

Clicked Add Element button (iteration 2/100) at (229, 127) on xpath=//button[text()='Add Element']
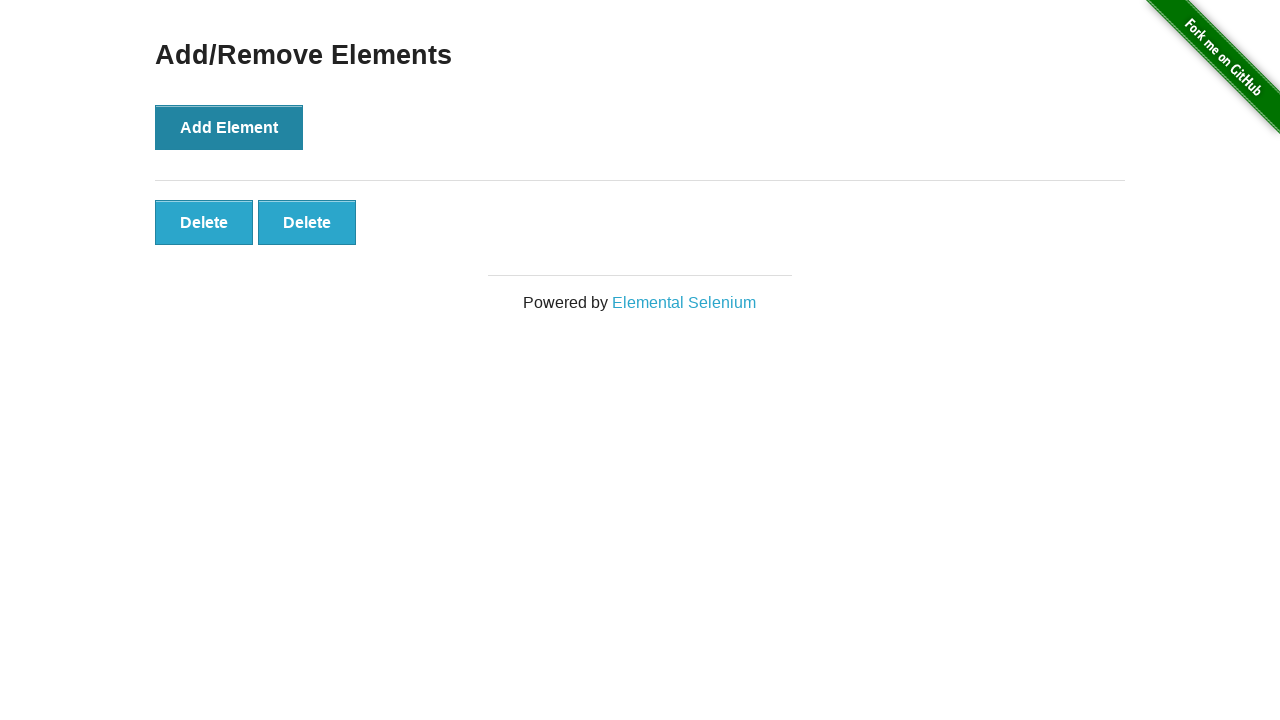

Clicked Add Element button (iteration 3/100) at (229, 127) on xpath=//button[text()='Add Element']
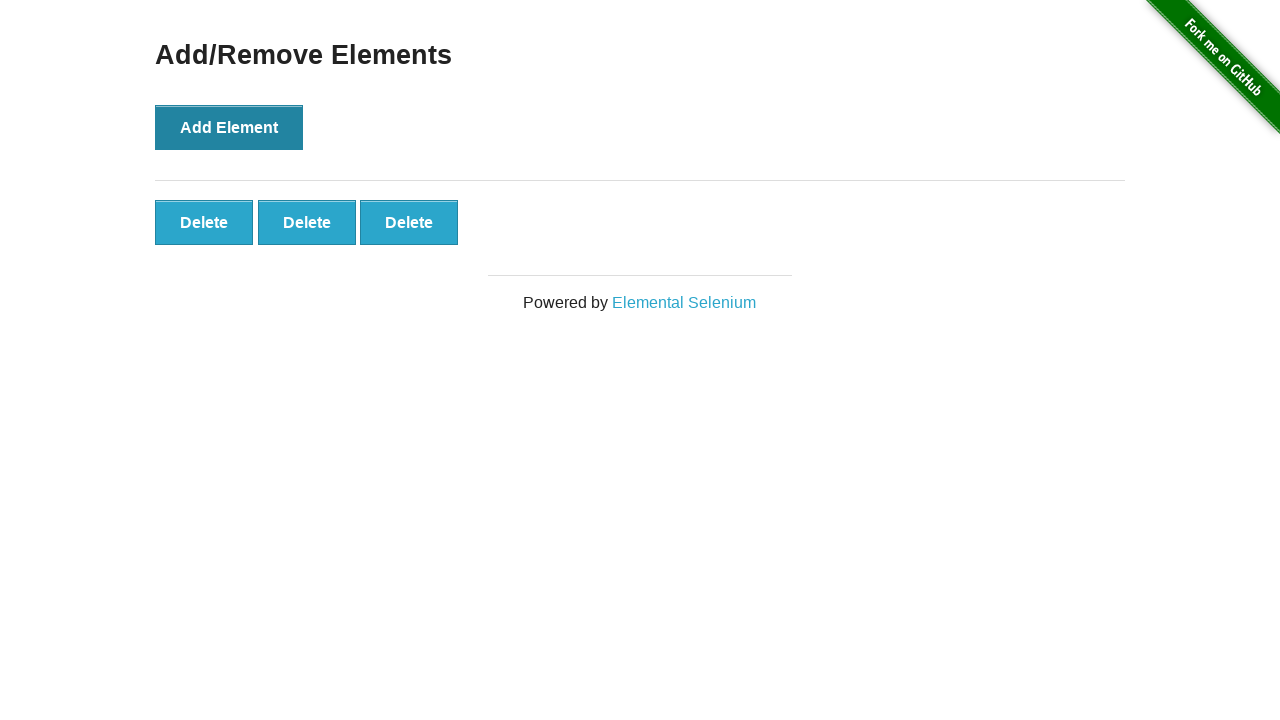

Clicked Add Element button (iteration 4/100) at (229, 127) on xpath=//button[text()='Add Element']
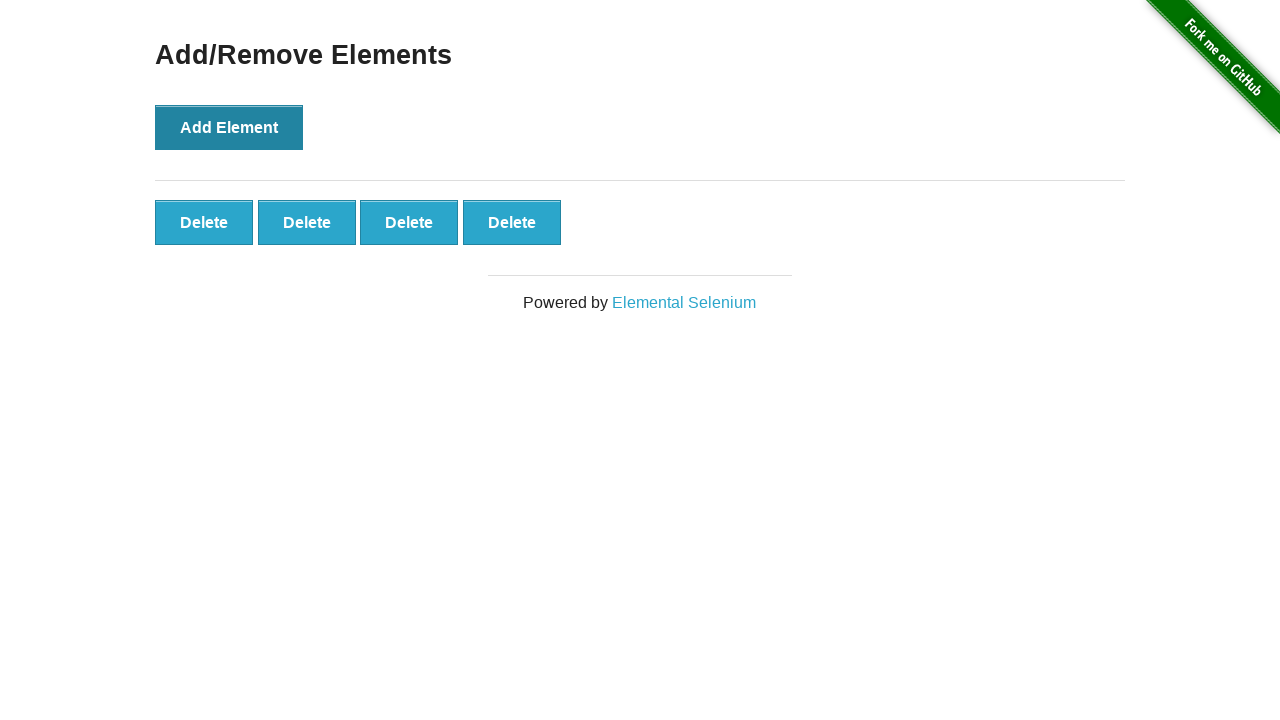

Clicked Add Element button (iteration 5/100) at (229, 127) on xpath=//button[text()='Add Element']
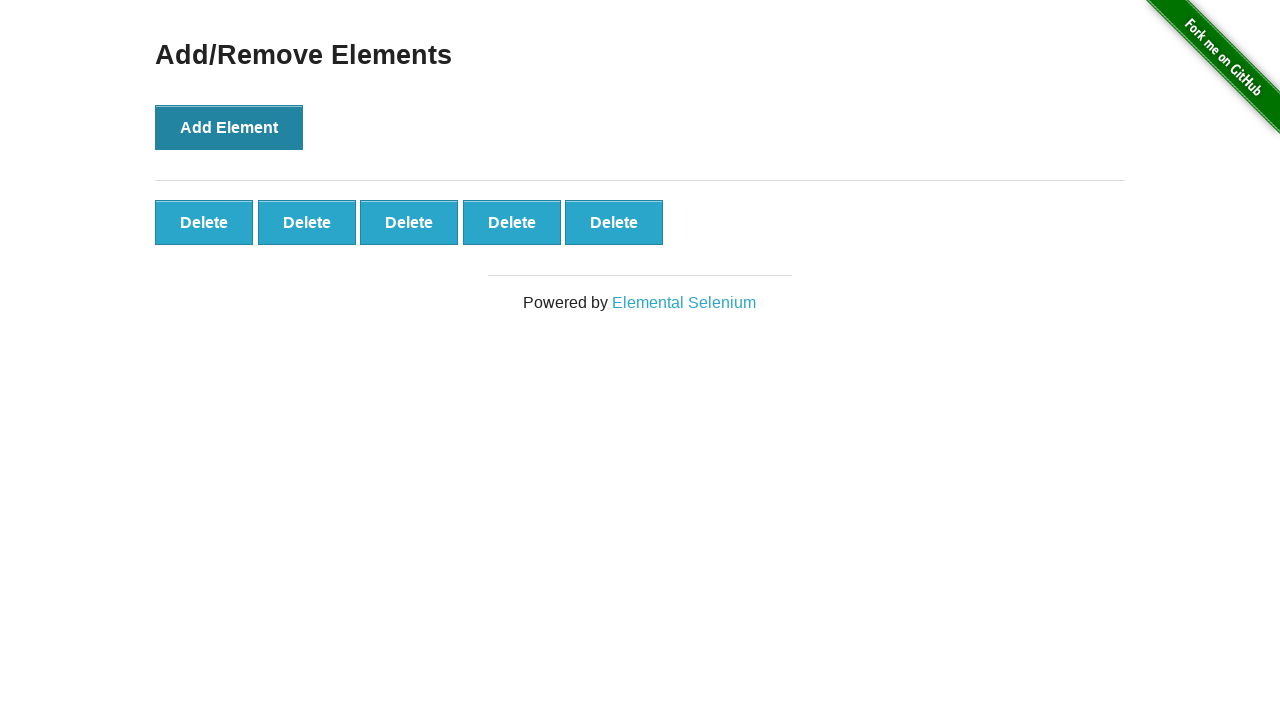

Clicked Add Element button (iteration 6/100) at (229, 127) on xpath=//button[text()='Add Element']
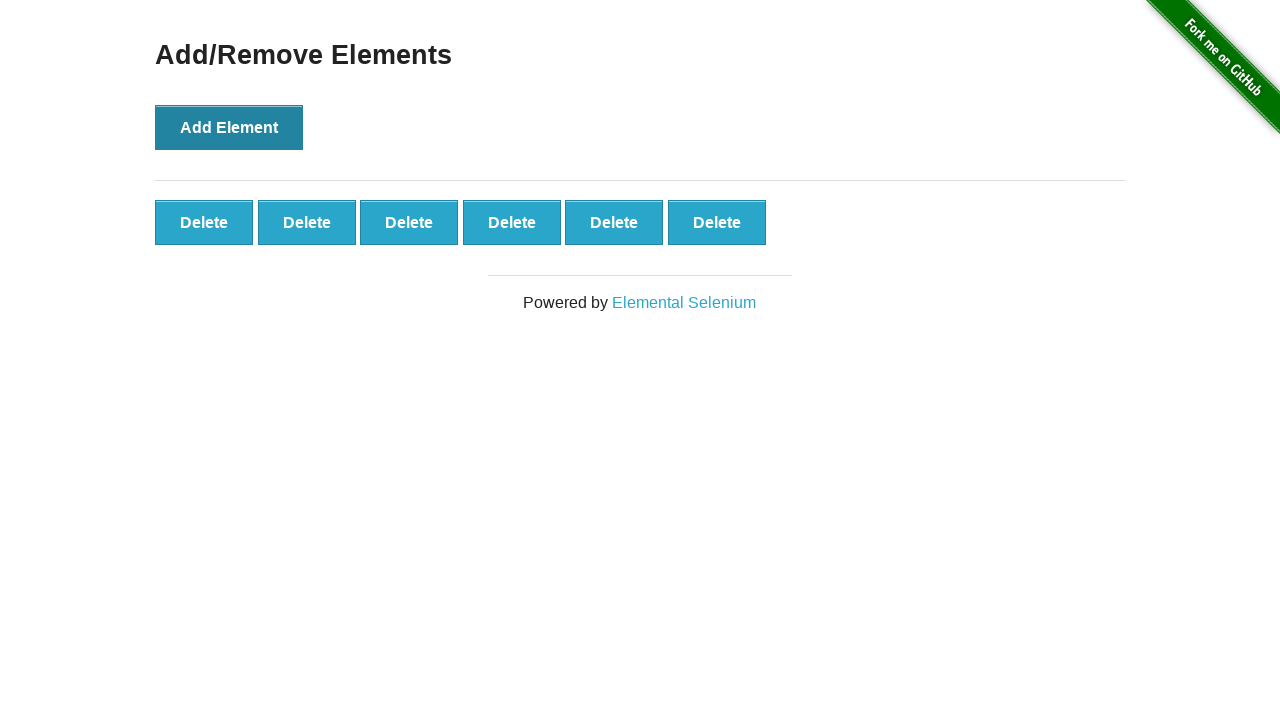

Clicked Add Element button (iteration 7/100) at (229, 127) on xpath=//button[text()='Add Element']
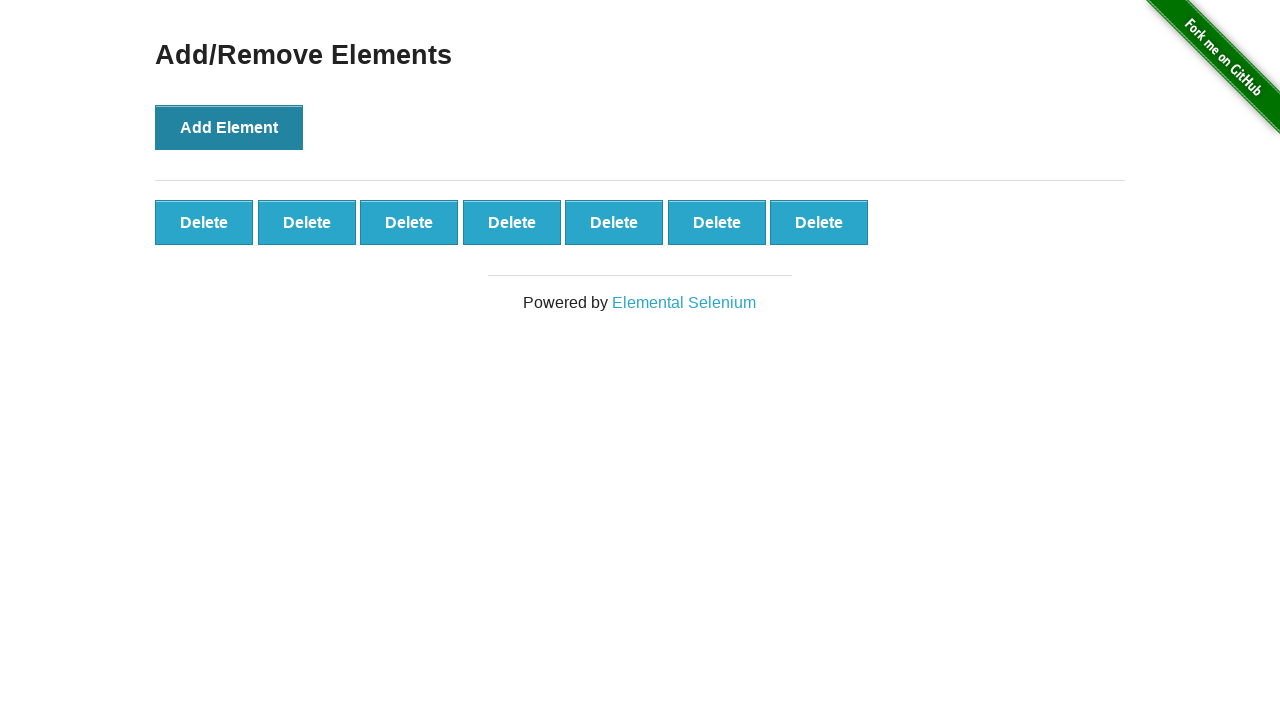

Clicked Add Element button (iteration 8/100) at (229, 127) on xpath=//button[text()='Add Element']
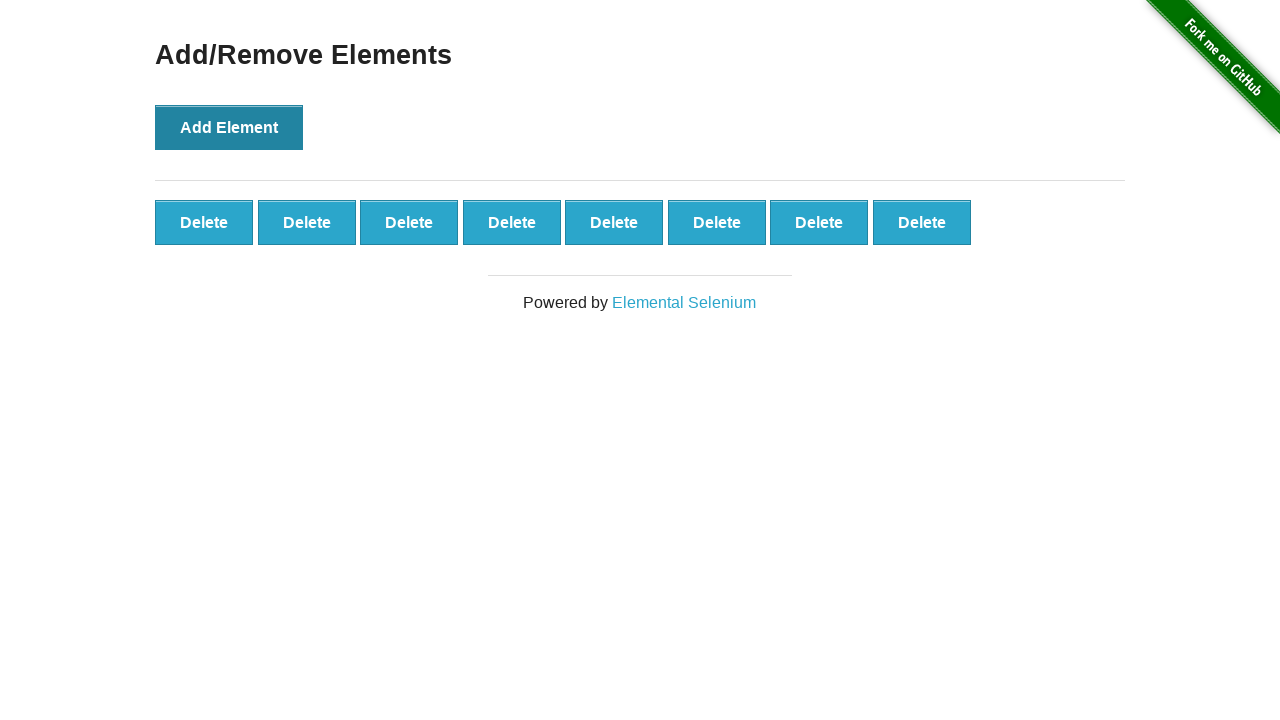

Clicked Add Element button (iteration 9/100) at (229, 127) on xpath=//button[text()='Add Element']
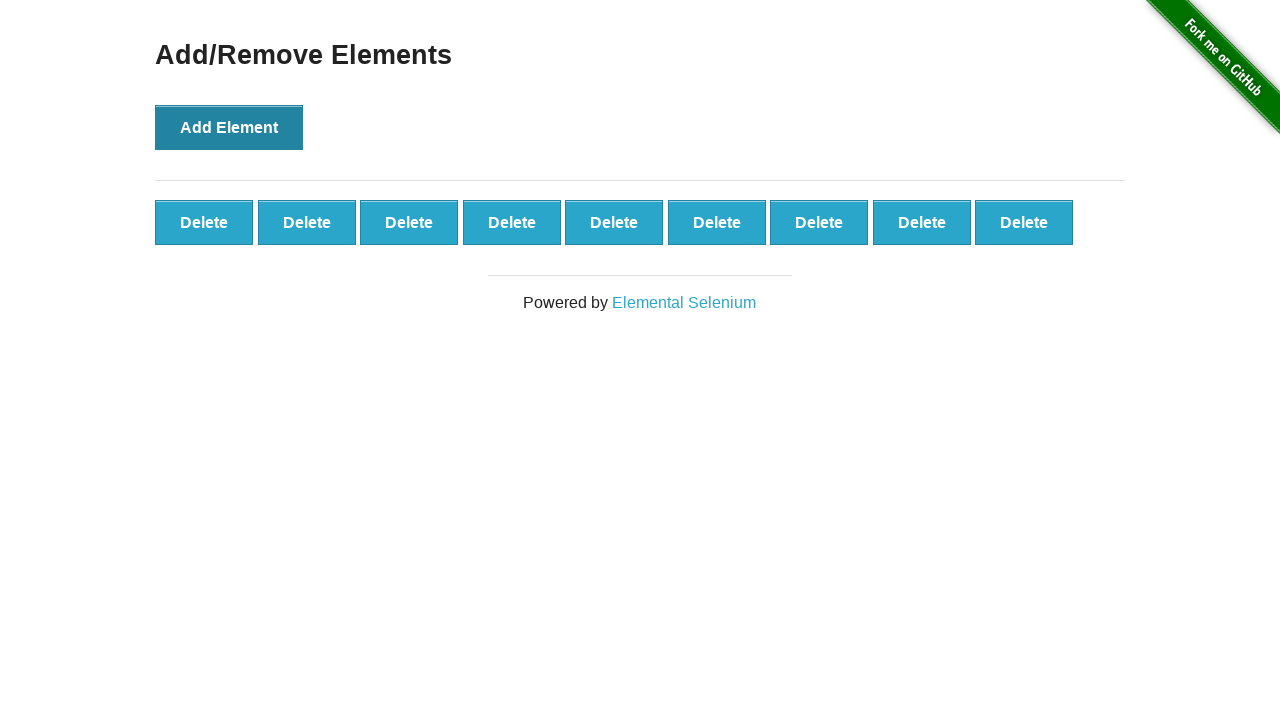

Clicked Add Element button (iteration 10/100) at (229, 127) on xpath=//button[text()='Add Element']
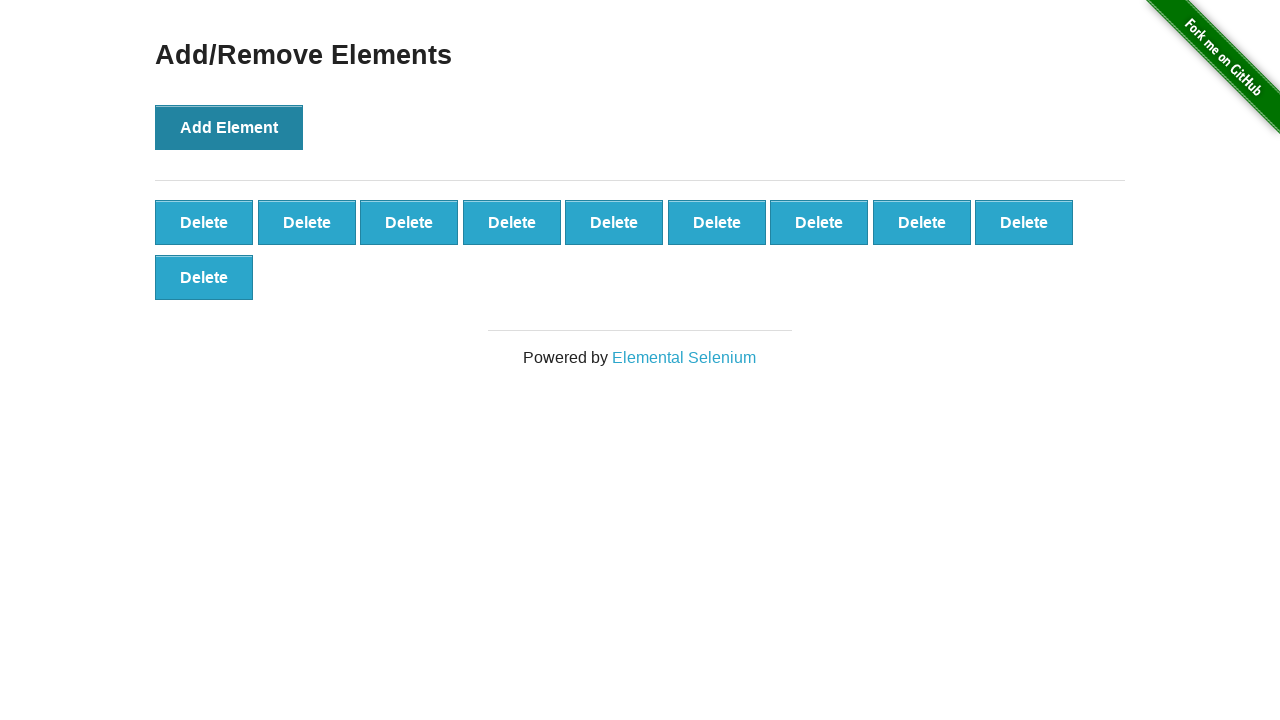

Clicked Add Element button (iteration 11/100) at (229, 127) on xpath=//button[text()='Add Element']
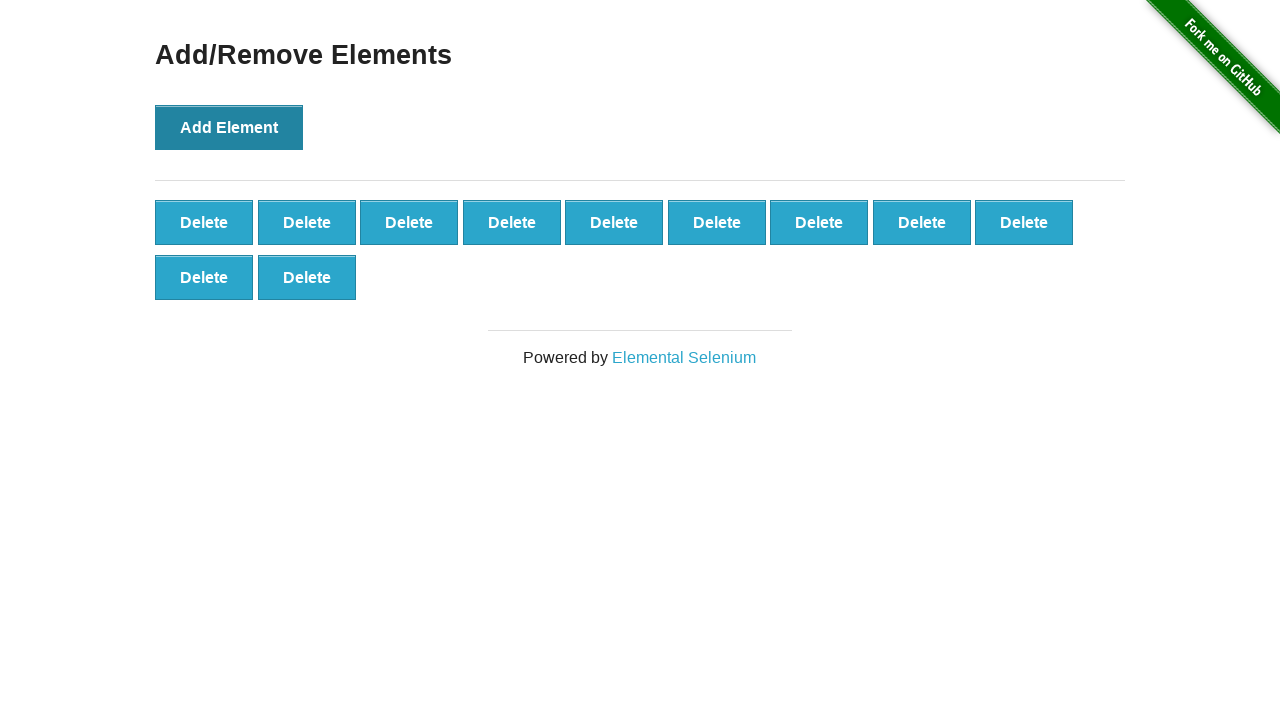

Clicked Add Element button (iteration 12/100) at (229, 127) on xpath=//button[text()='Add Element']
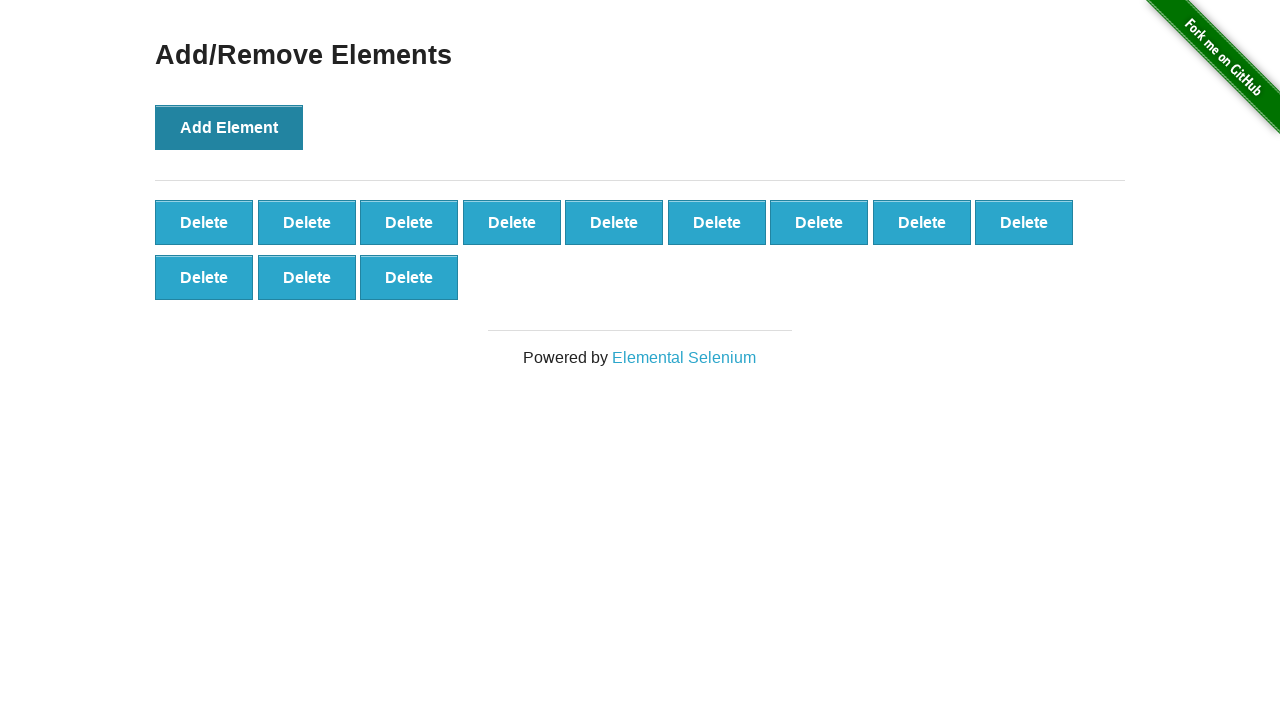

Clicked Add Element button (iteration 13/100) at (229, 127) on xpath=//button[text()='Add Element']
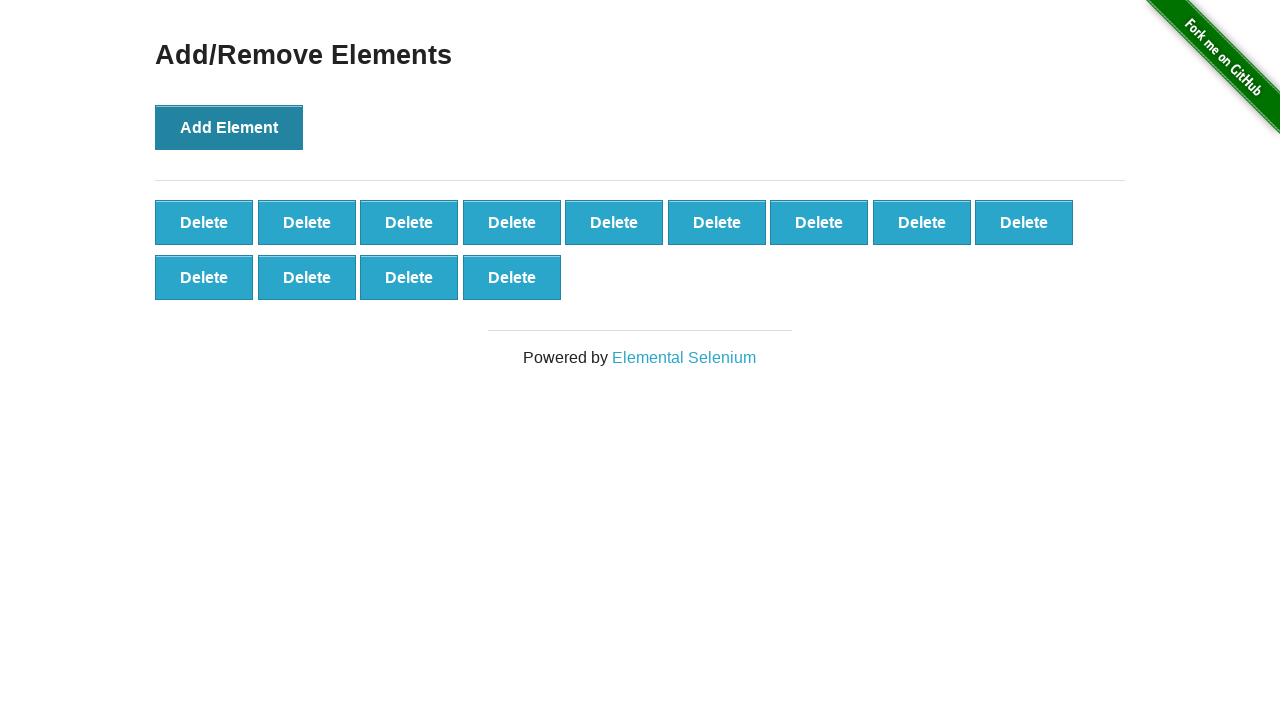

Clicked Add Element button (iteration 14/100) at (229, 127) on xpath=//button[text()='Add Element']
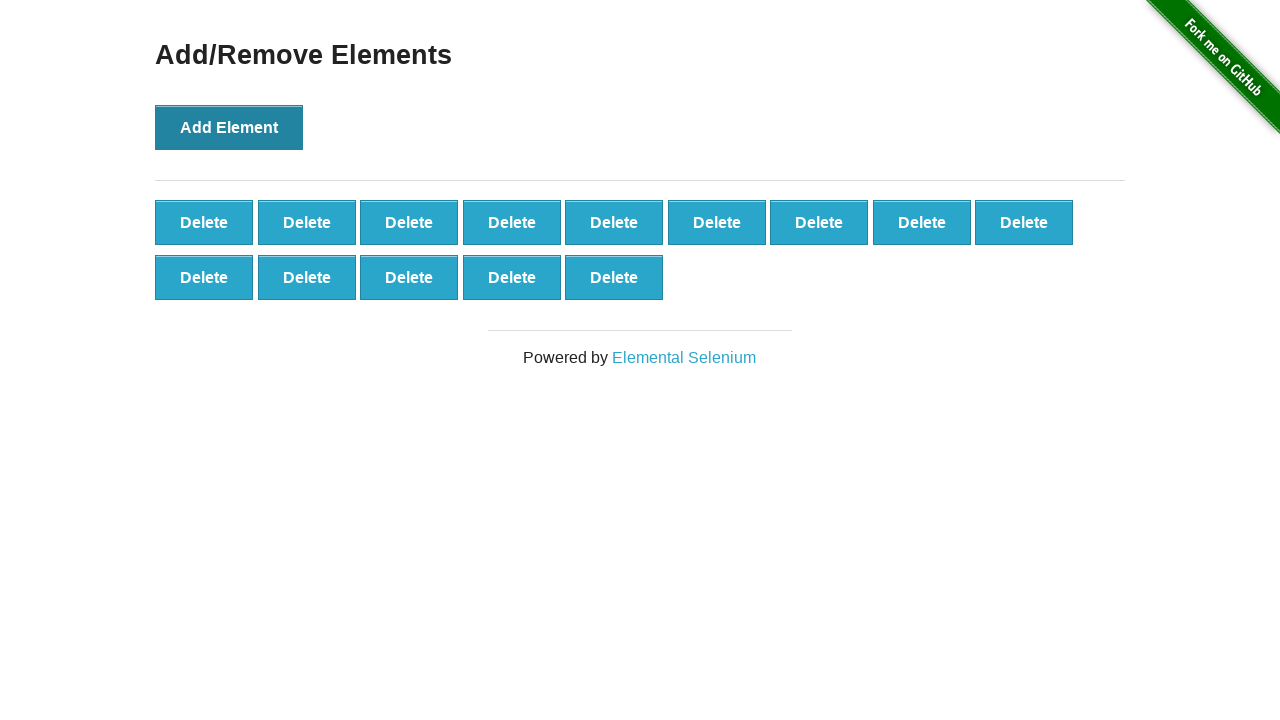

Clicked Add Element button (iteration 15/100) at (229, 127) on xpath=//button[text()='Add Element']
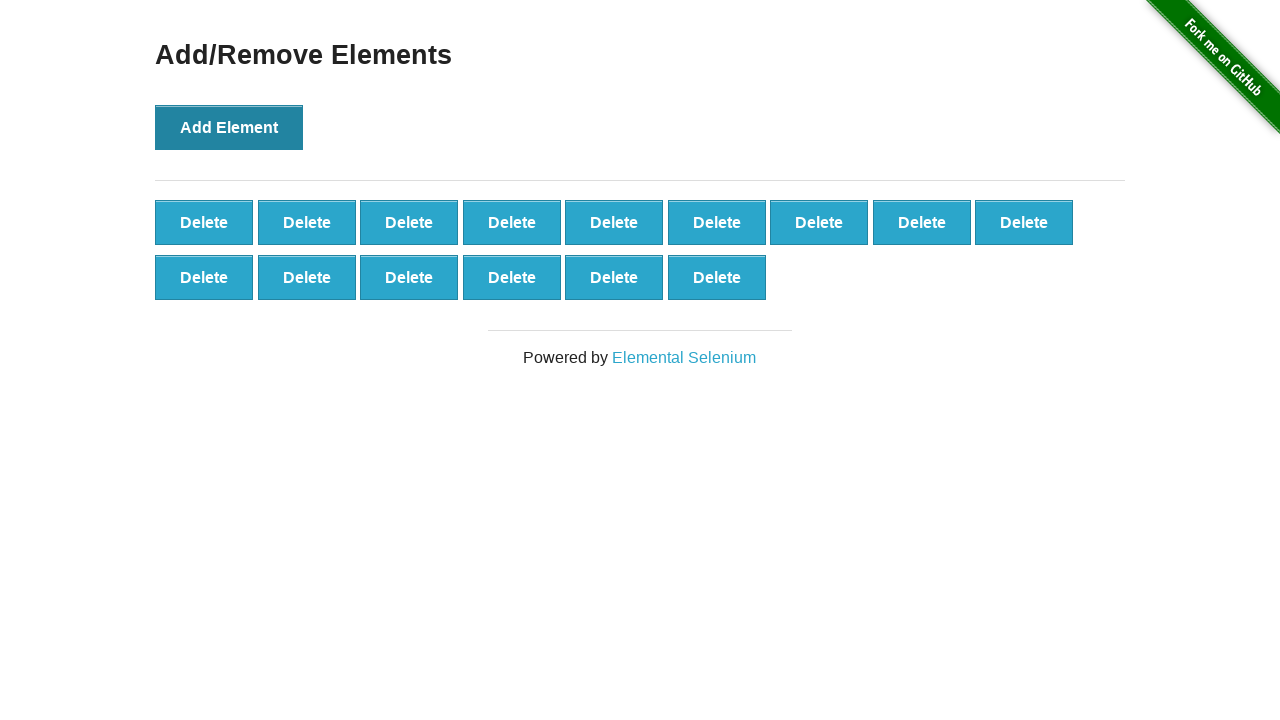

Clicked Add Element button (iteration 16/100) at (229, 127) on xpath=//button[text()='Add Element']
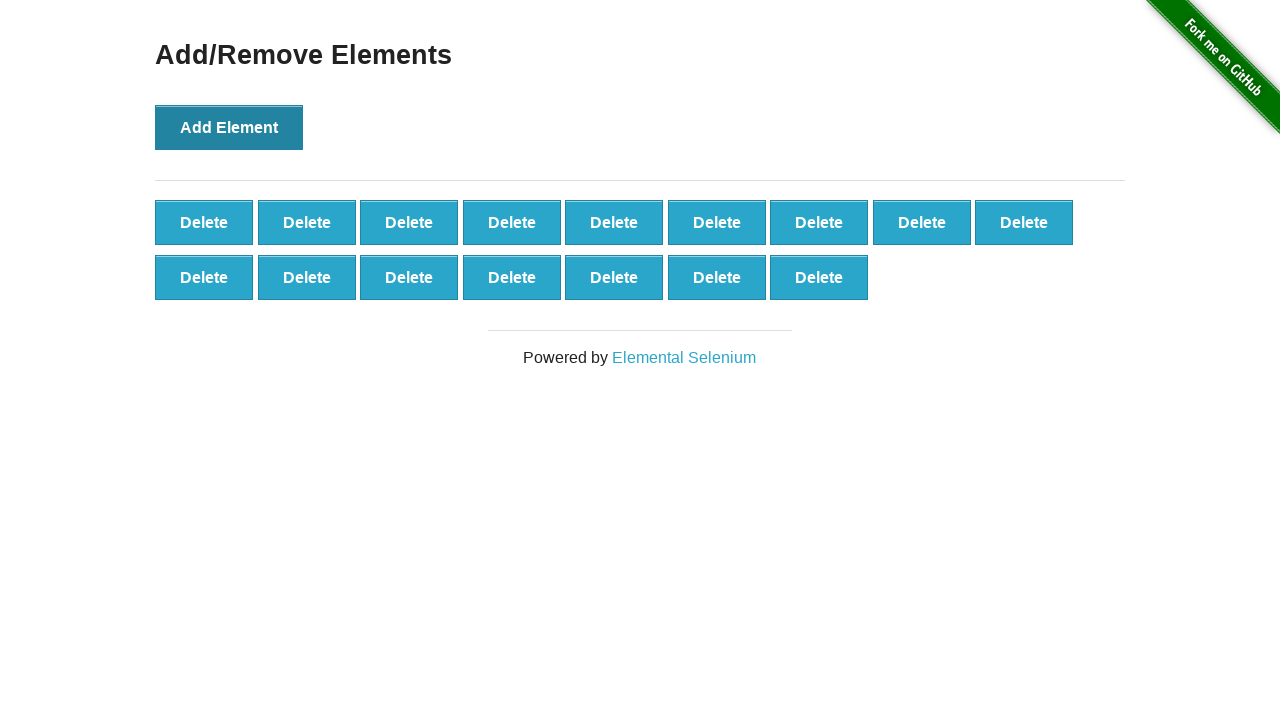

Clicked Add Element button (iteration 17/100) at (229, 127) on xpath=//button[text()='Add Element']
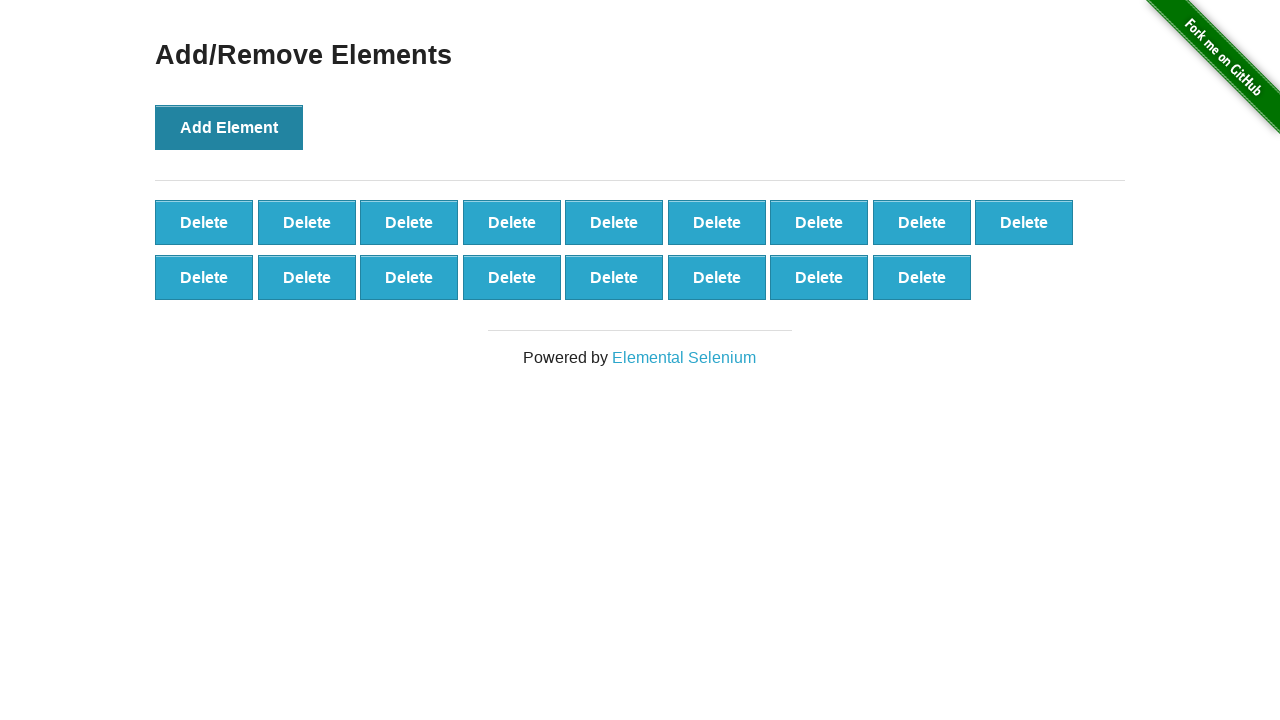

Clicked Add Element button (iteration 18/100) at (229, 127) on xpath=//button[text()='Add Element']
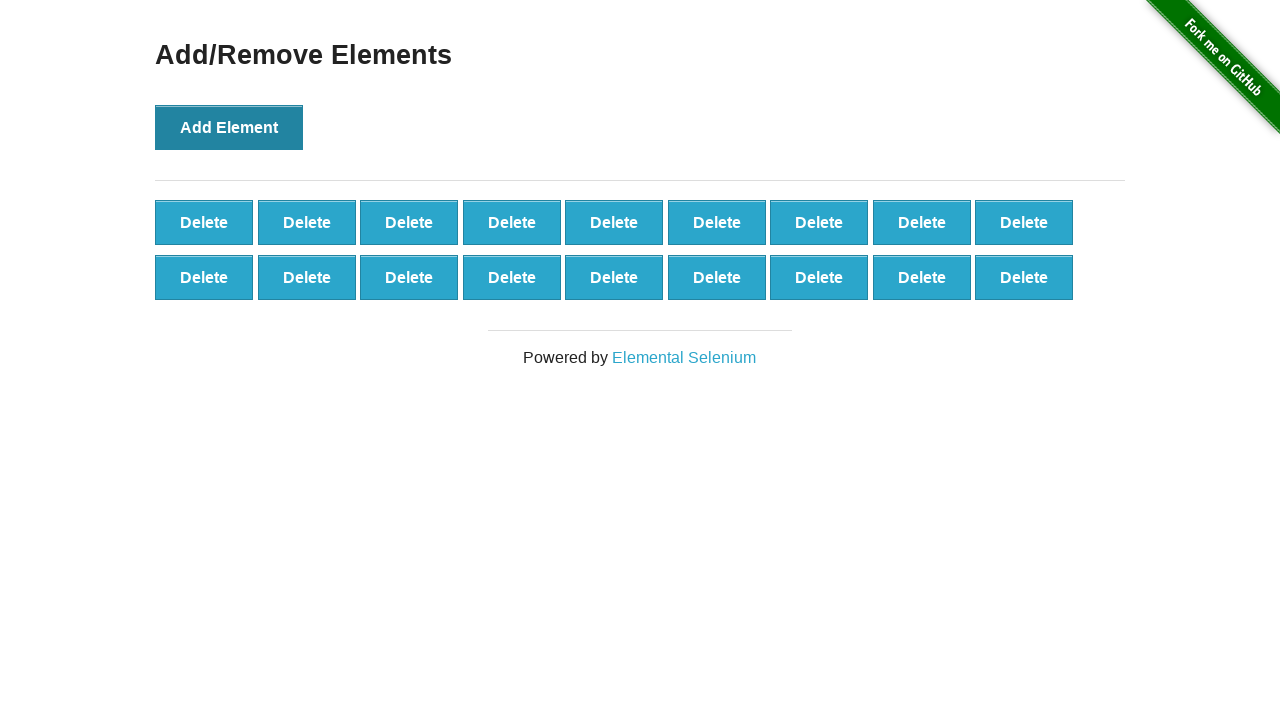

Clicked Add Element button (iteration 19/100) at (229, 127) on xpath=//button[text()='Add Element']
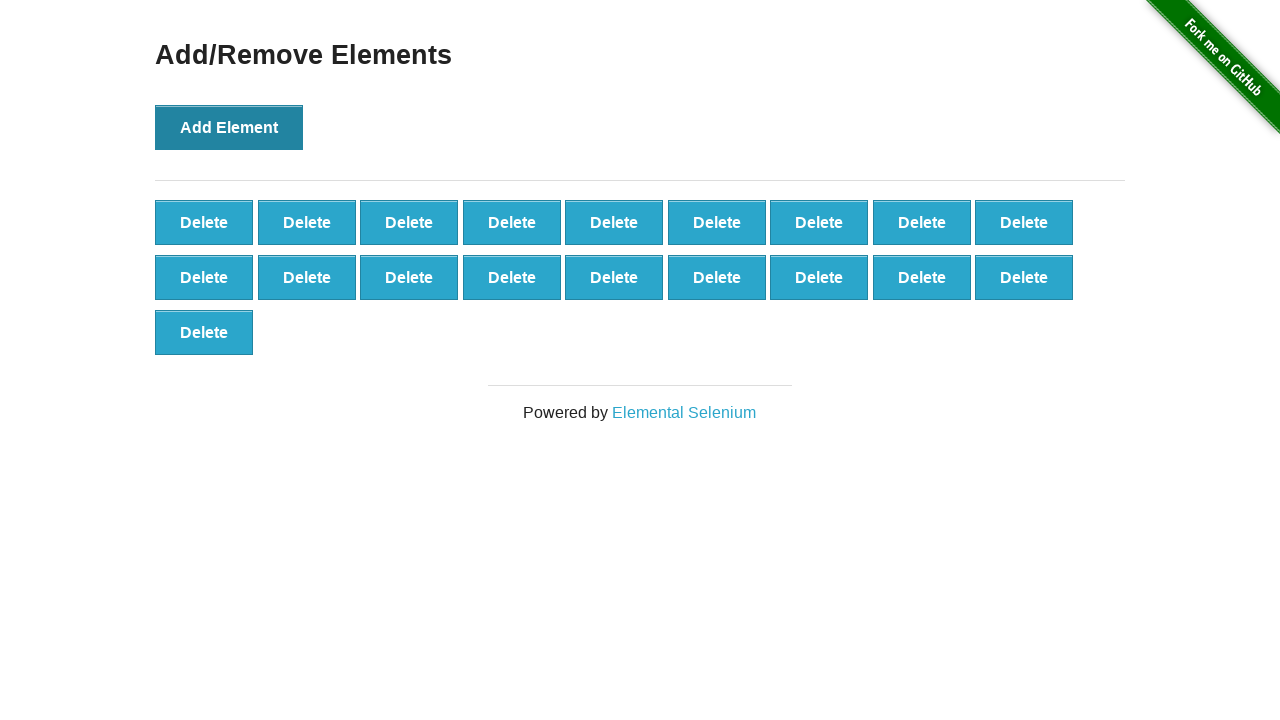

Clicked Add Element button (iteration 20/100) at (229, 127) on xpath=//button[text()='Add Element']
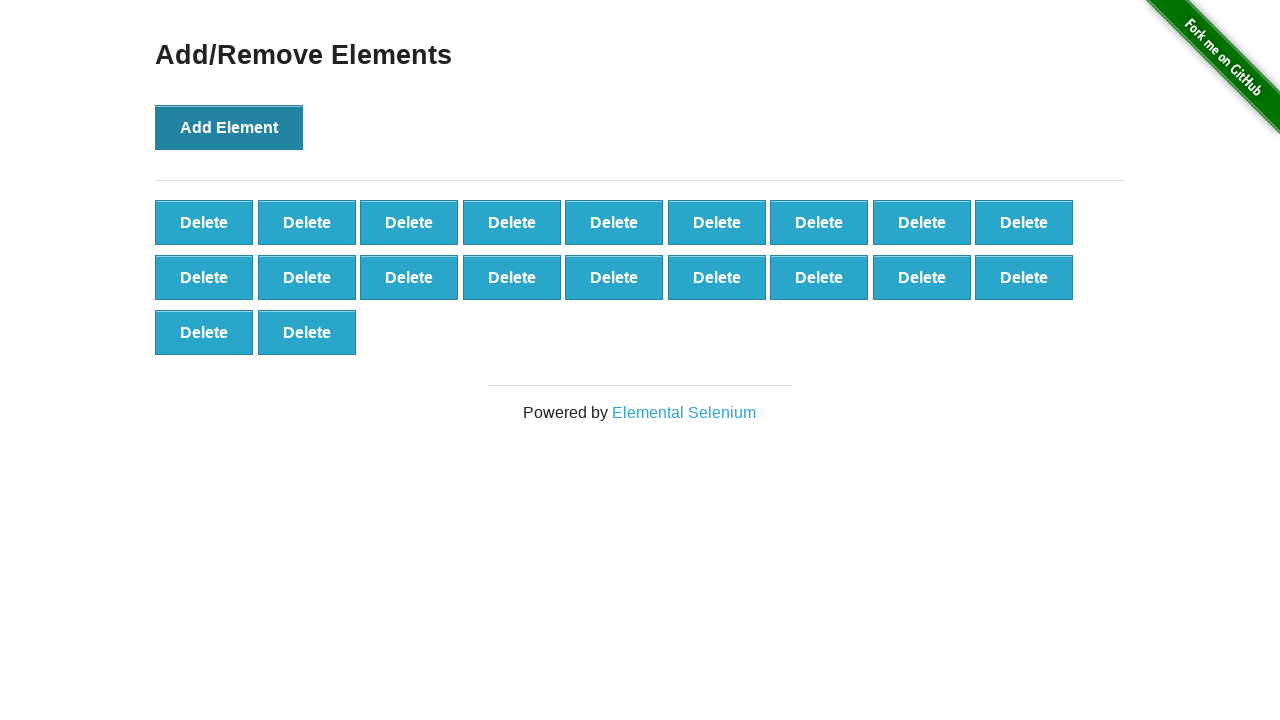

Clicked Add Element button (iteration 21/100) at (229, 127) on xpath=//button[text()='Add Element']
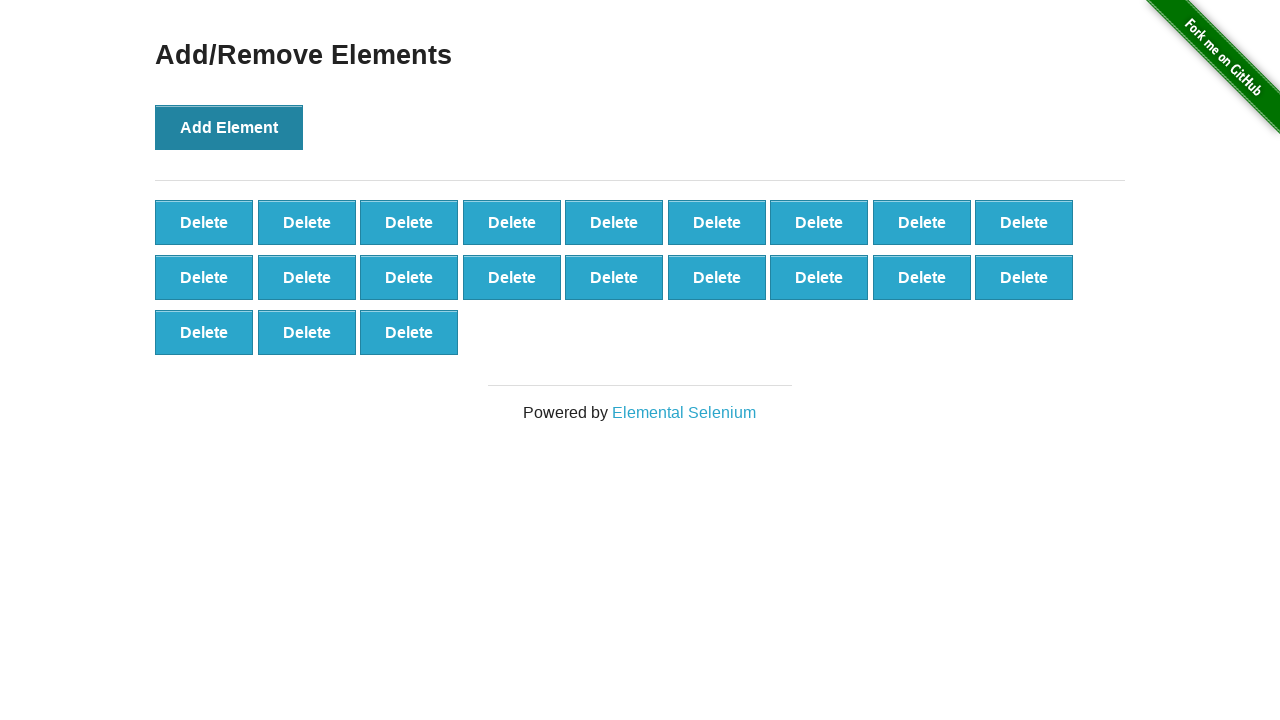

Clicked Add Element button (iteration 22/100) at (229, 127) on xpath=//button[text()='Add Element']
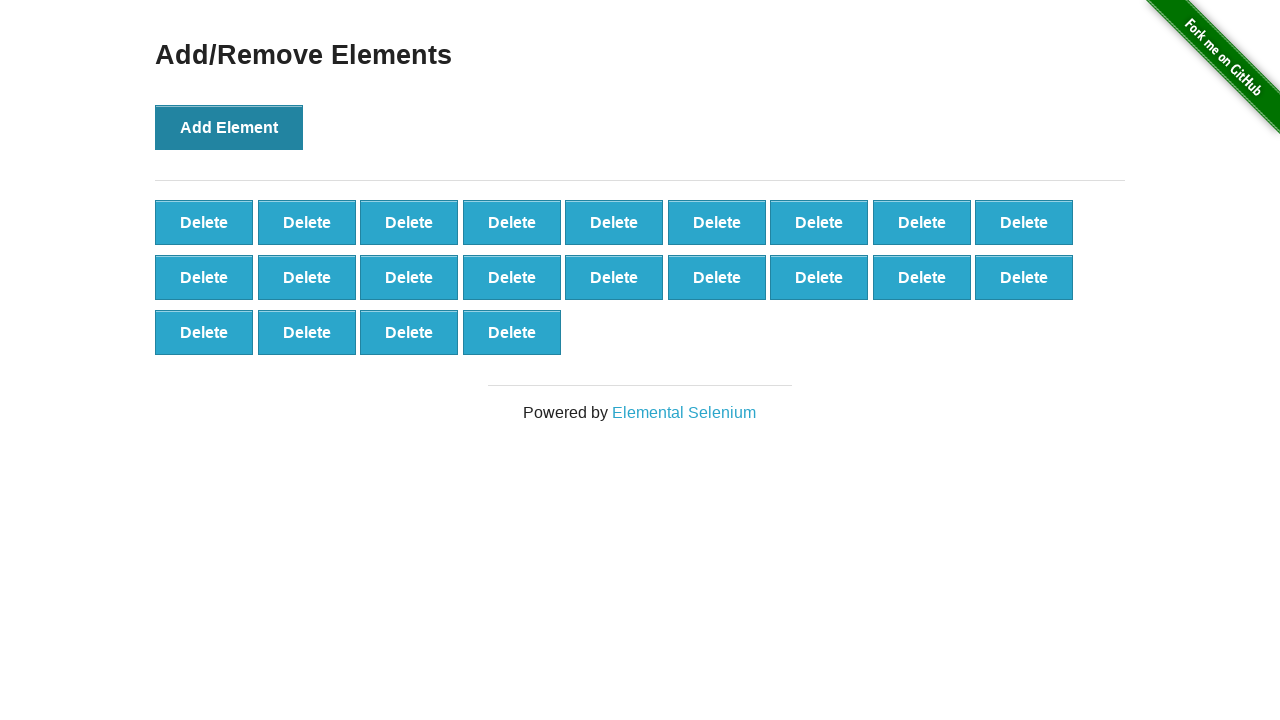

Clicked Add Element button (iteration 23/100) at (229, 127) on xpath=//button[text()='Add Element']
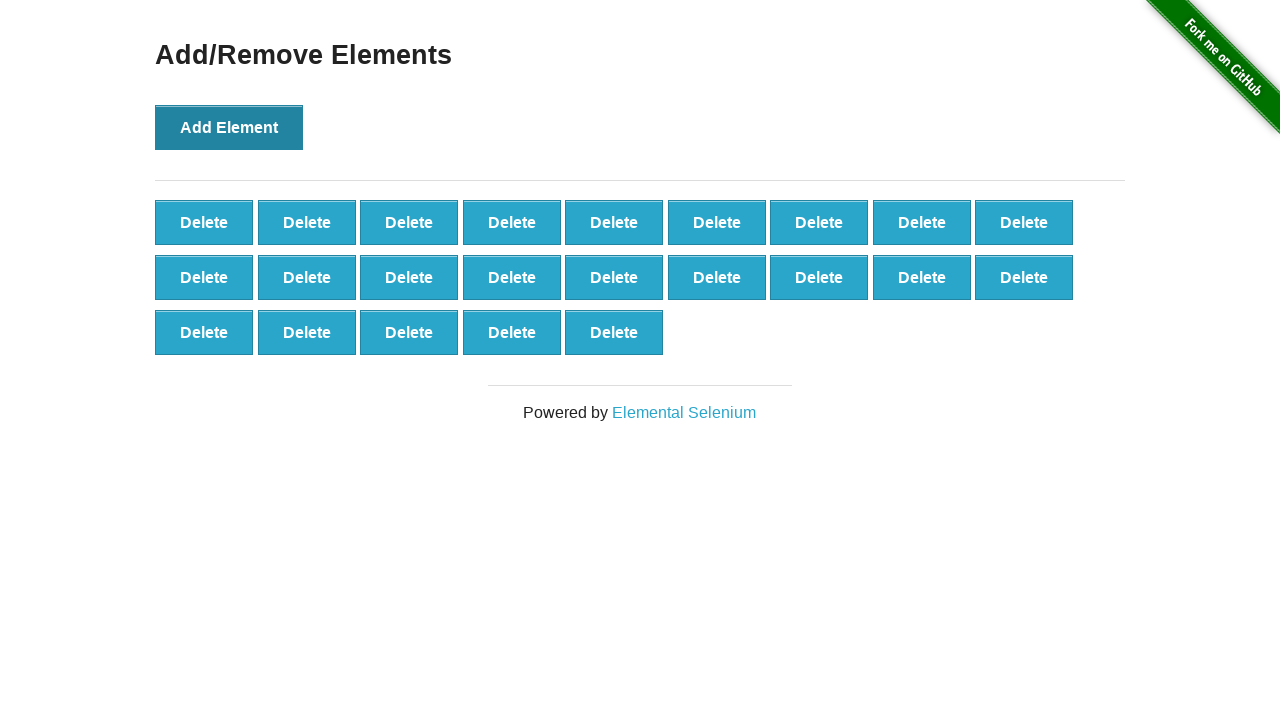

Clicked Add Element button (iteration 24/100) at (229, 127) on xpath=//button[text()='Add Element']
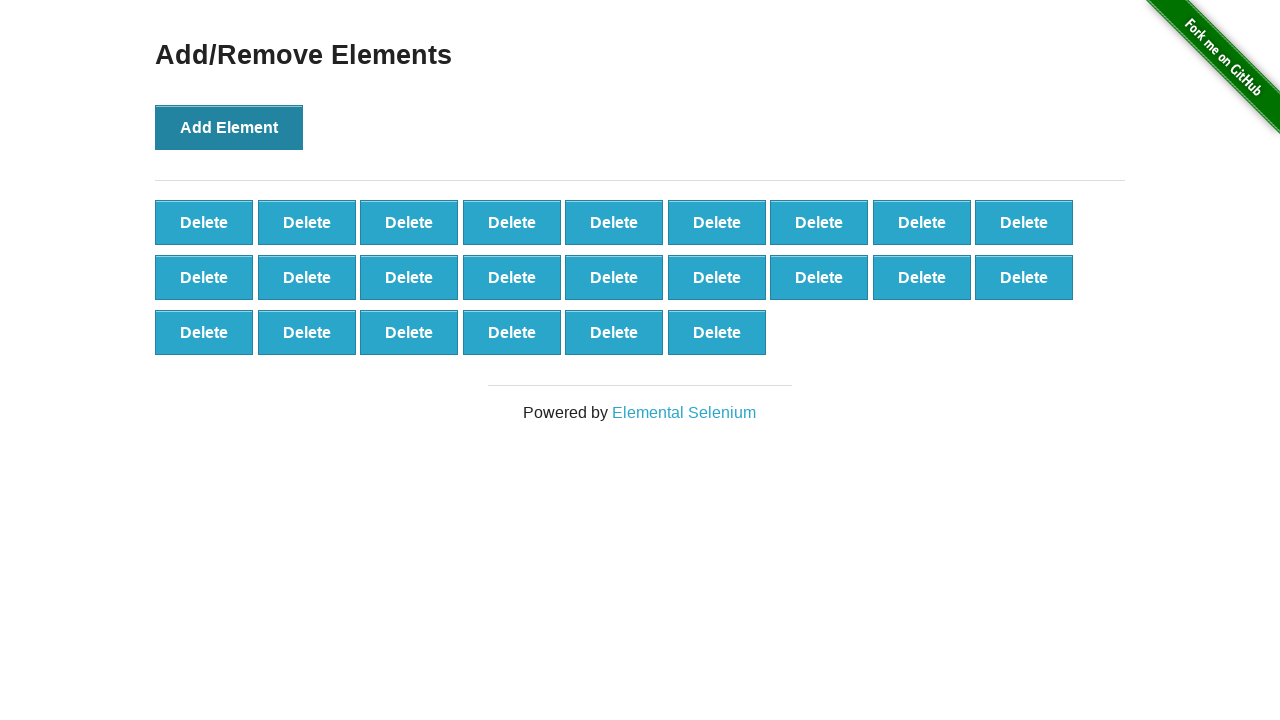

Clicked Add Element button (iteration 25/100) at (229, 127) on xpath=//button[text()='Add Element']
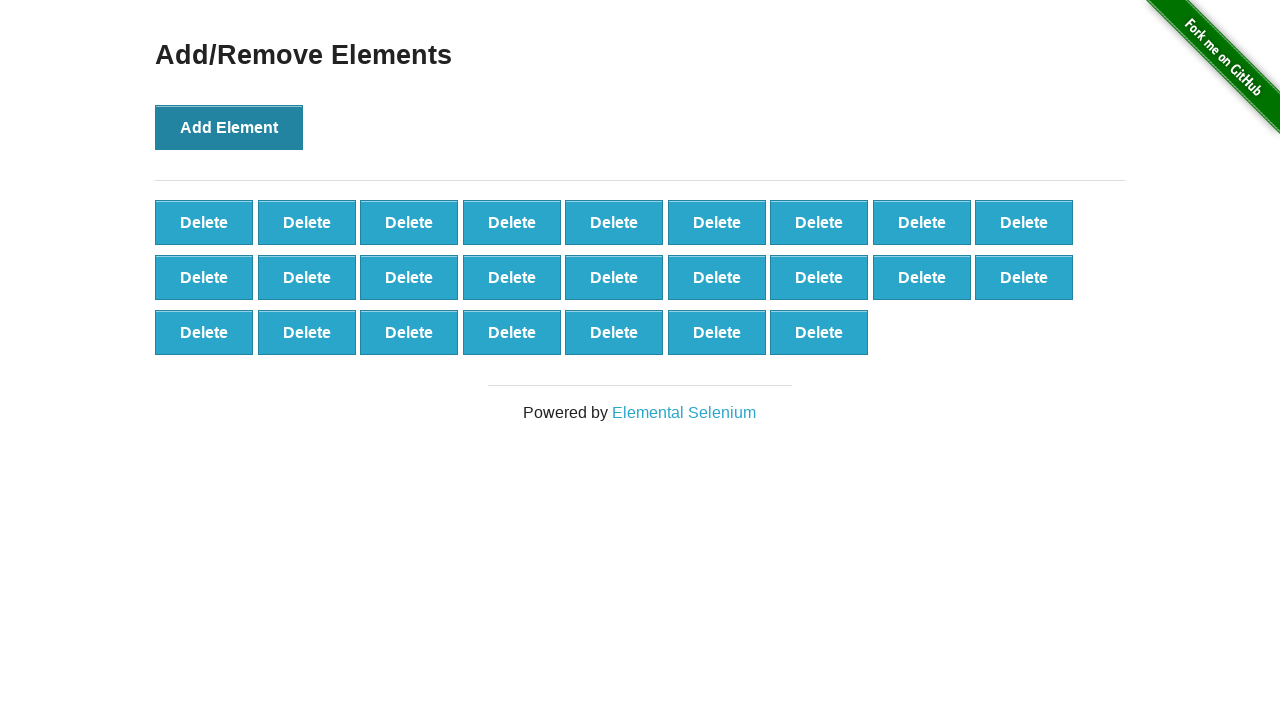

Clicked Add Element button (iteration 26/100) at (229, 127) on xpath=//button[text()='Add Element']
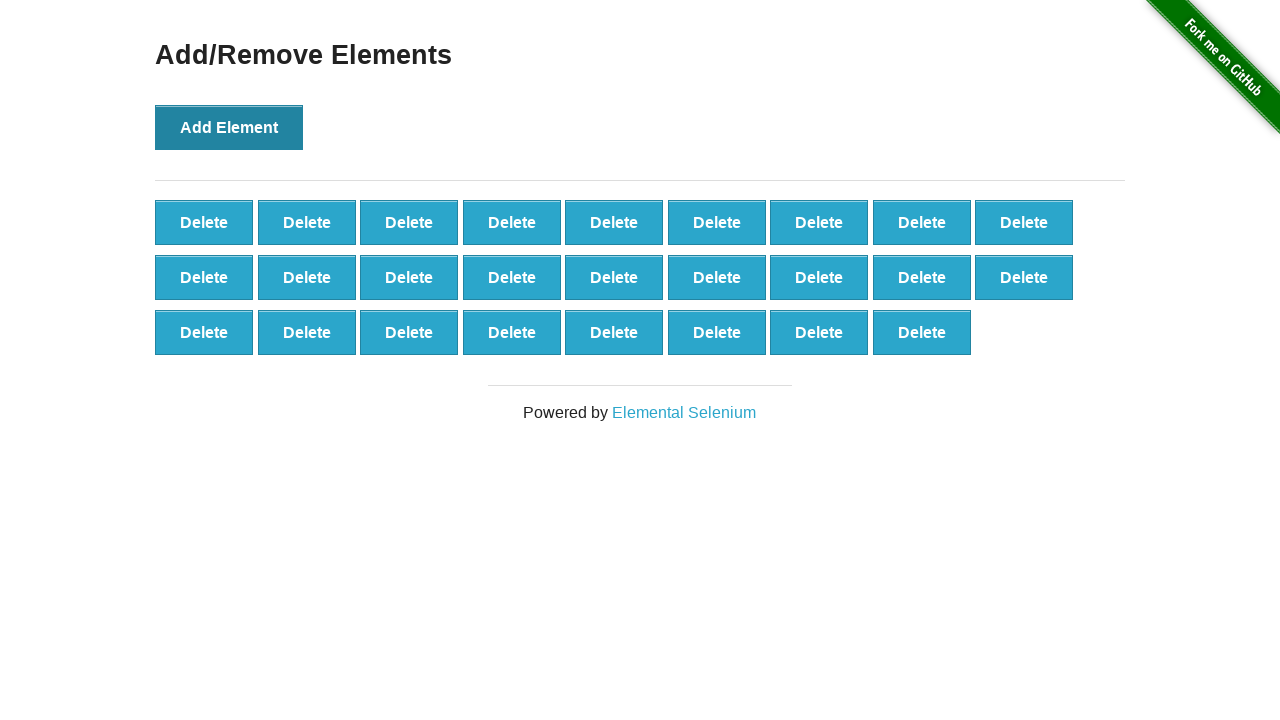

Clicked Add Element button (iteration 27/100) at (229, 127) on xpath=//button[text()='Add Element']
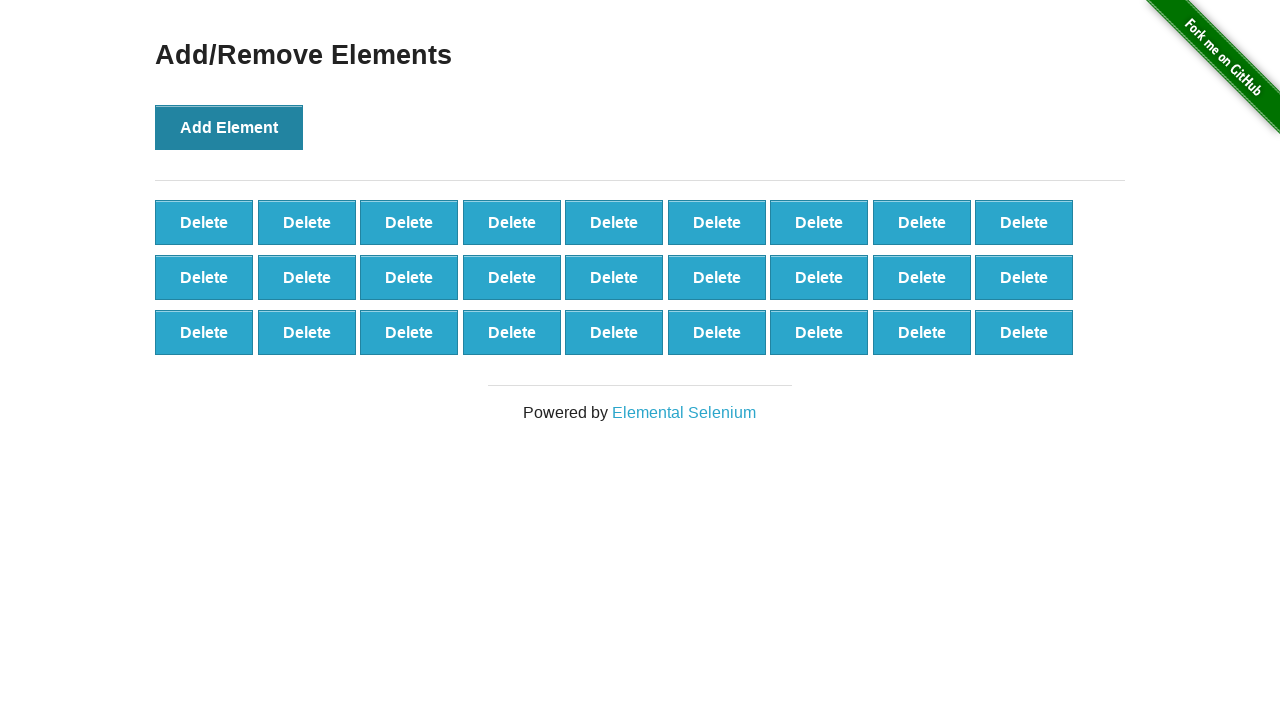

Clicked Add Element button (iteration 28/100) at (229, 127) on xpath=//button[text()='Add Element']
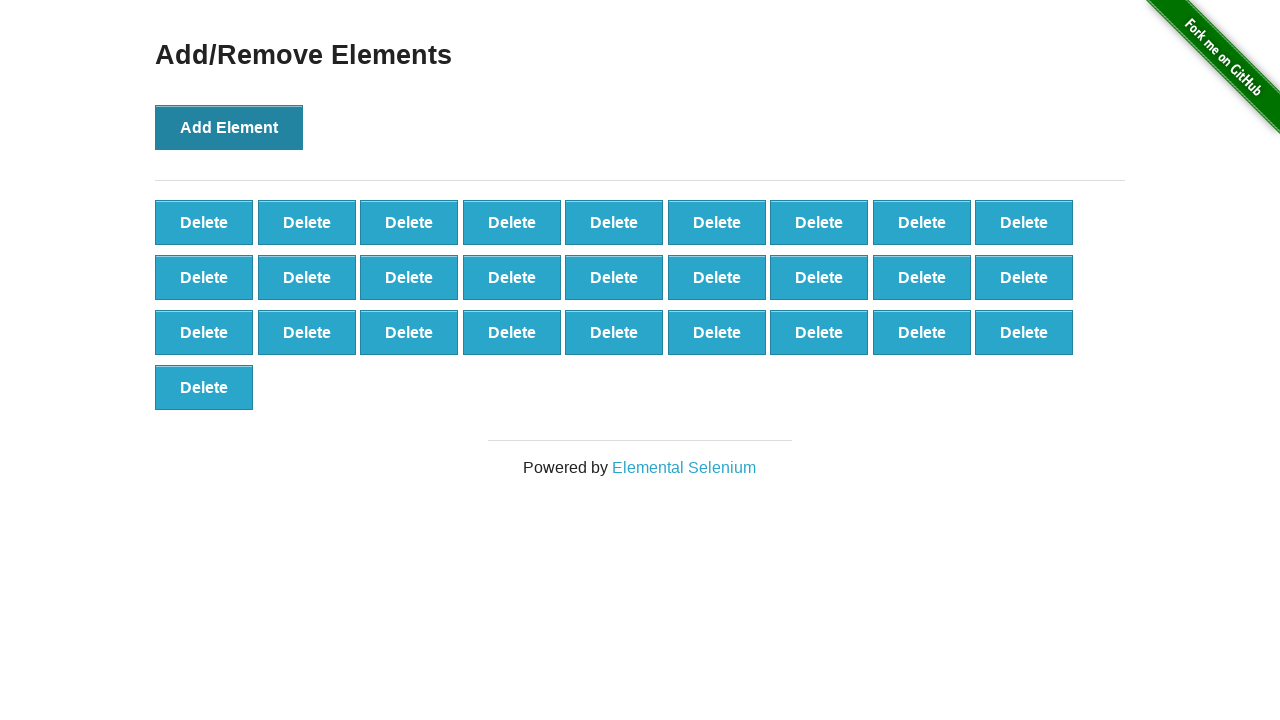

Clicked Add Element button (iteration 29/100) at (229, 127) on xpath=//button[text()='Add Element']
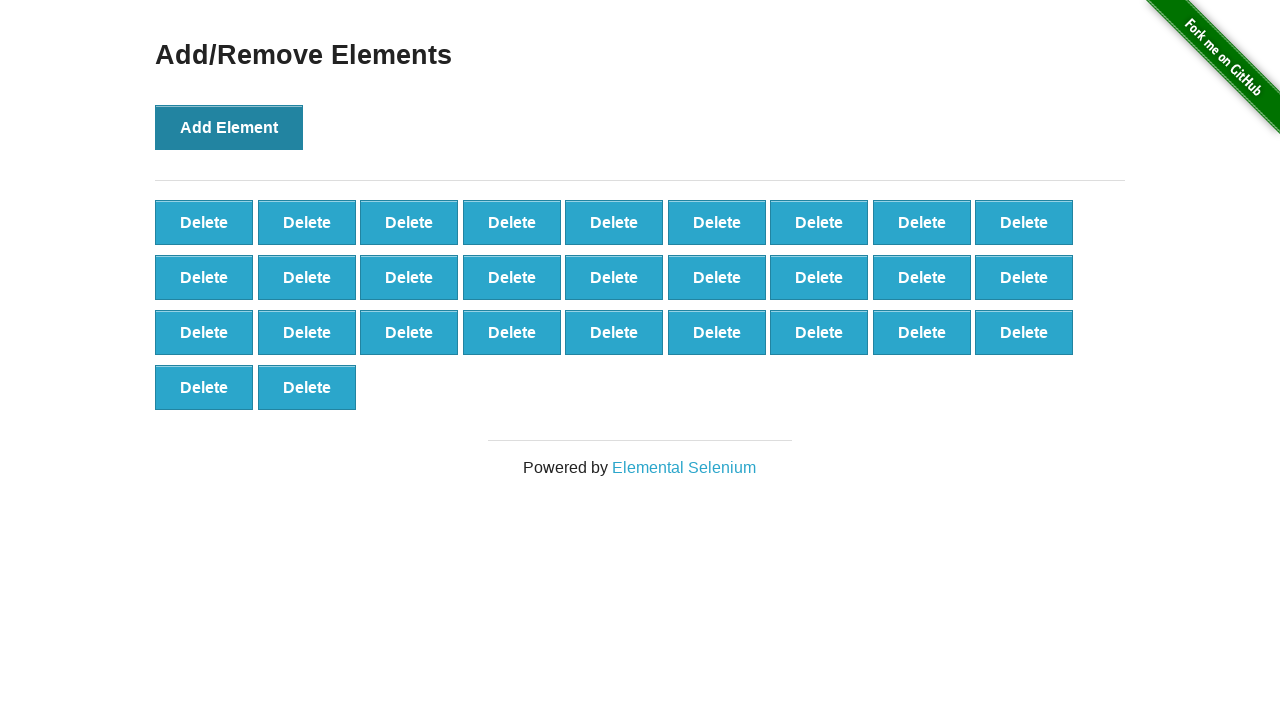

Clicked Add Element button (iteration 30/100) at (229, 127) on xpath=//button[text()='Add Element']
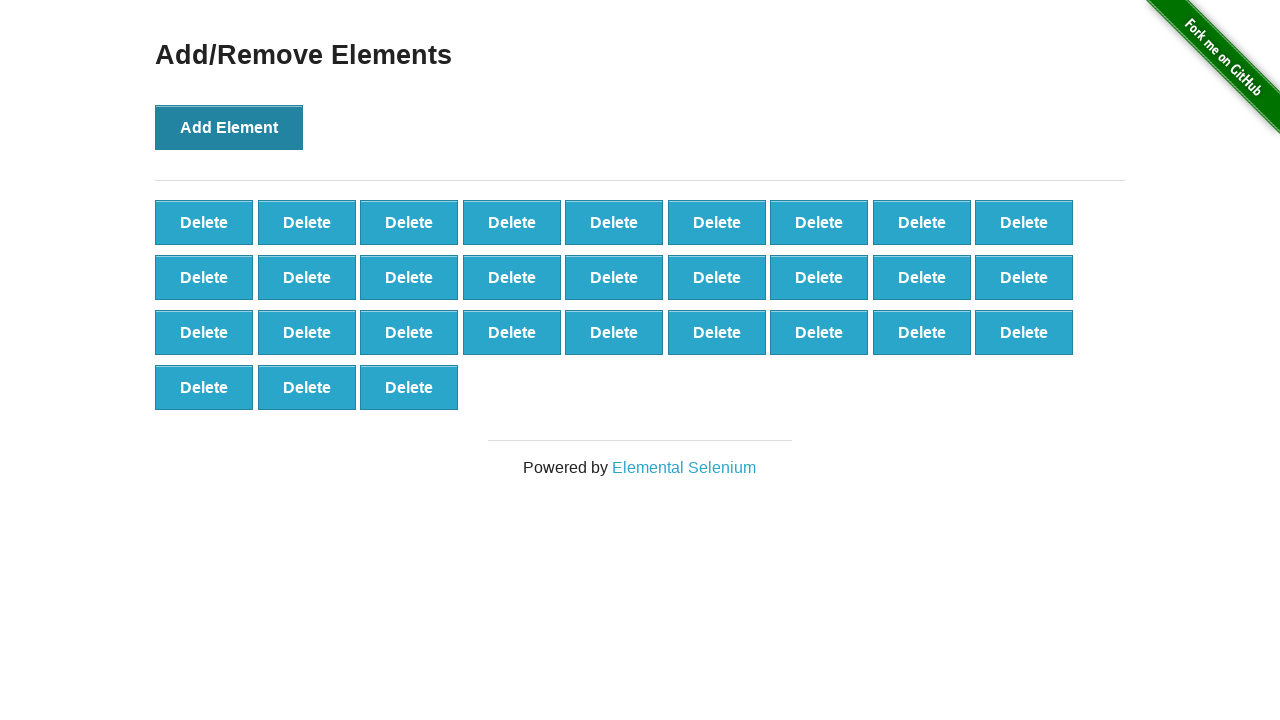

Clicked Add Element button (iteration 31/100) at (229, 127) on xpath=//button[text()='Add Element']
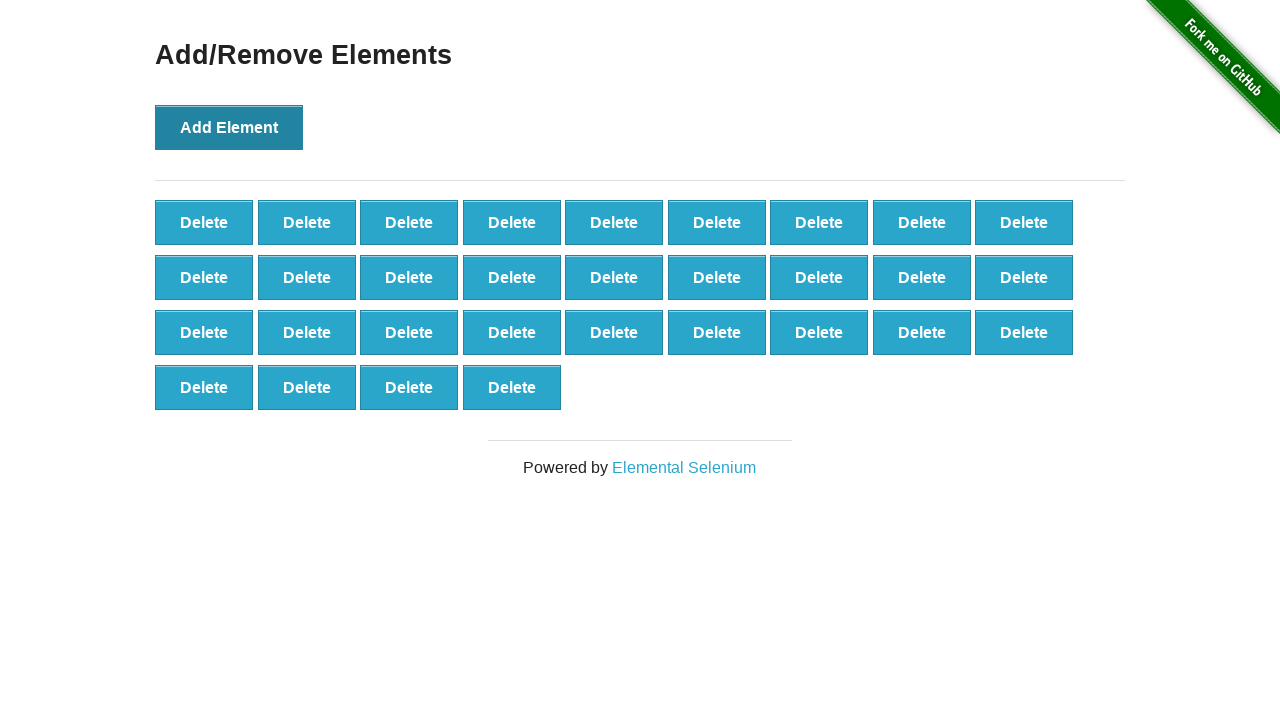

Clicked Add Element button (iteration 32/100) at (229, 127) on xpath=//button[text()='Add Element']
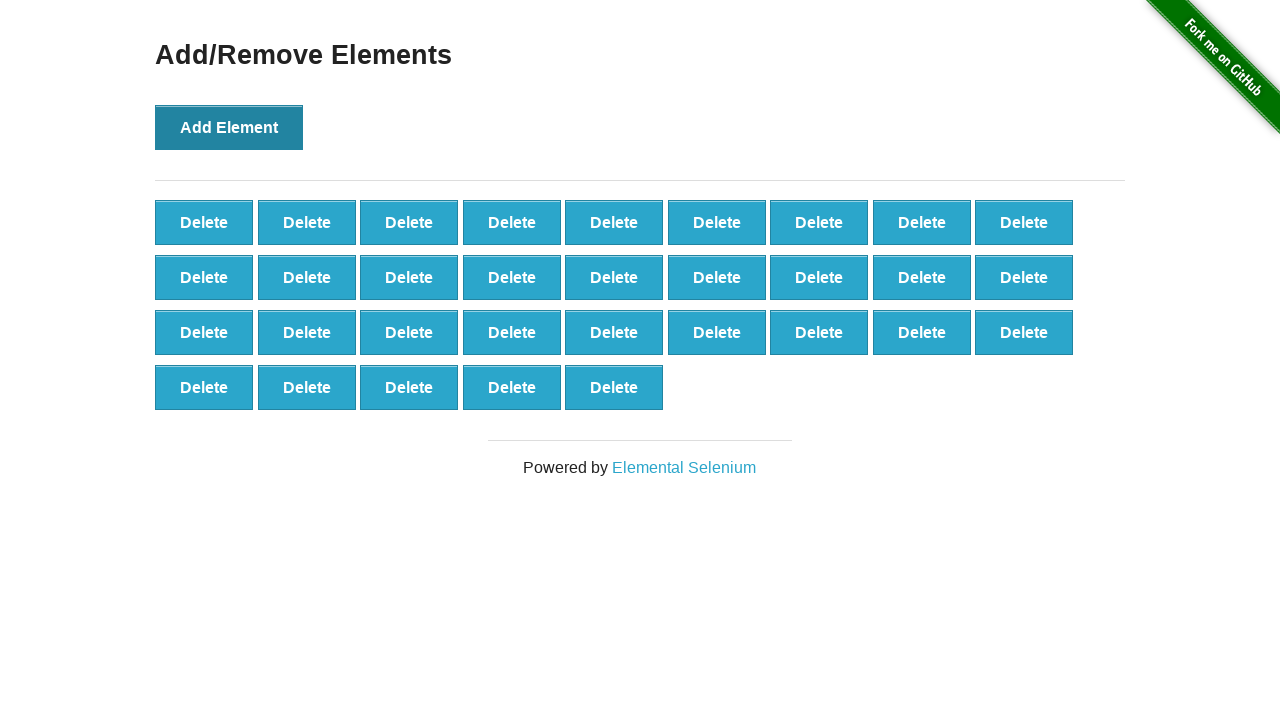

Clicked Add Element button (iteration 33/100) at (229, 127) on xpath=//button[text()='Add Element']
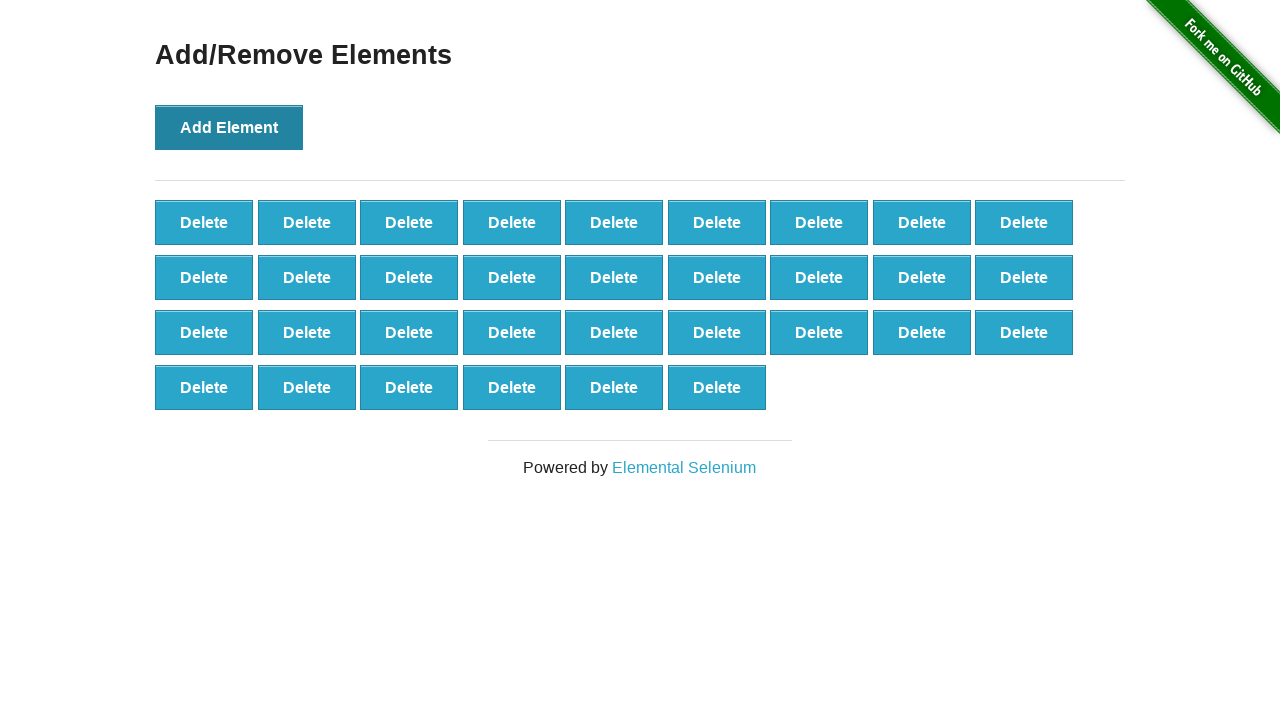

Clicked Add Element button (iteration 34/100) at (229, 127) on xpath=//button[text()='Add Element']
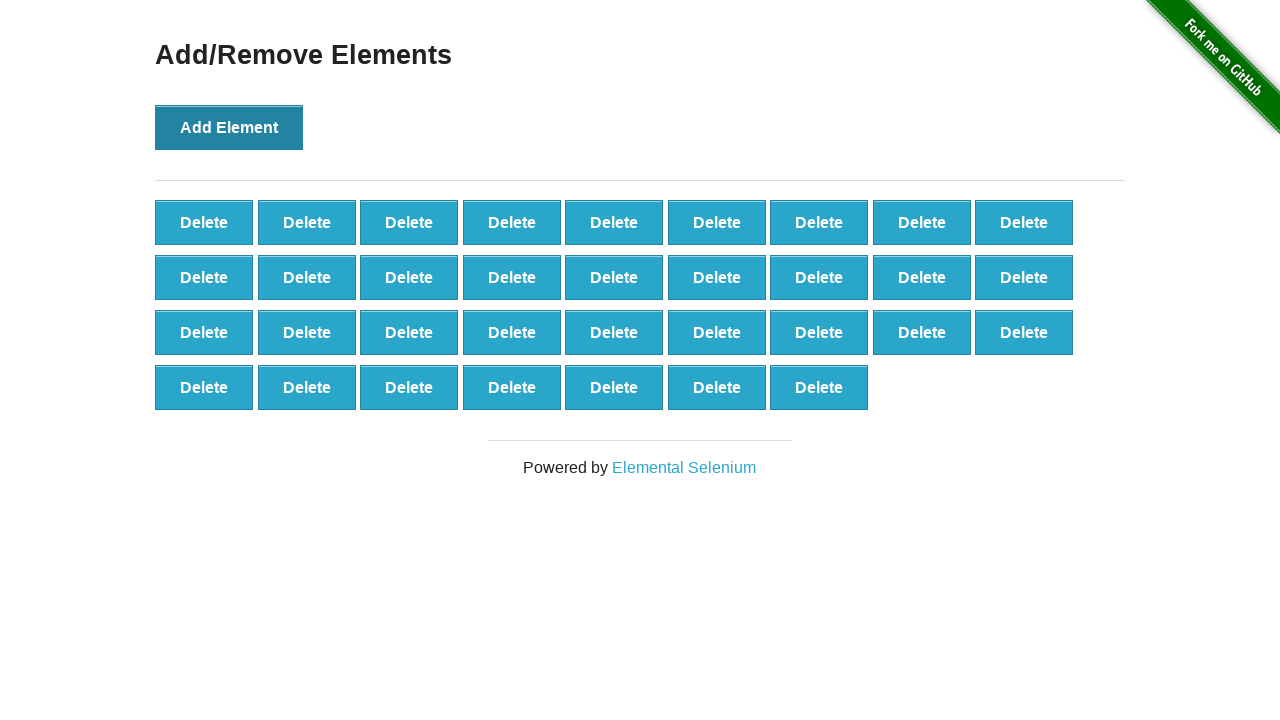

Clicked Add Element button (iteration 35/100) at (229, 127) on xpath=//button[text()='Add Element']
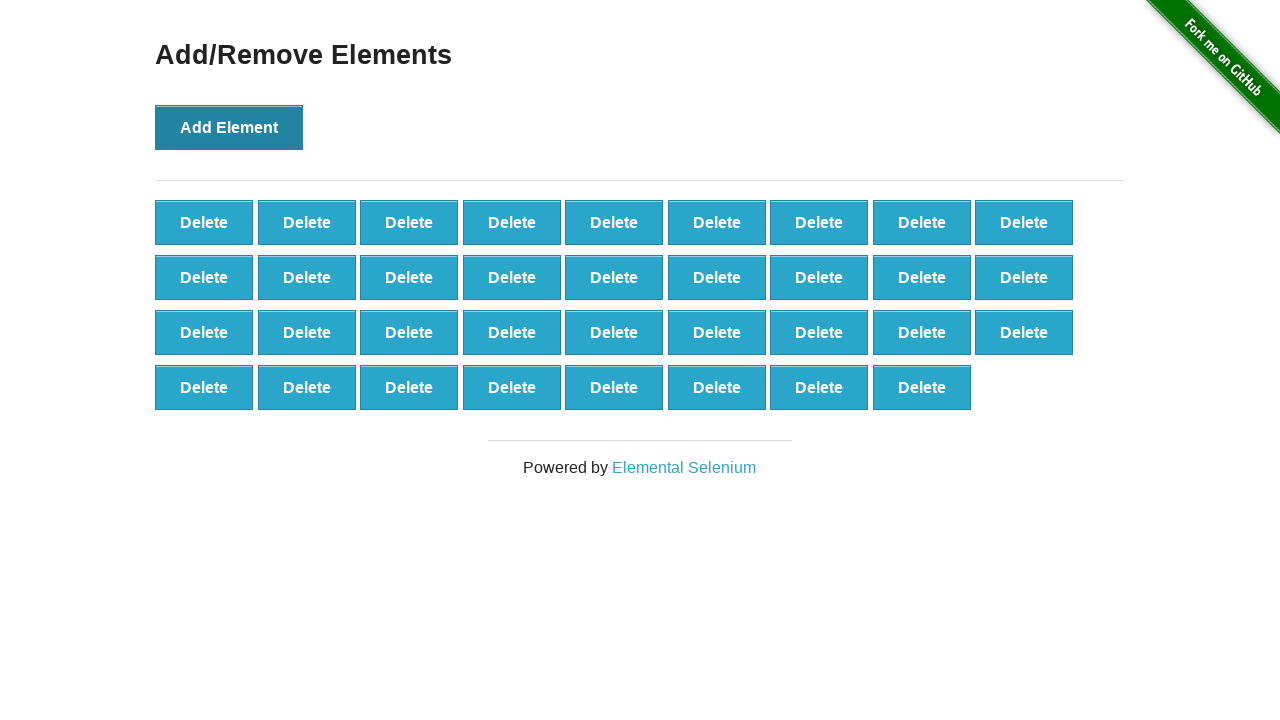

Clicked Add Element button (iteration 36/100) at (229, 127) on xpath=//button[text()='Add Element']
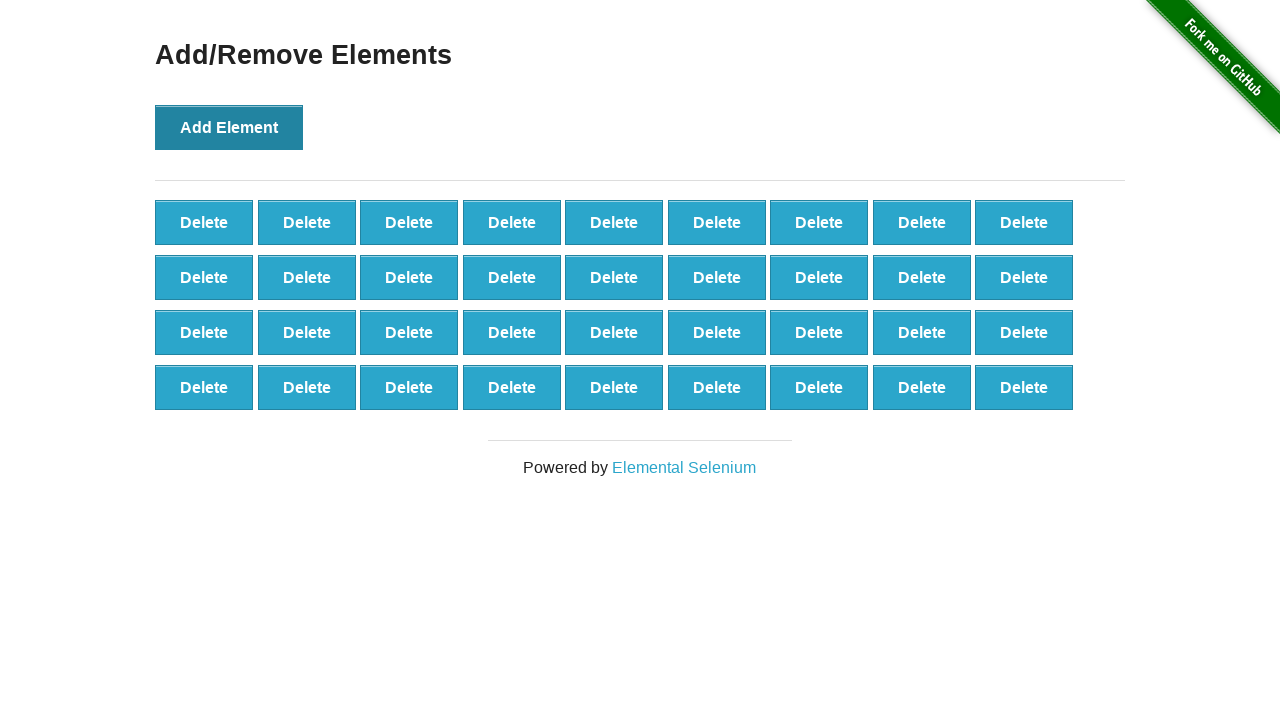

Clicked Add Element button (iteration 37/100) at (229, 127) on xpath=//button[text()='Add Element']
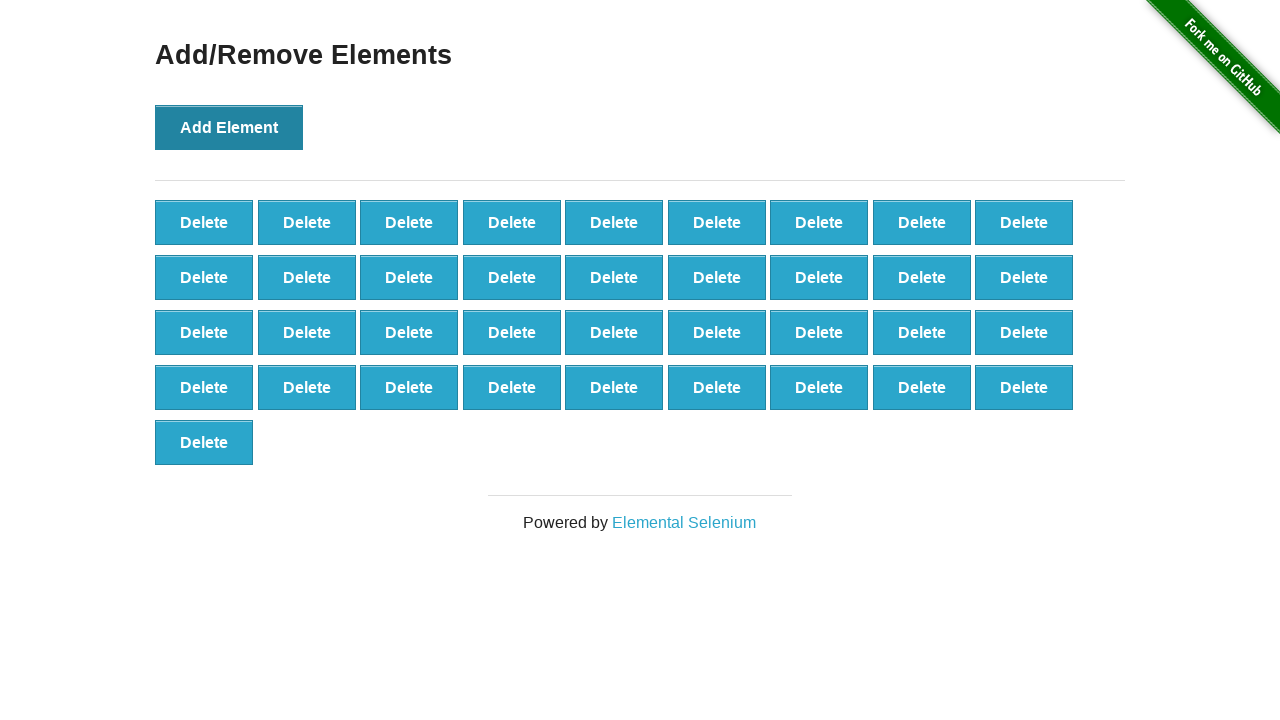

Clicked Add Element button (iteration 38/100) at (229, 127) on xpath=//button[text()='Add Element']
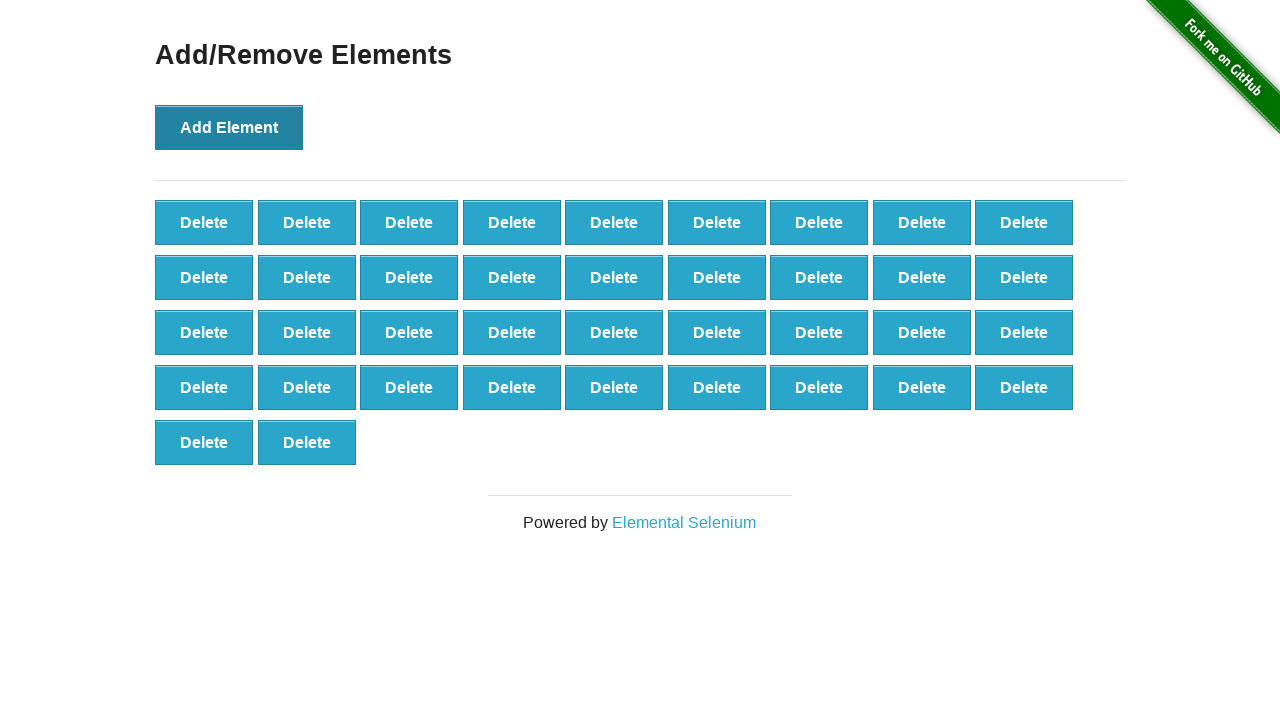

Clicked Add Element button (iteration 39/100) at (229, 127) on xpath=//button[text()='Add Element']
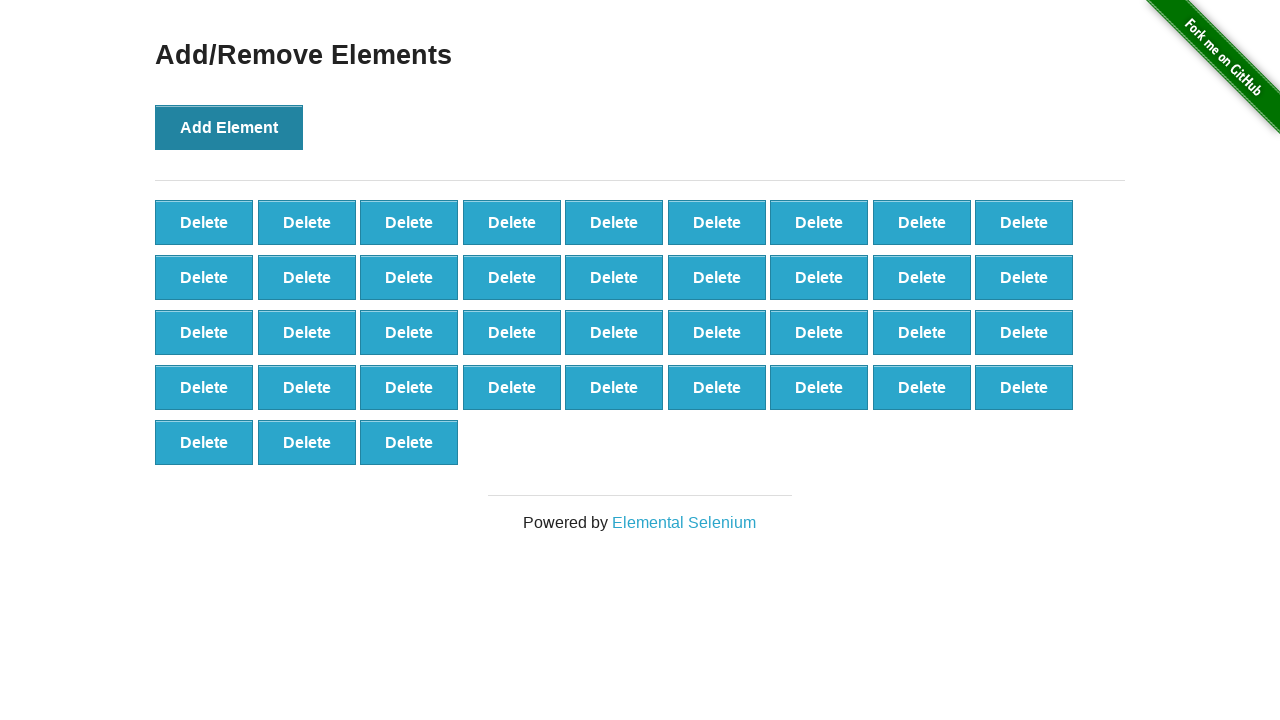

Clicked Add Element button (iteration 40/100) at (229, 127) on xpath=//button[text()='Add Element']
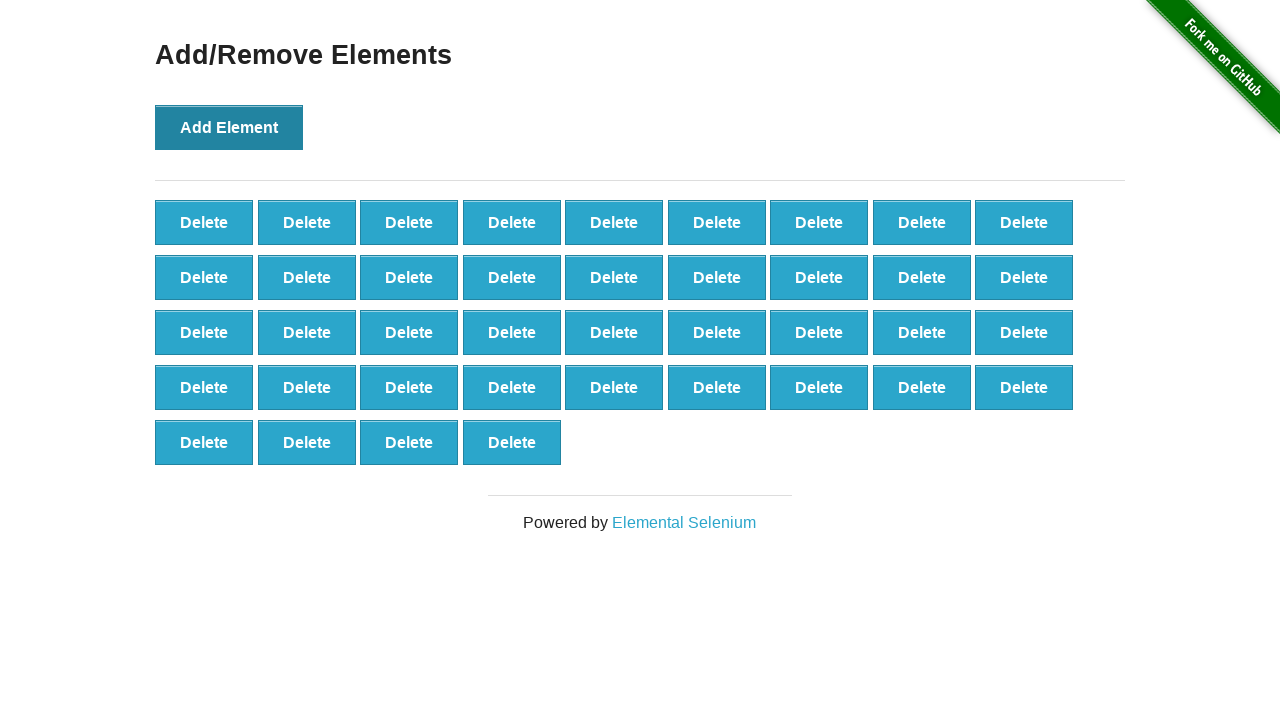

Clicked Add Element button (iteration 41/100) at (229, 127) on xpath=//button[text()='Add Element']
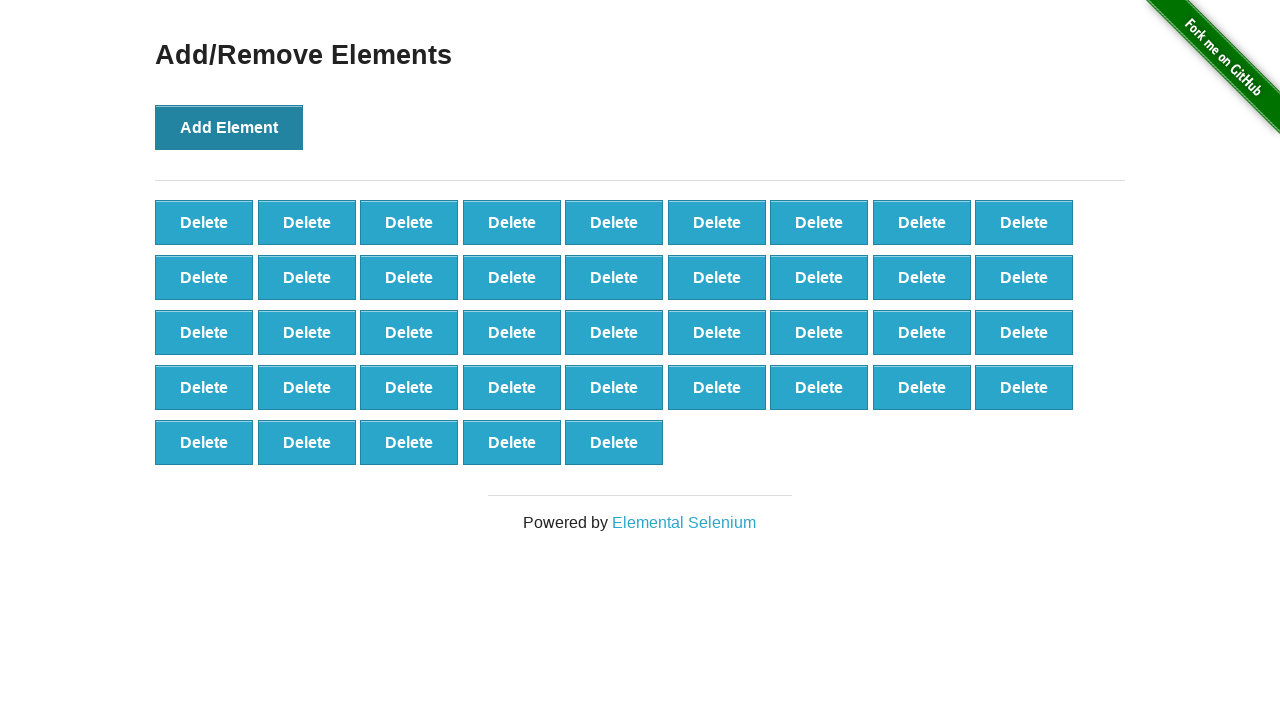

Clicked Add Element button (iteration 42/100) at (229, 127) on xpath=//button[text()='Add Element']
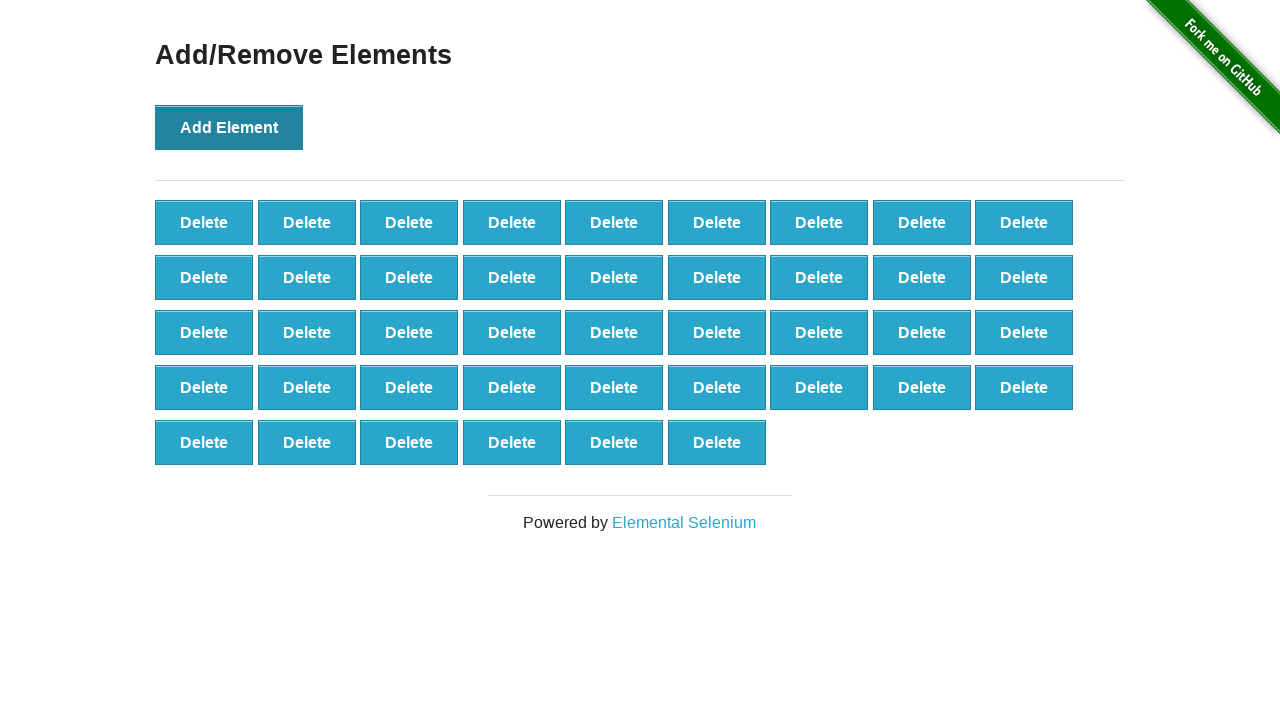

Clicked Add Element button (iteration 43/100) at (229, 127) on xpath=//button[text()='Add Element']
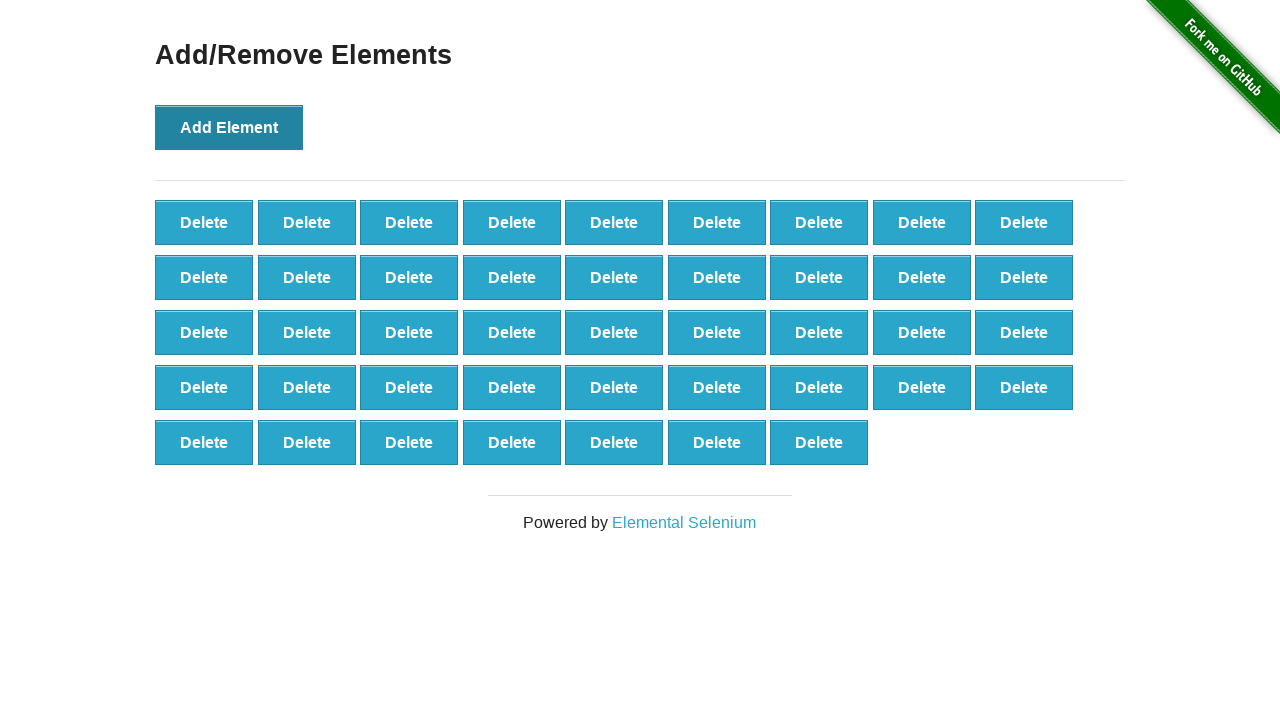

Clicked Add Element button (iteration 44/100) at (229, 127) on xpath=//button[text()='Add Element']
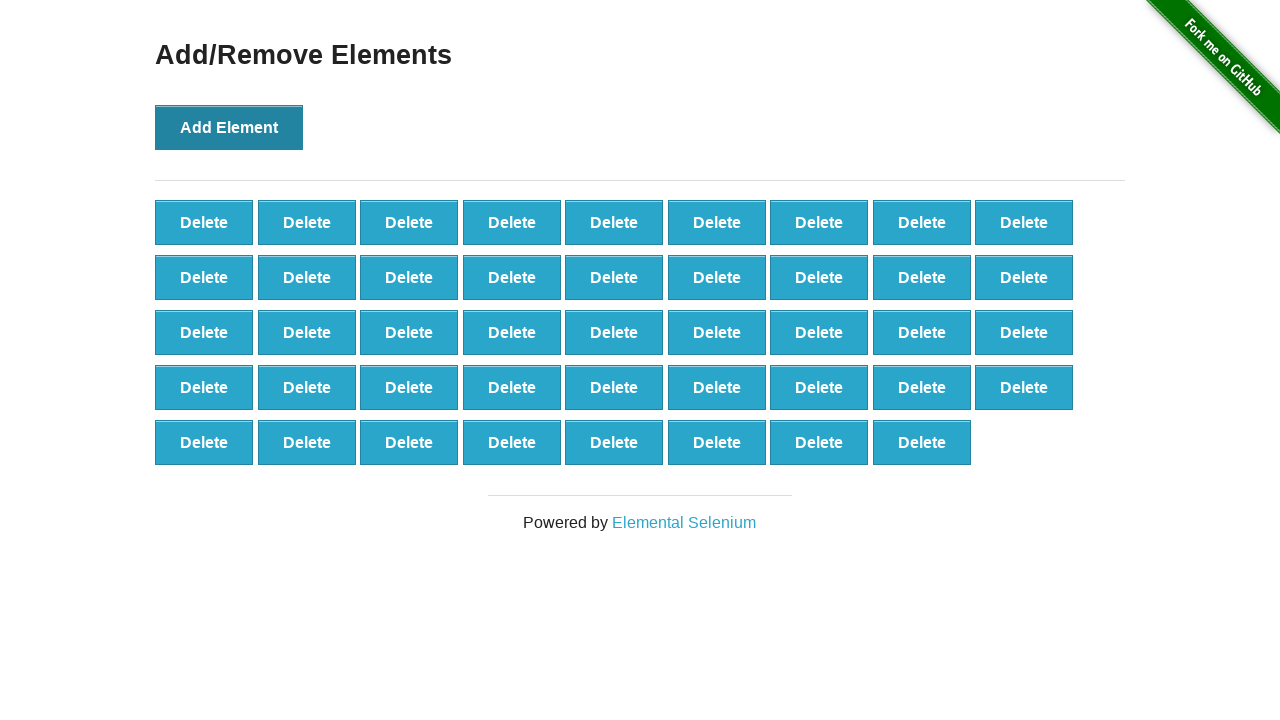

Clicked Add Element button (iteration 45/100) at (229, 127) on xpath=//button[text()='Add Element']
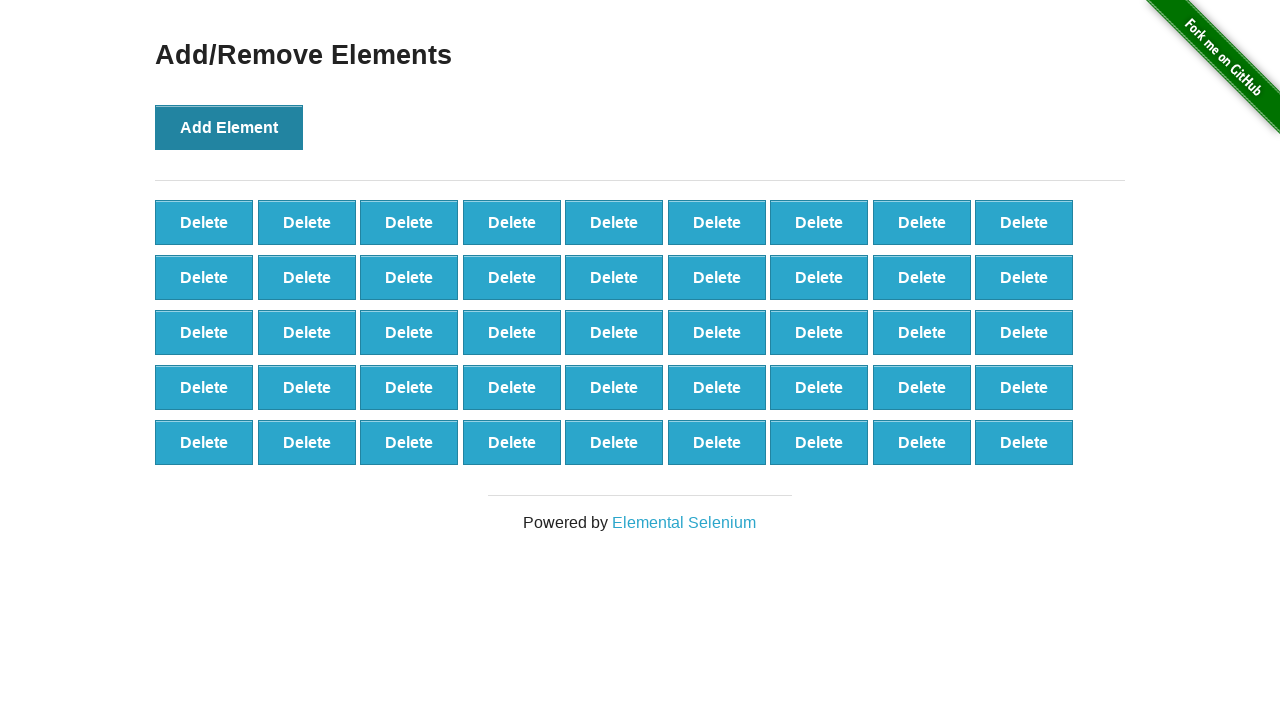

Clicked Add Element button (iteration 46/100) at (229, 127) on xpath=//button[text()='Add Element']
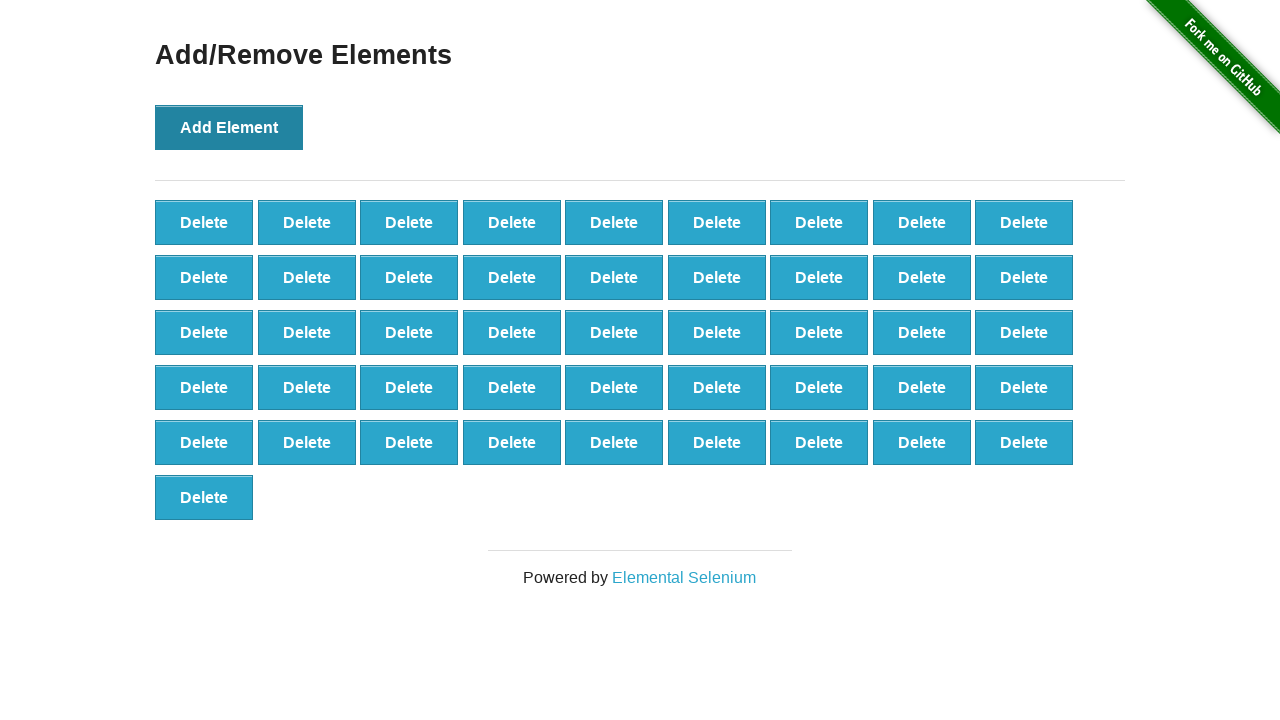

Clicked Add Element button (iteration 47/100) at (229, 127) on xpath=//button[text()='Add Element']
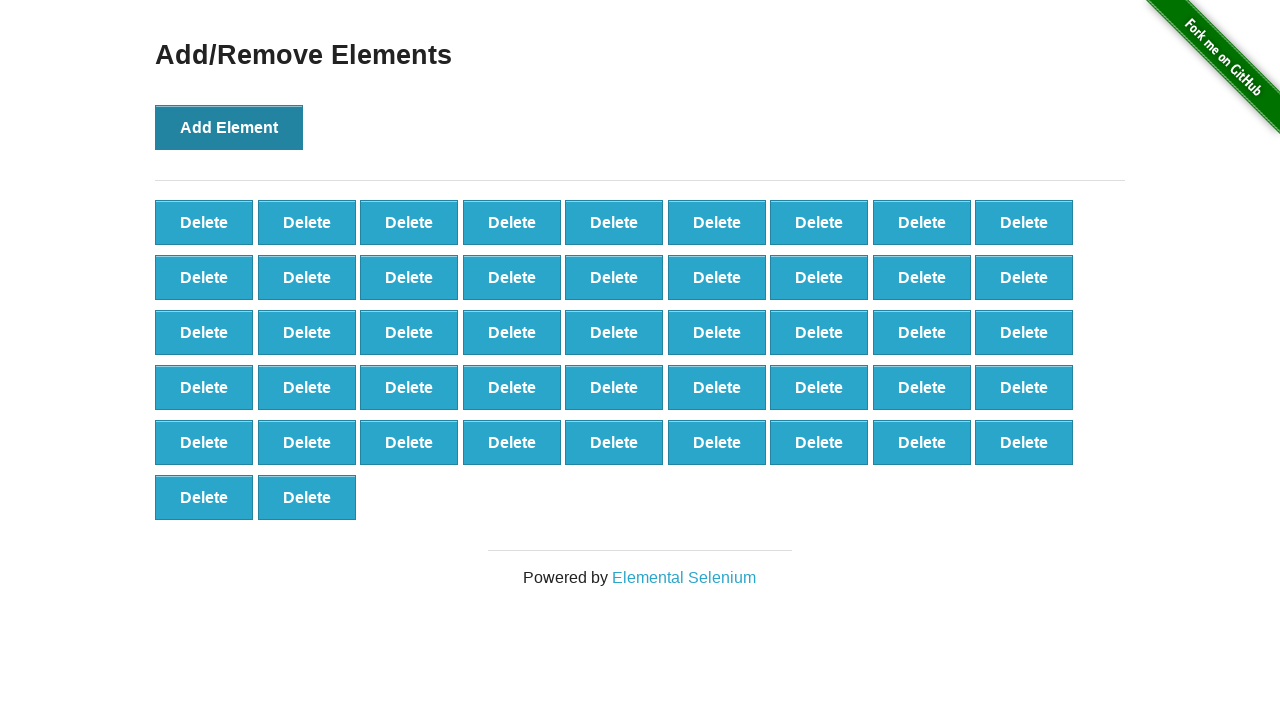

Clicked Add Element button (iteration 48/100) at (229, 127) on xpath=//button[text()='Add Element']
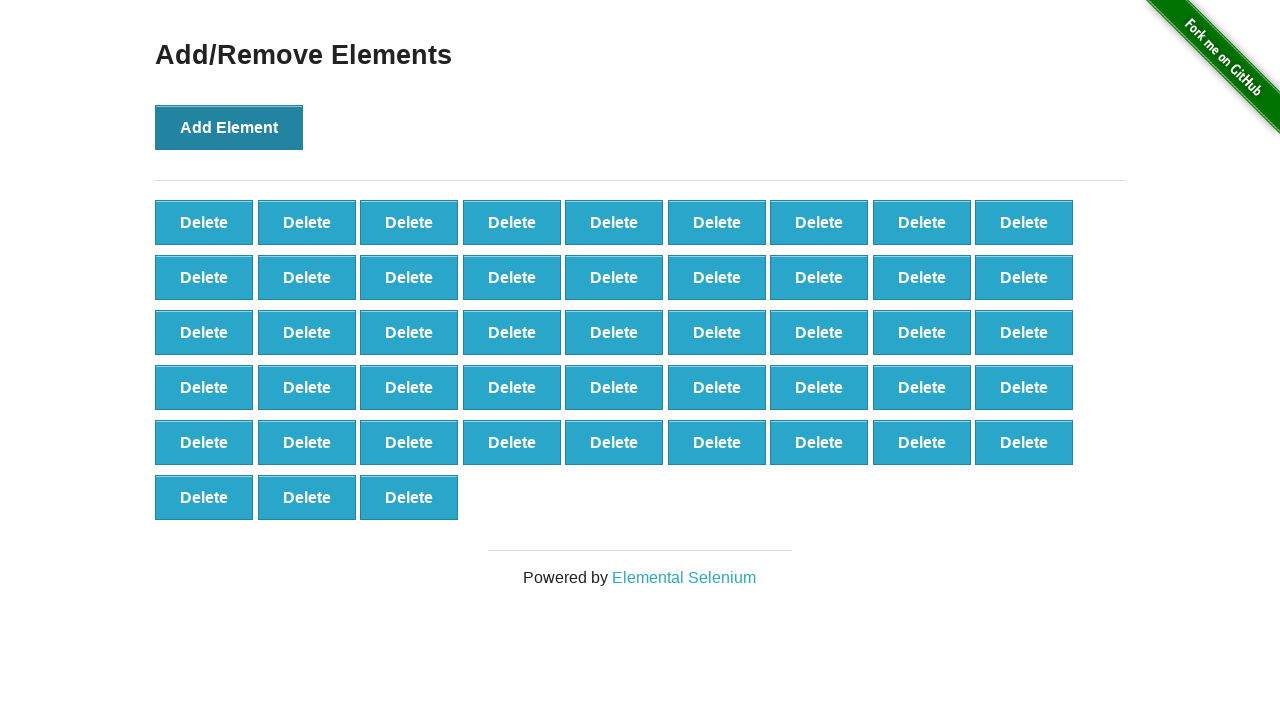

Clicked Add Element button (iteration 49/100) at (229, 127) on xpath=//button[text()='Add Element']
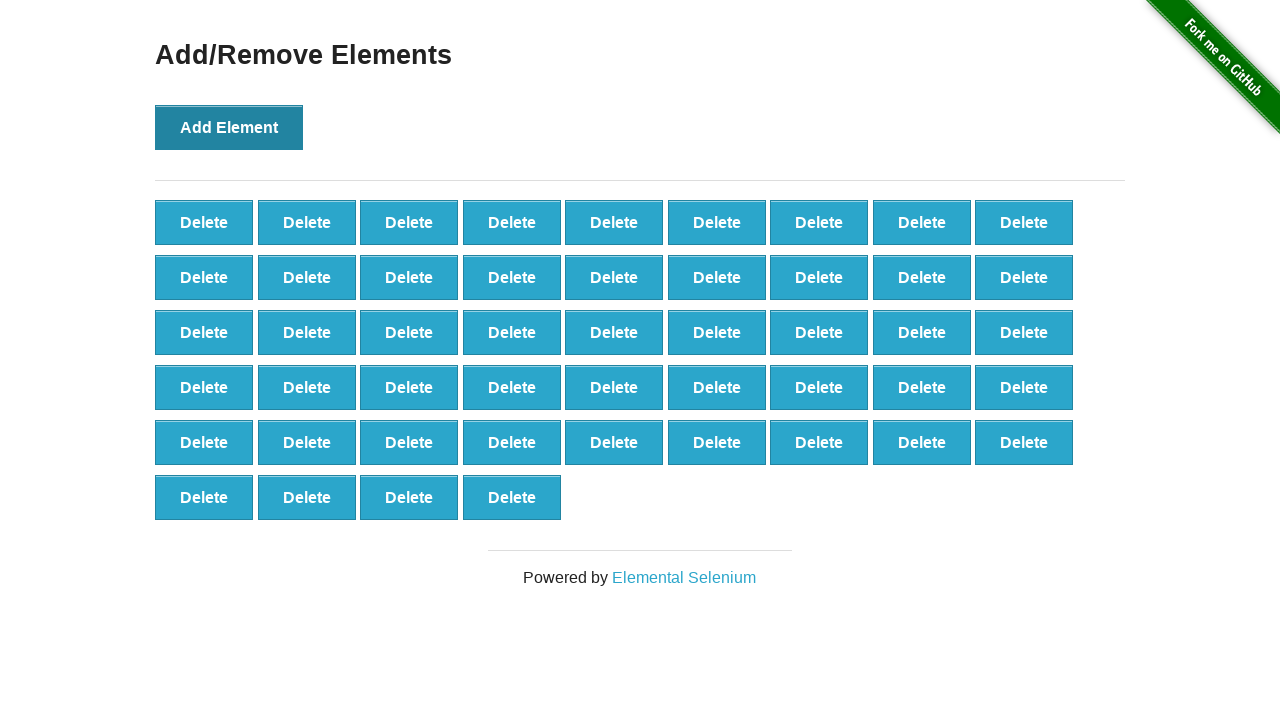

Clicked Add Element button (iteration 50/100) at (229, 127) on xpath=//button[text()='Add Element']
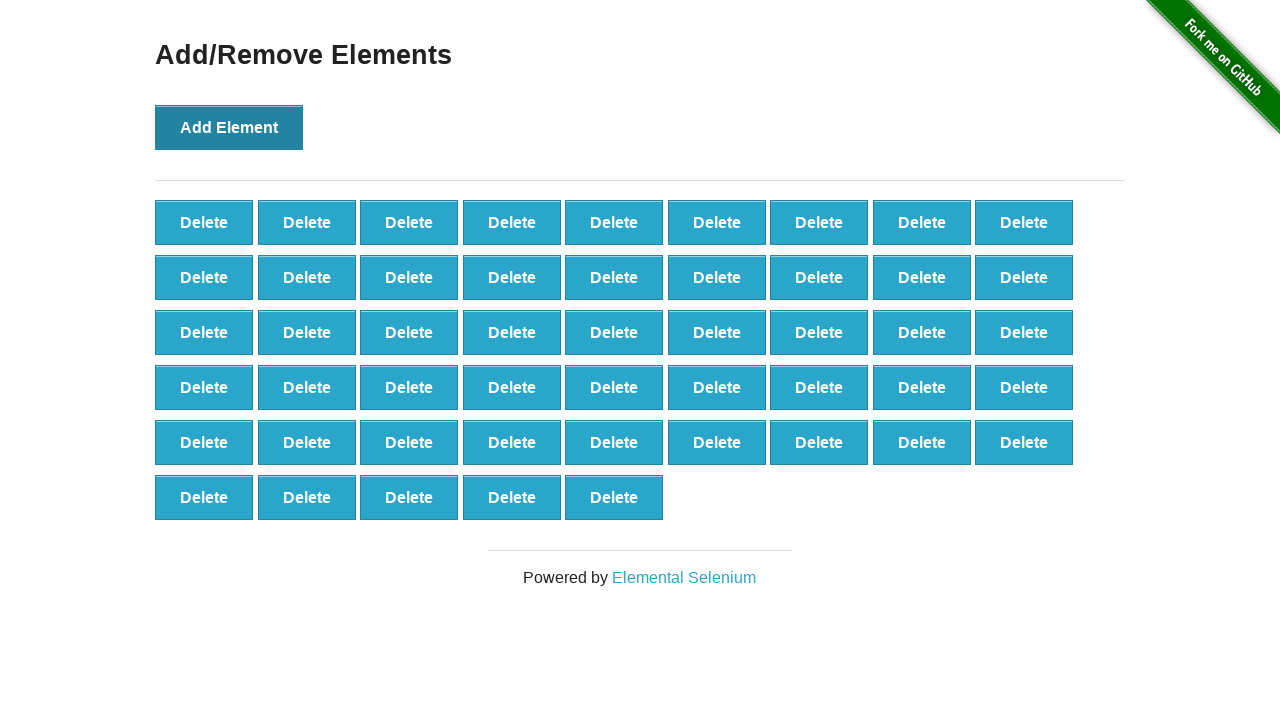

Clicked Add Element button (iteration 51/100) at (229, 127) on xpath=//button[text()='Add Element']
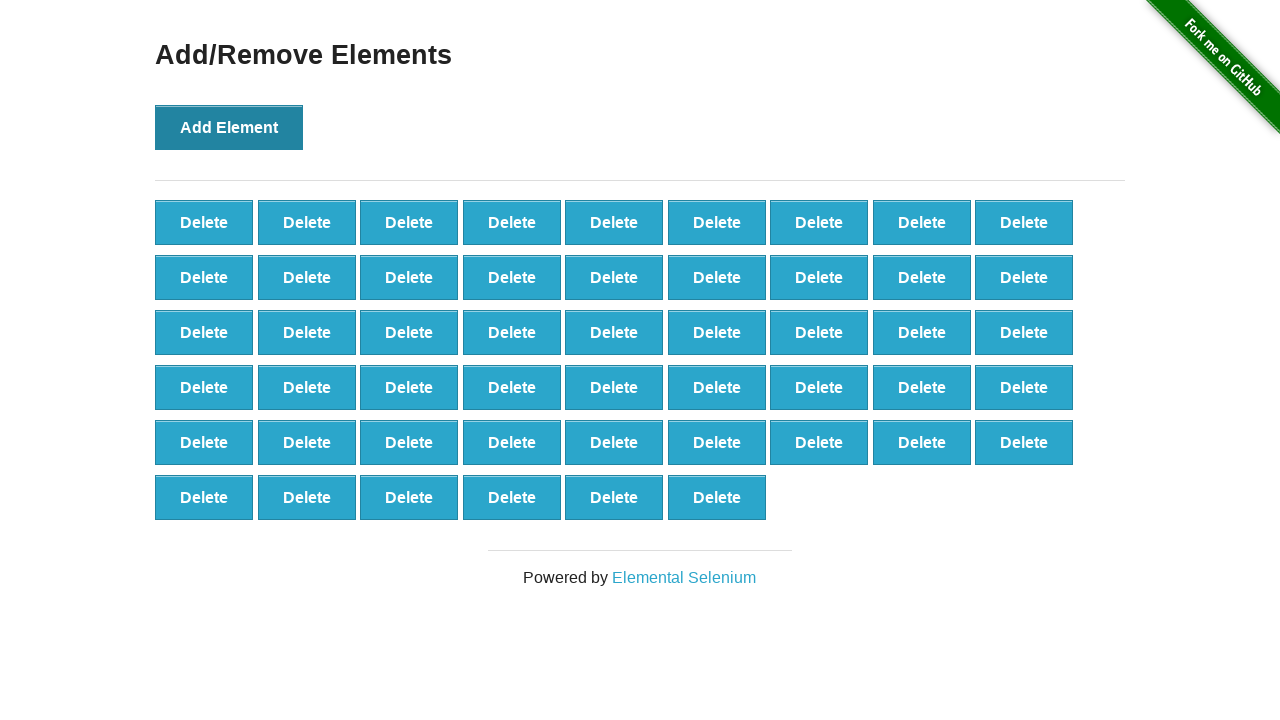

Clicked Add Element button (iteration 52/100) at (229, 127) on xpath=//button[text()='Add Element']
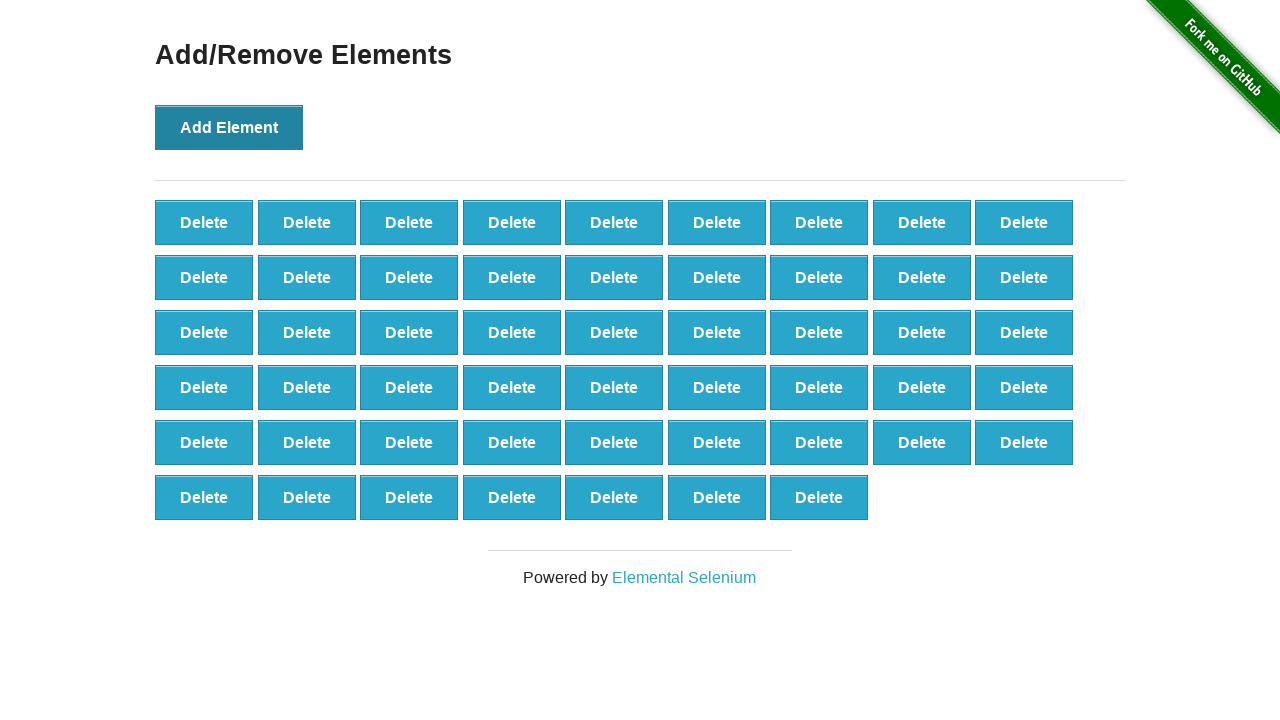

Clicked Add Element button (iteration 53/100) at (229, 127) on xpath=//button[text()='Add Element']
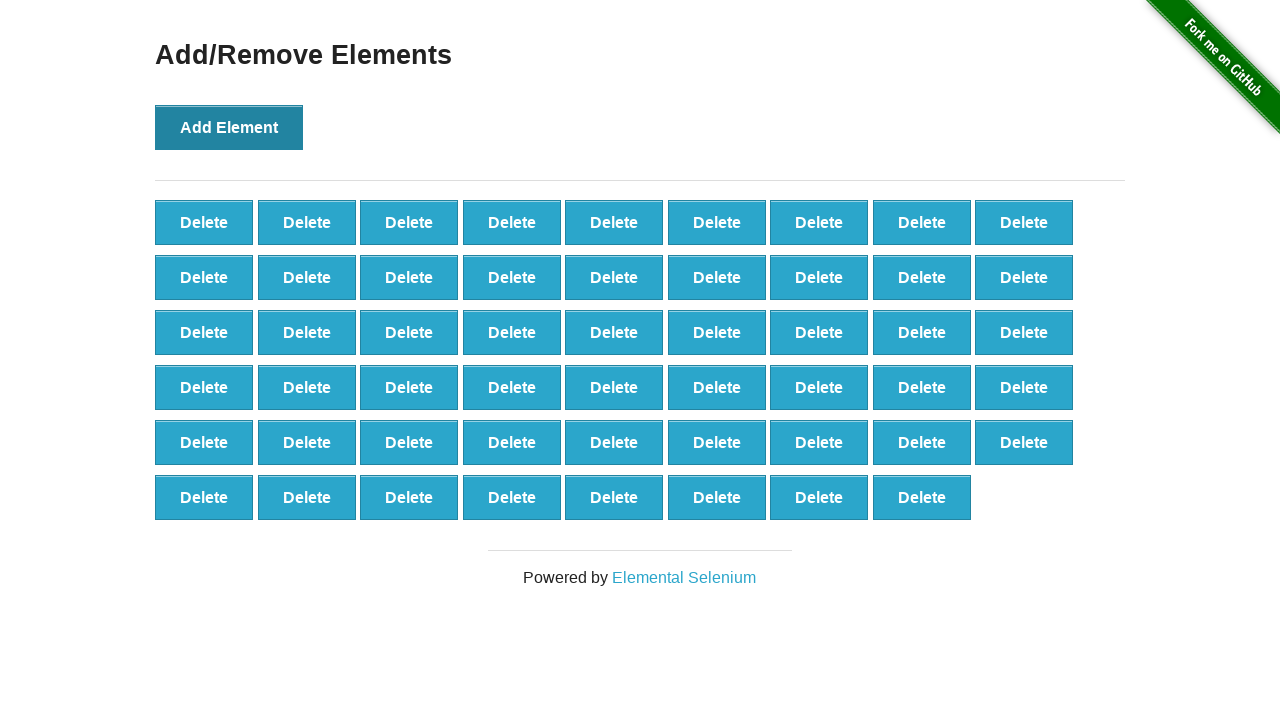

Clicked Add Element button (iteration 54/100) at (229, 127) on xpath=//button[text()='Add Element']
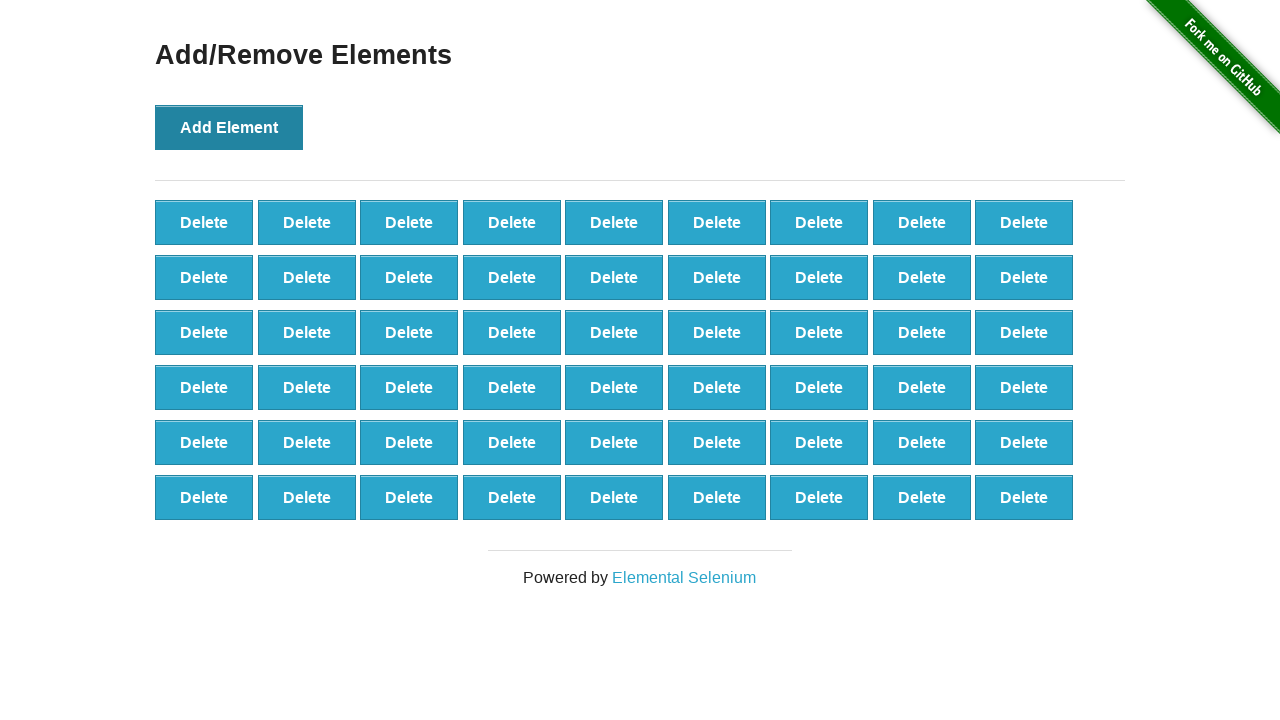

Clicked Add Element button (iteration 55/100) at (229, 127) on xpath=//button[text()='Add Element']
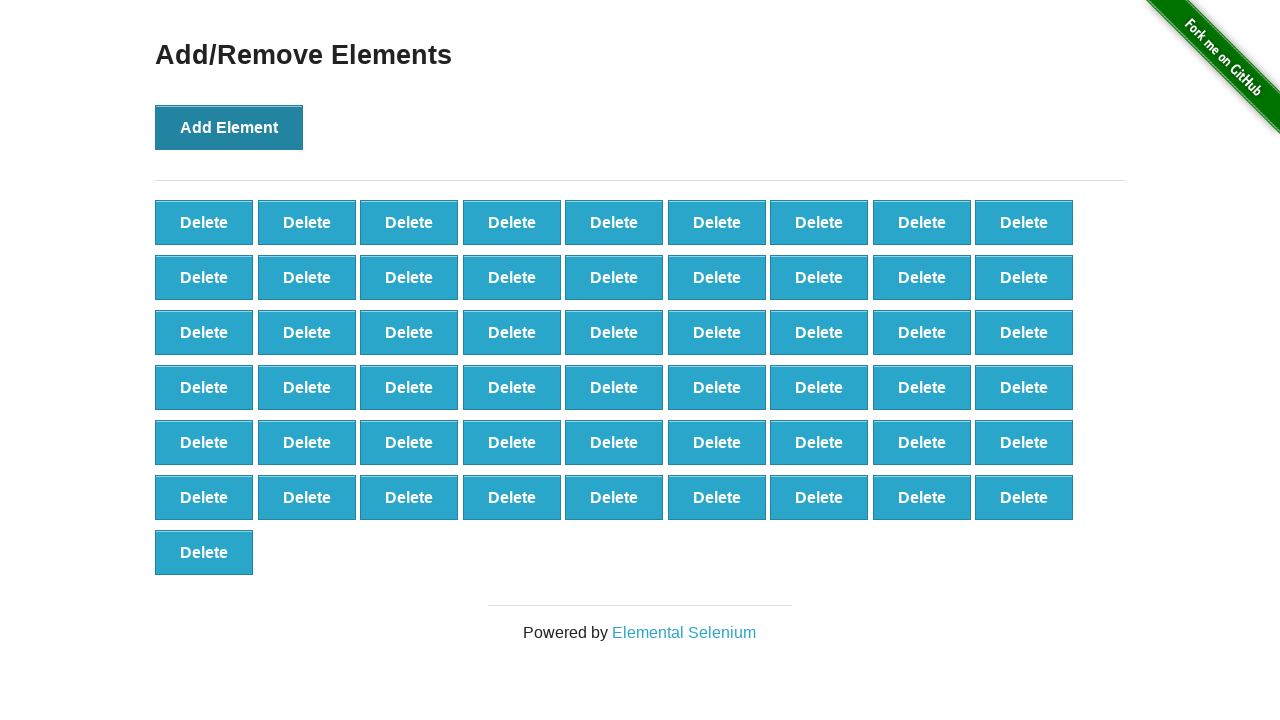

Clicked Add Element button (iteration 56/100) at (229, 127) on xpath=//button[text()='Add Element']
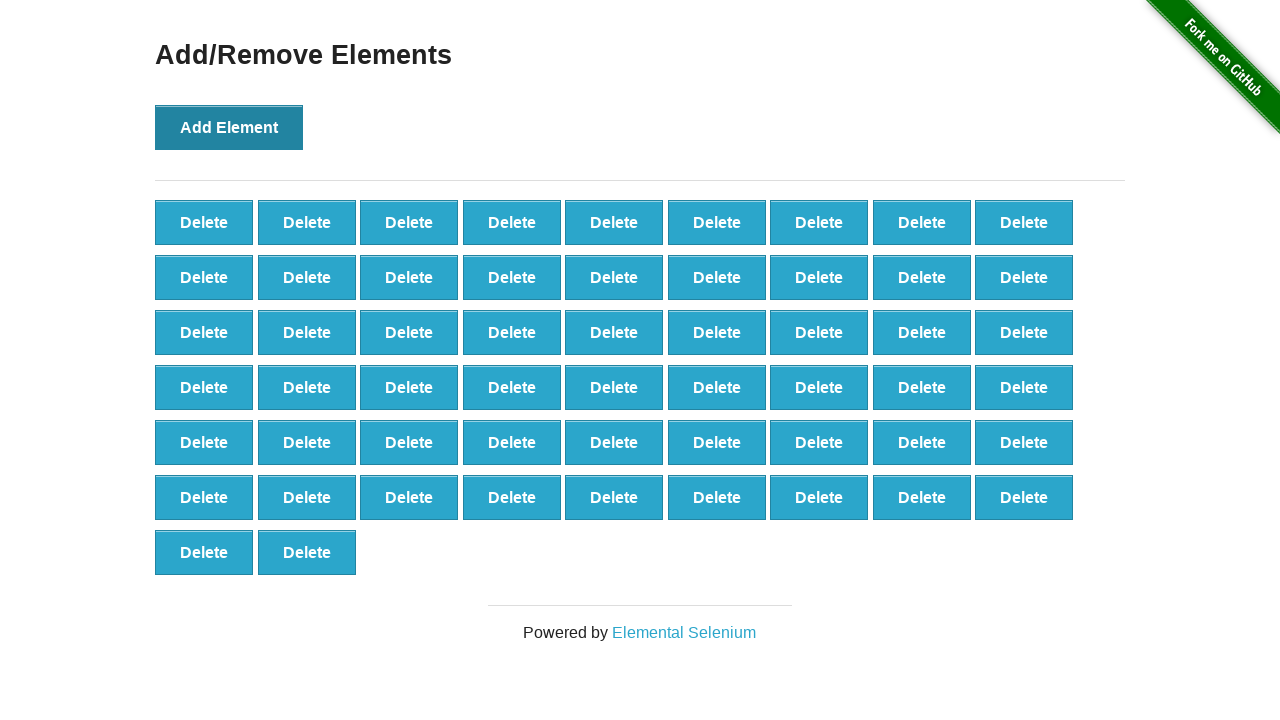

Clicked Add Element button (iteration 57/100) at (229, 127) on xpath=//button[text()='Add Element']
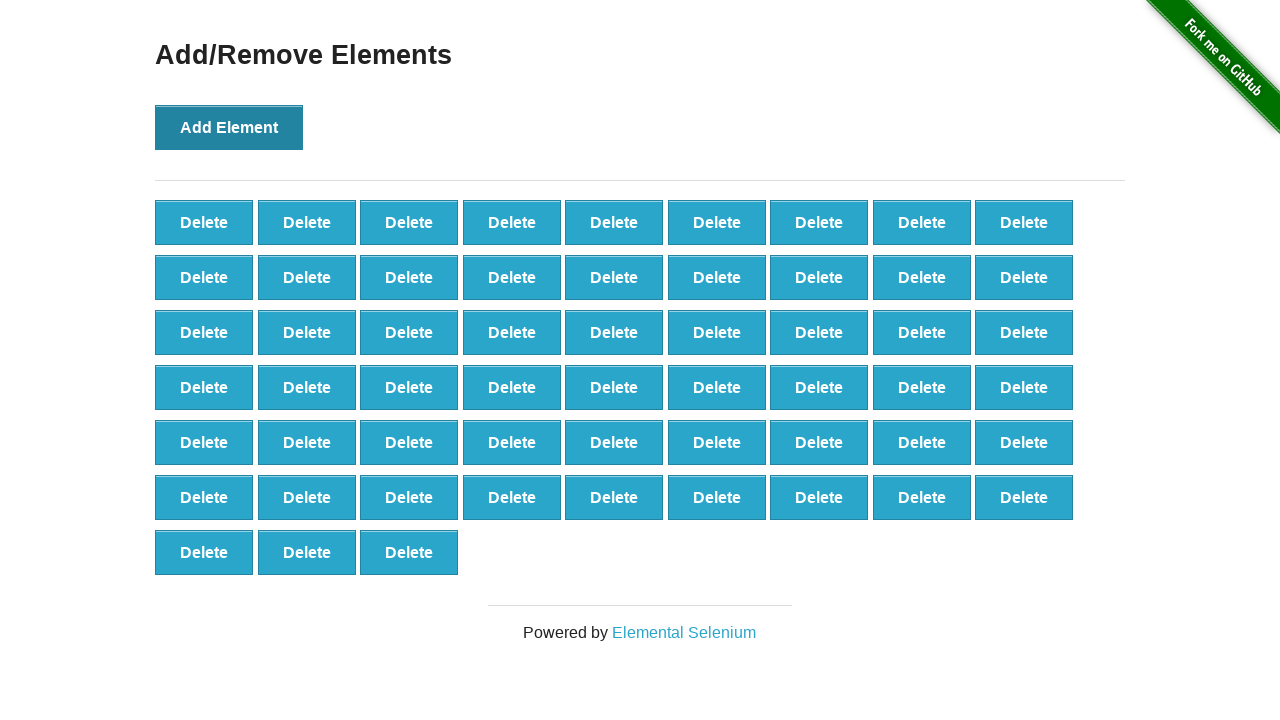

Clicked Add Element button (iteration 58/100) at (229, 127) on xpath=//button[text()='Add Element']
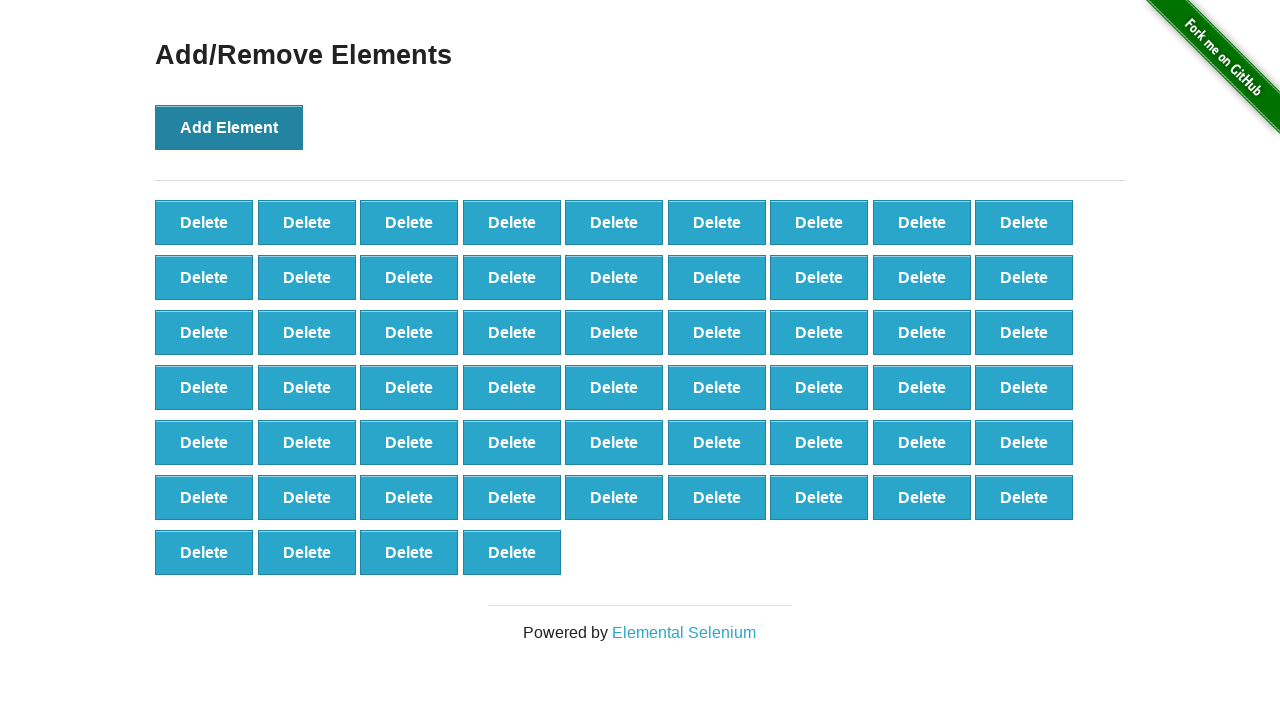

Clicked Add Element button (iteration 59/100) at (229, 127) on xpath=//button[text()='Add Element']
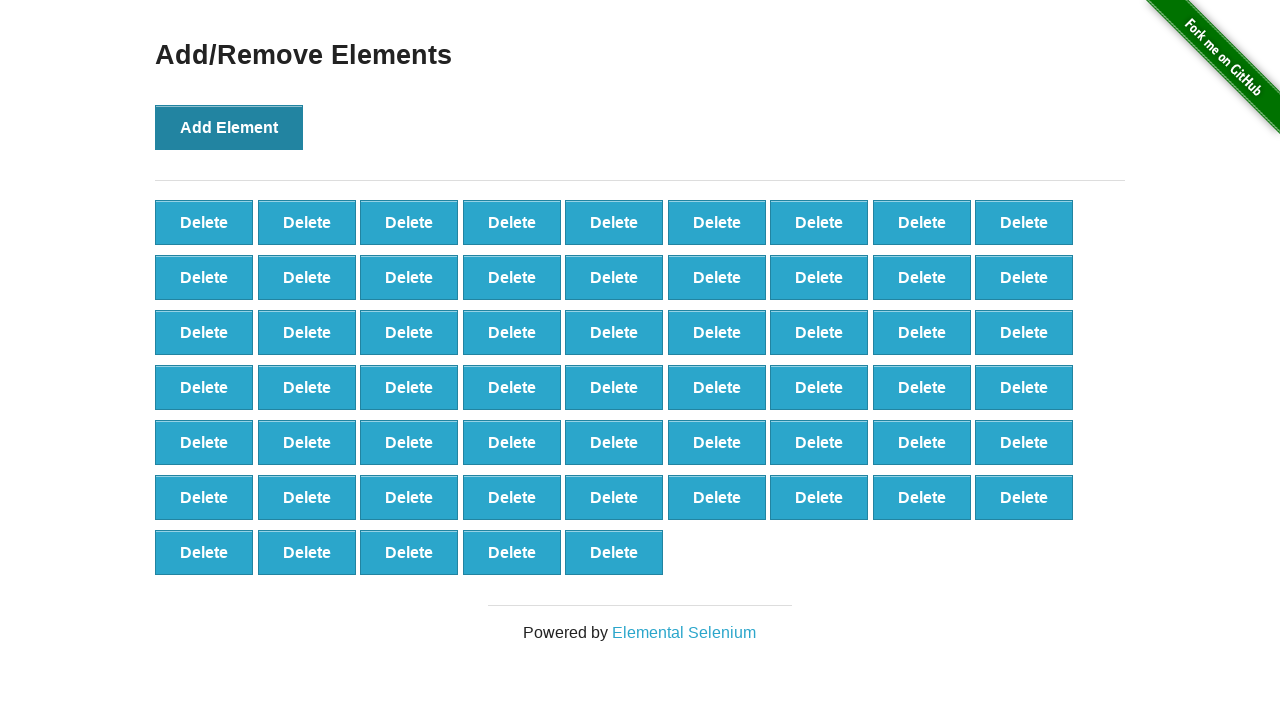

Clicked Add Element button (iteration 60/100) at (229, 127) on xpath=//button[text()='Add Element']
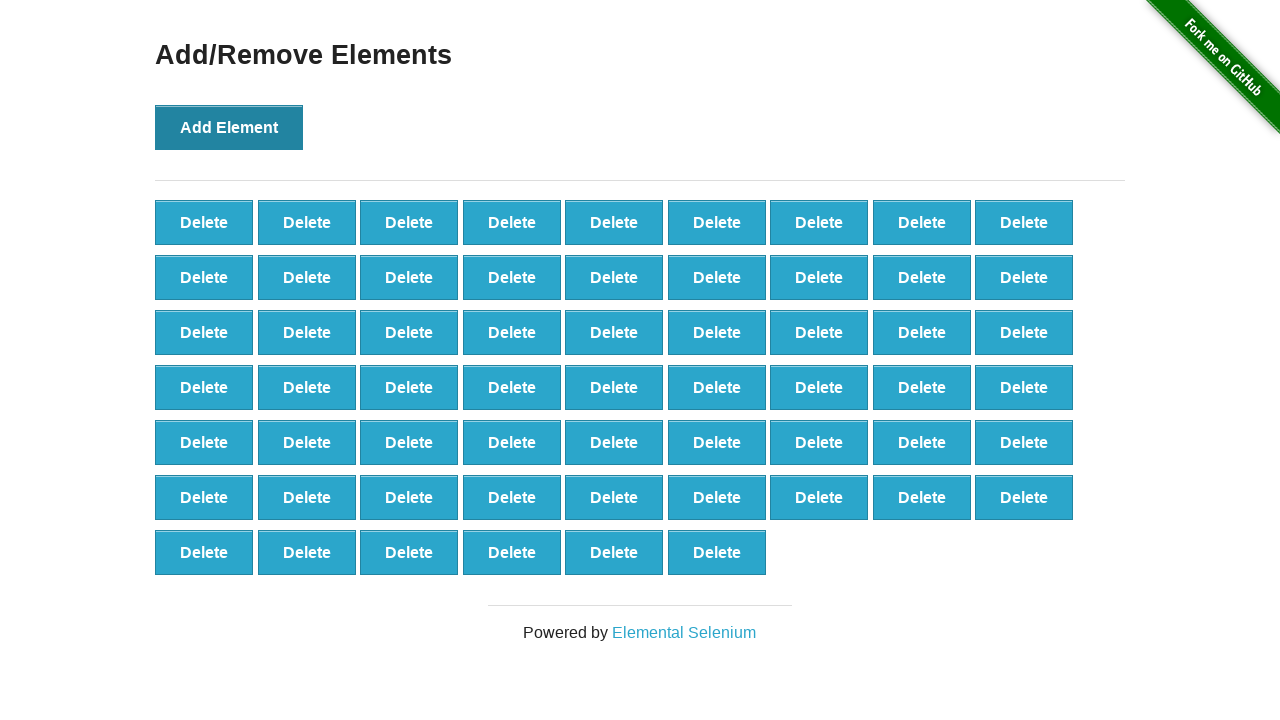

Clicked Add Element button (iteration 61/100) at (229, 127) on xpath=//button[text()='Add Element']
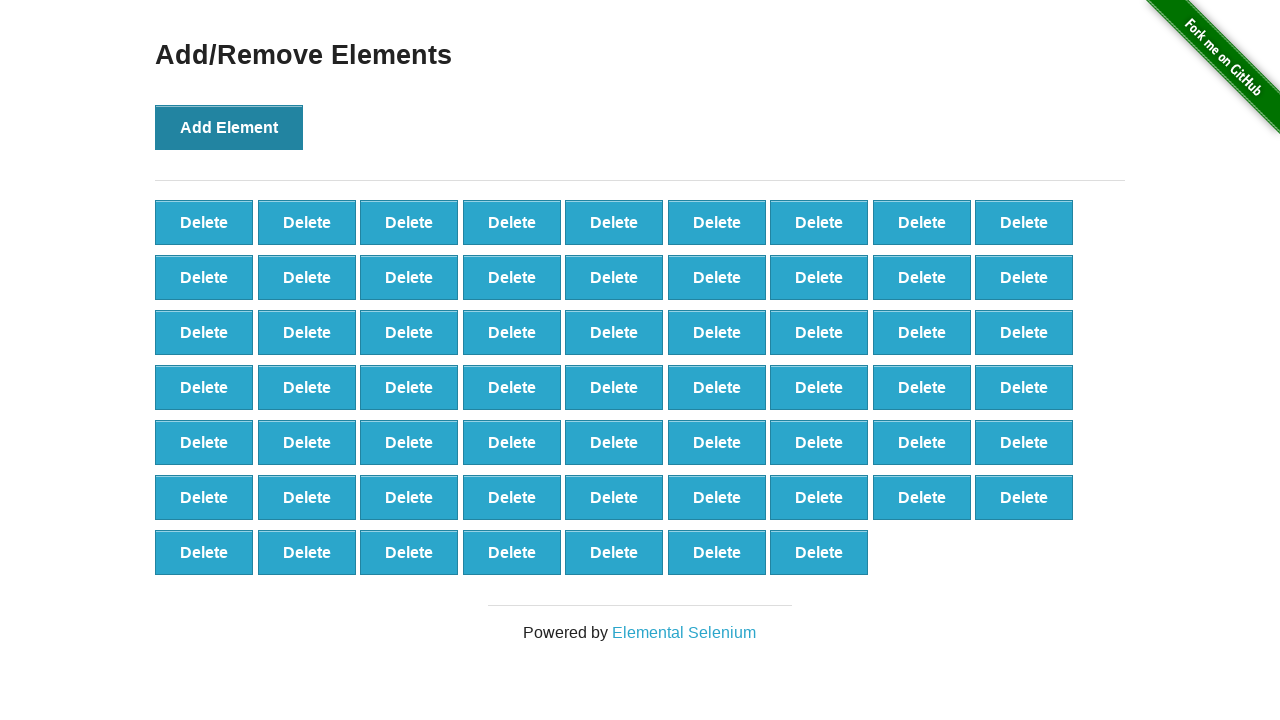

Clicked Add Element button (iteration 62/100) at (229, 127) on xpath=//button[text()='Add Element']
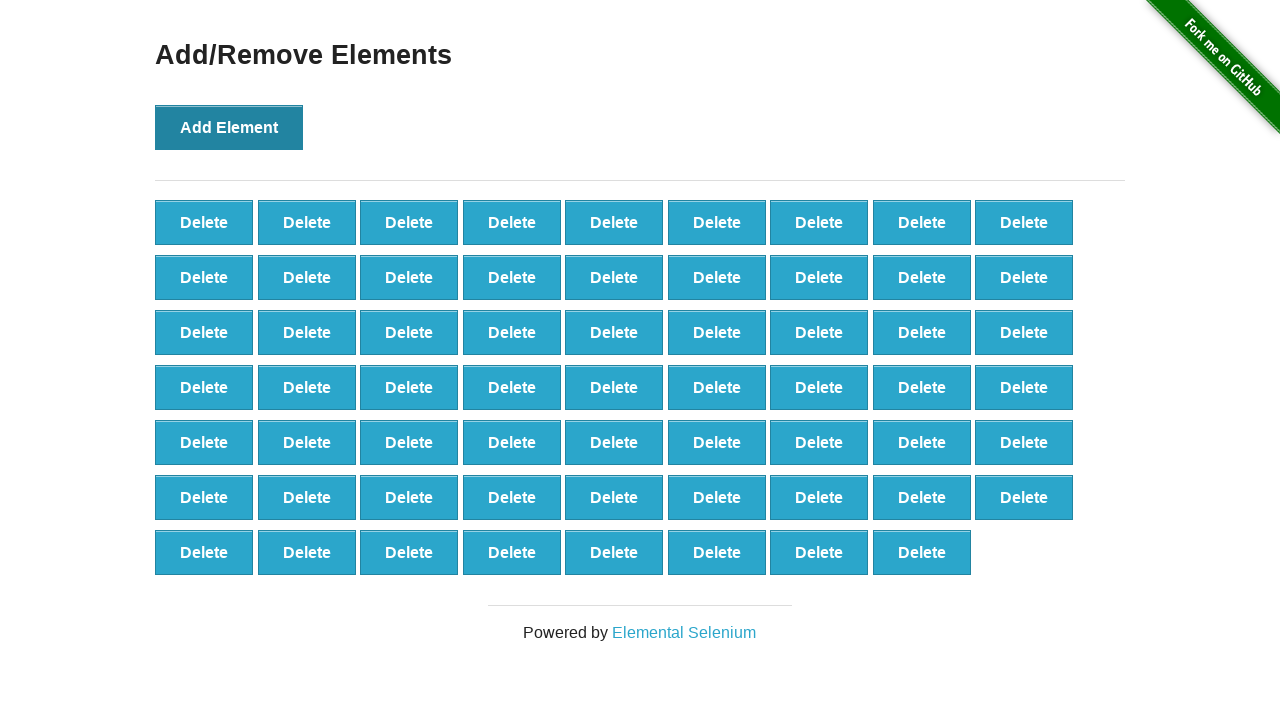

Clicked Add Element button (iteration 63/100) at (229, 127) on xpath=//button[text()='Add Element']
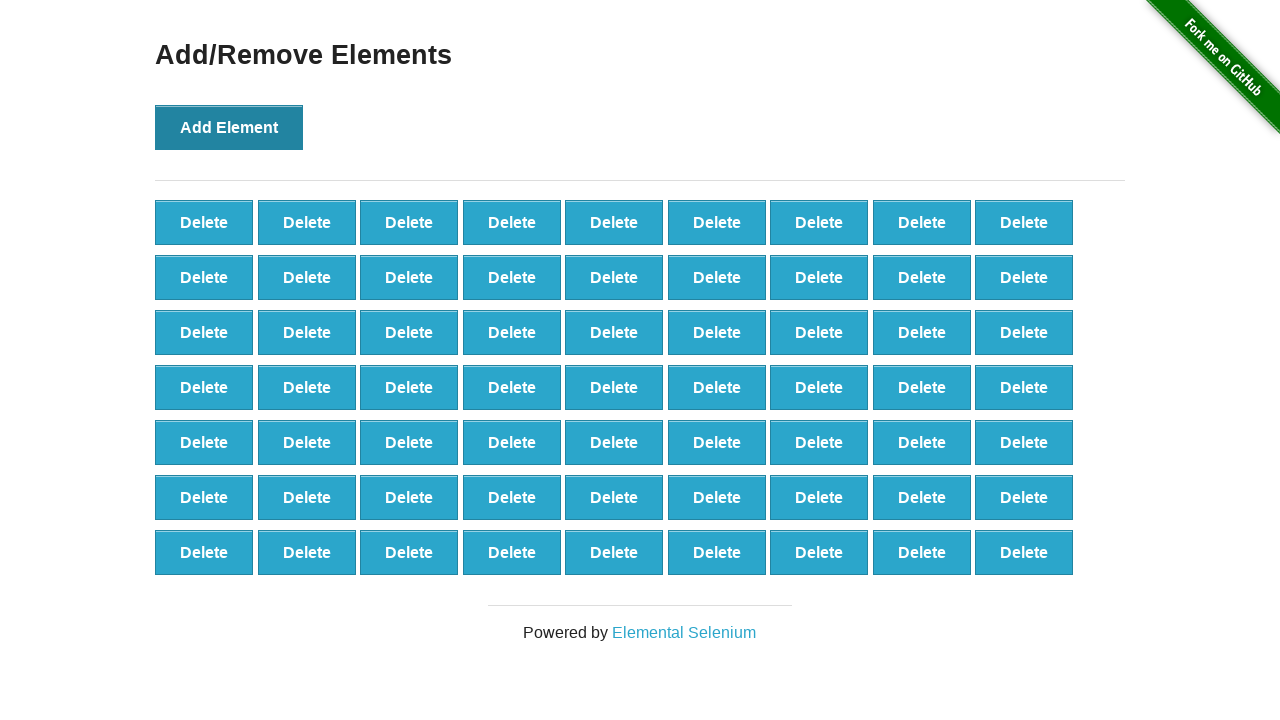

Clicked Add Element button (iteration 64/100) at (229, 127) on xpath=//button[text()='Add Element']
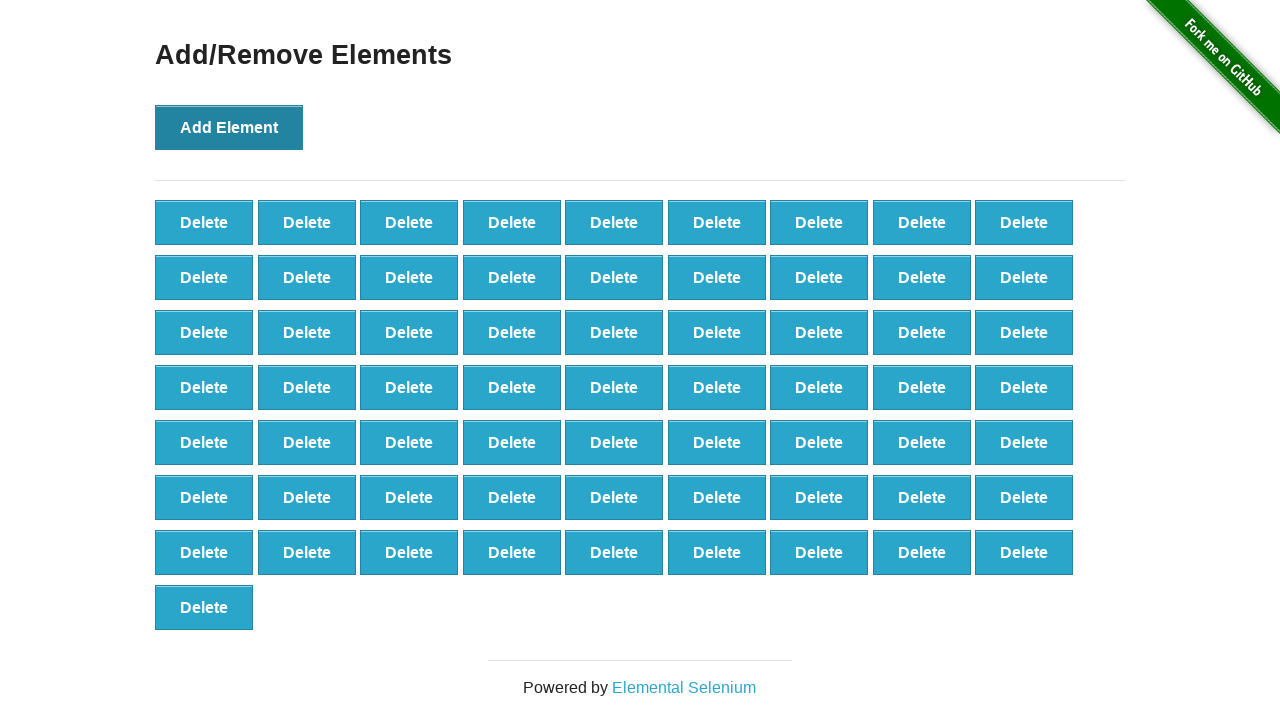

Clicked Add Element button (iteration 65/100) at (229, 127) on xpath=//button[text()='Add Element']
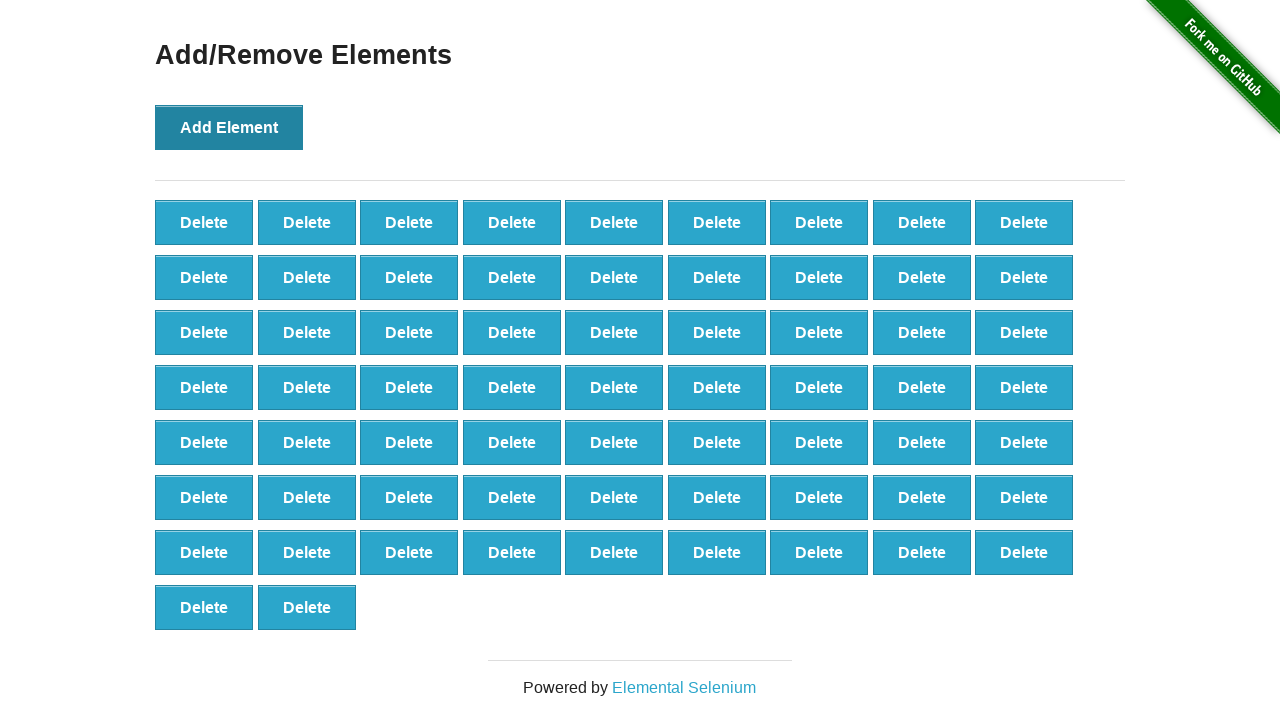

Clicked Add Element button (iteration 66/100) at (229, 127) on xpath=//button[text()='Add Element']
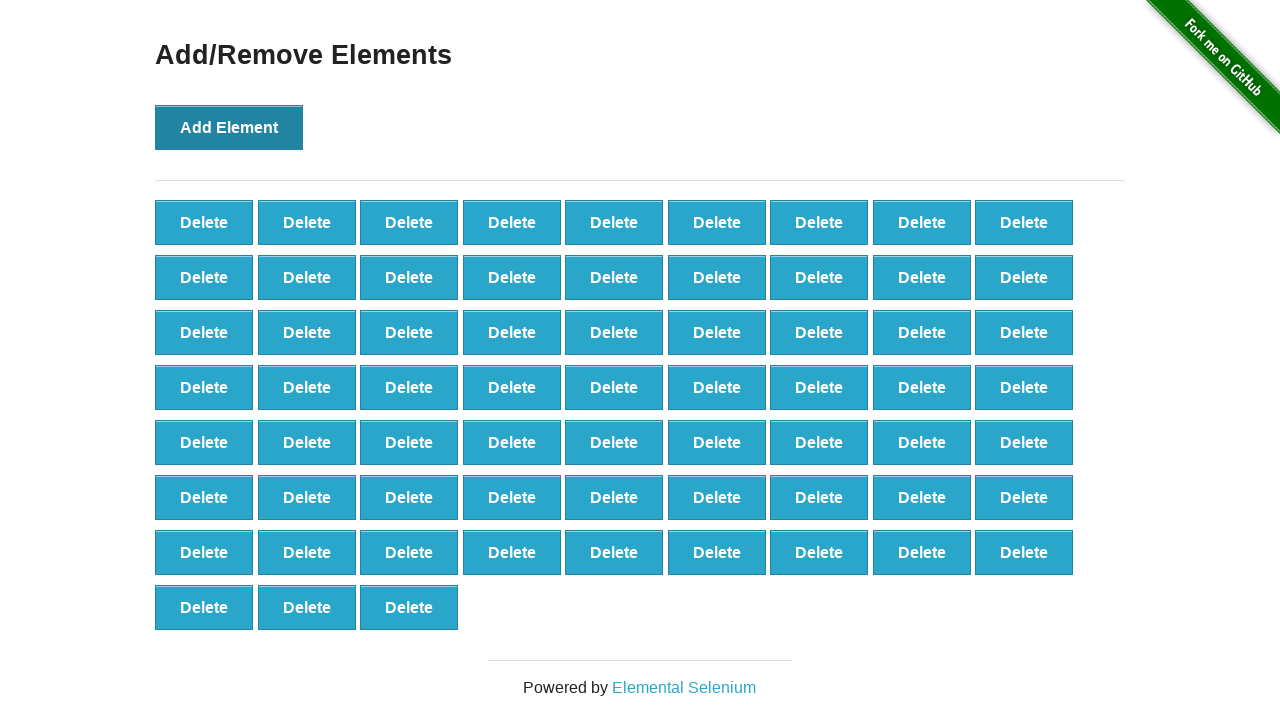

Clicked Add Element button (iteration 67/100) at (229, 127) on xpath=//button[text()='Add Element']
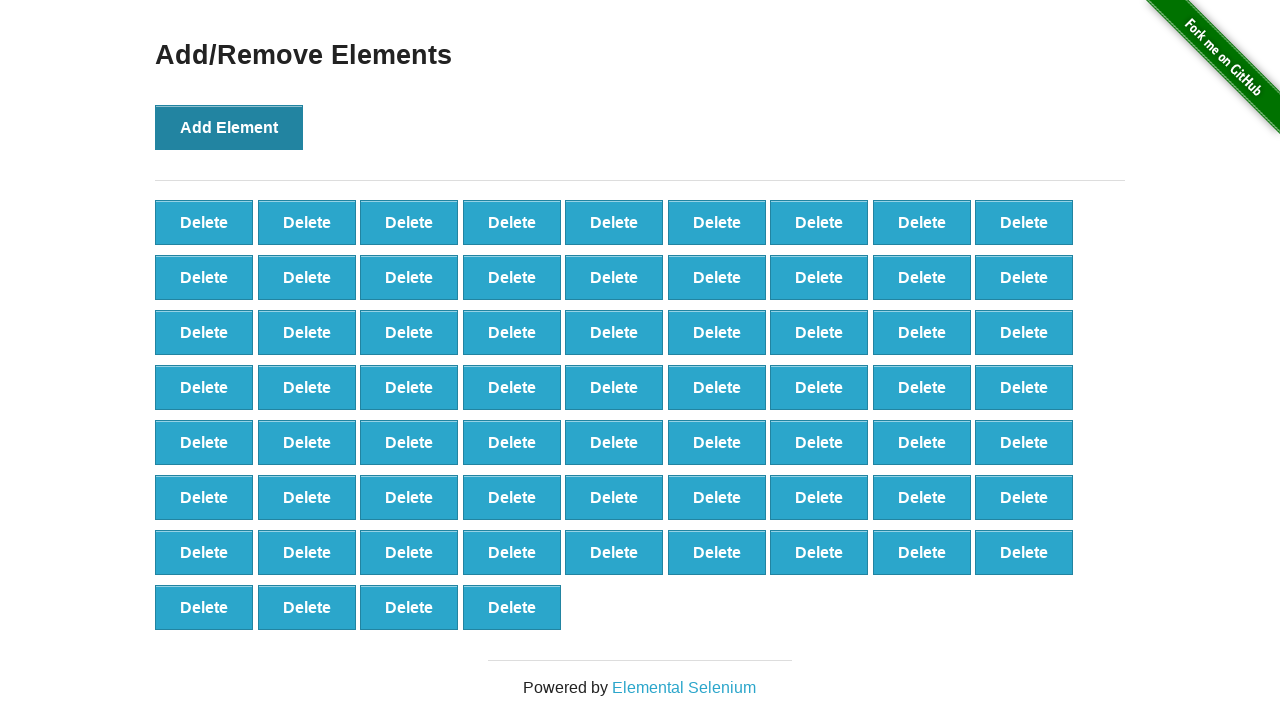

Clicked Add Element button (iteration 68/100) at (229, 127) on xpath=//button[text()='Add Element']
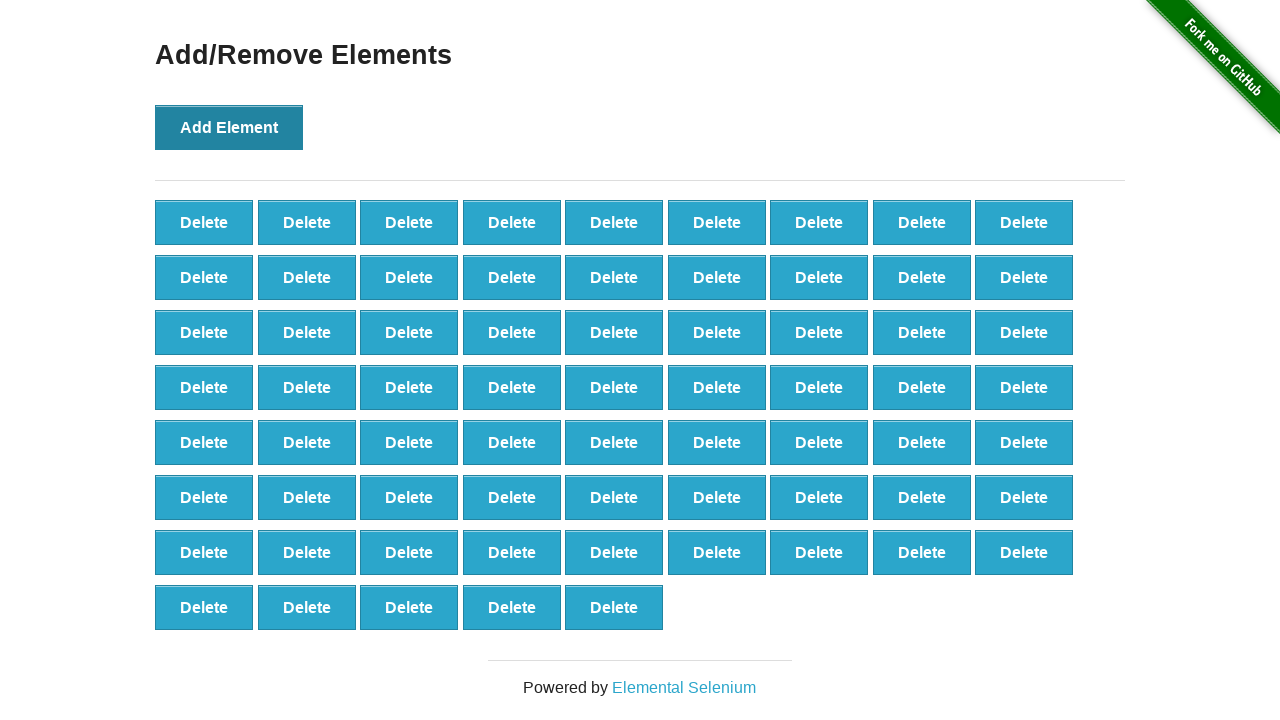

Clicked Add Element button (iteration 69/100) at (229, 127) on xpath=//button[text()='Add Element']
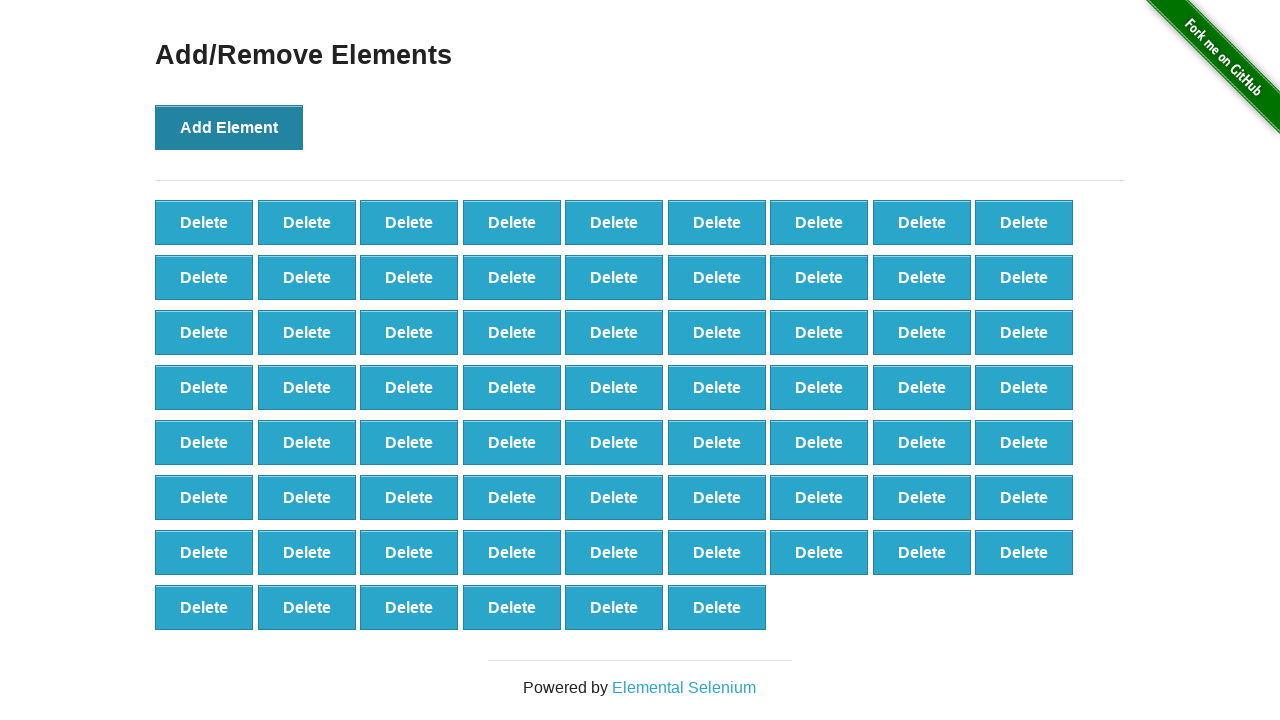

Clicked Add Element button (iteration 70/100) at (229, 127) on xpath=//button[text()='Add Element']
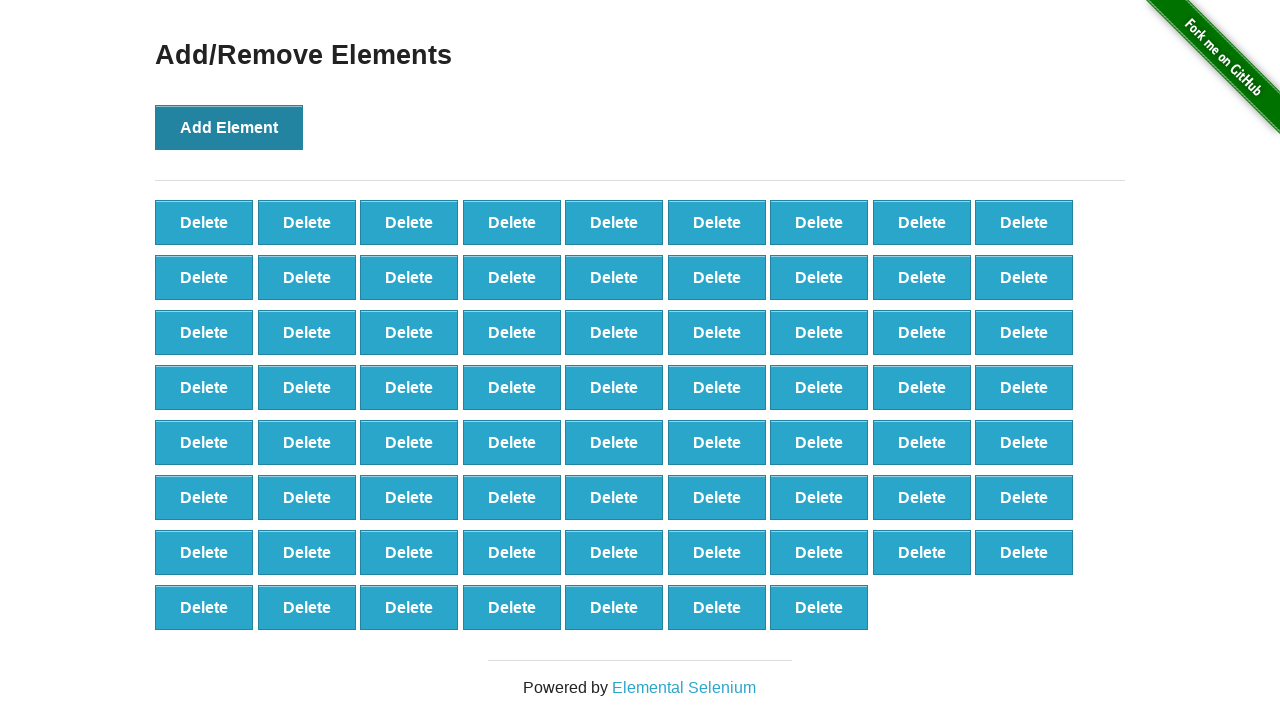

Clicked Add Element button (iteration 71/100) at (229, 127) on xpath=//button[text()='Add Element']
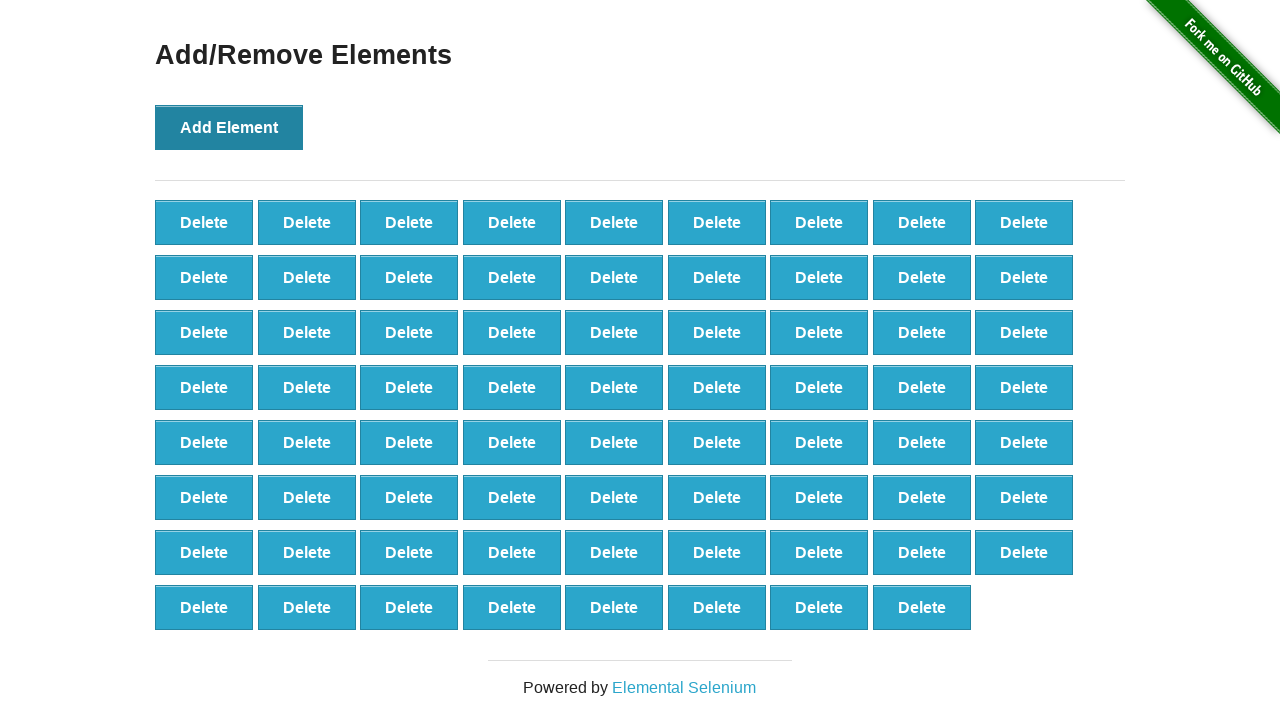

Clicked Add Element button (iteration 72/100) at (229, 127) on xpath=//button[text()='Add Element']
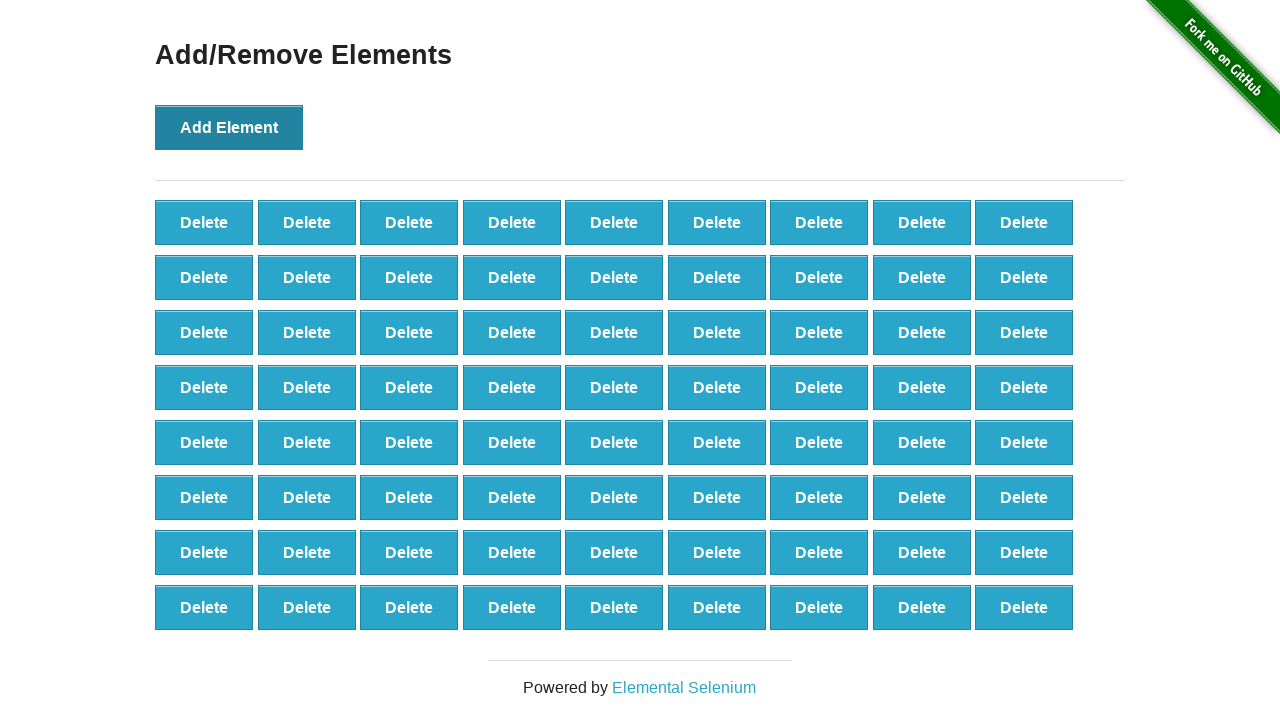

Clicked Add Element button (iteration 73/100) at (229, 127) on xpath=//button[text()='Add Element']
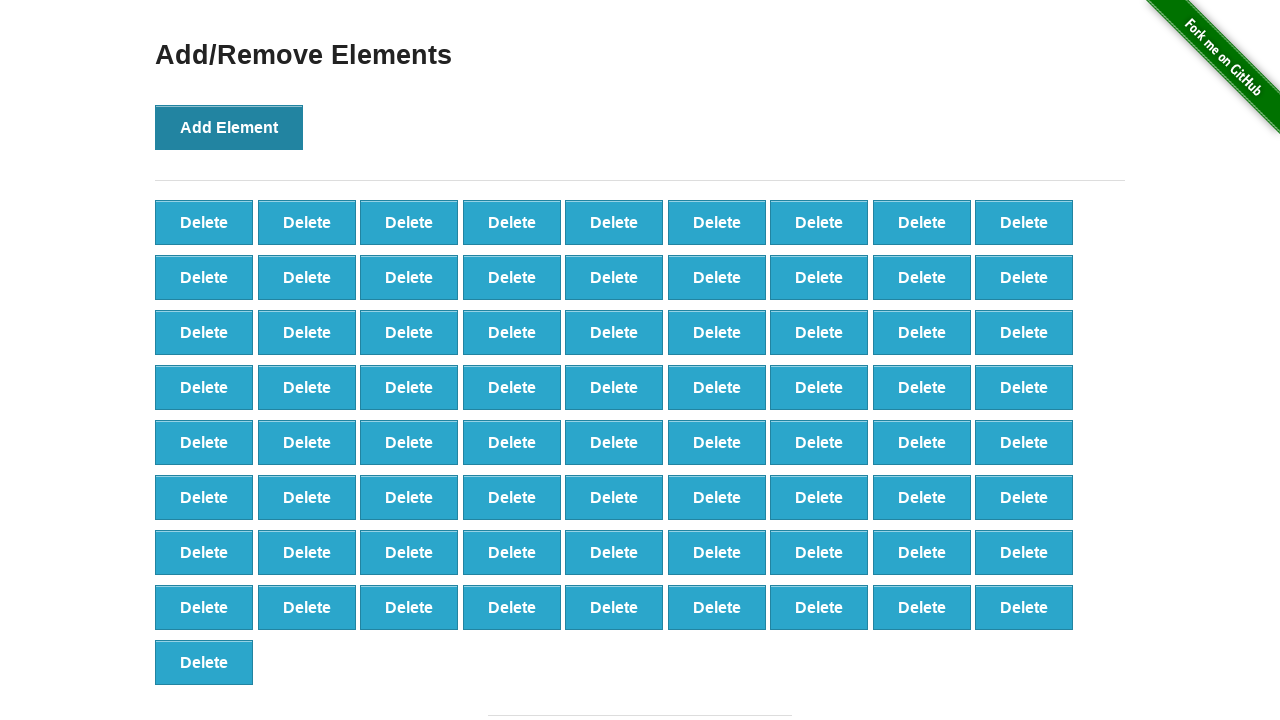

Clicked Add Element button (iteration 74/100) at (229, 127) on xpath=//button[text()='Add Element']
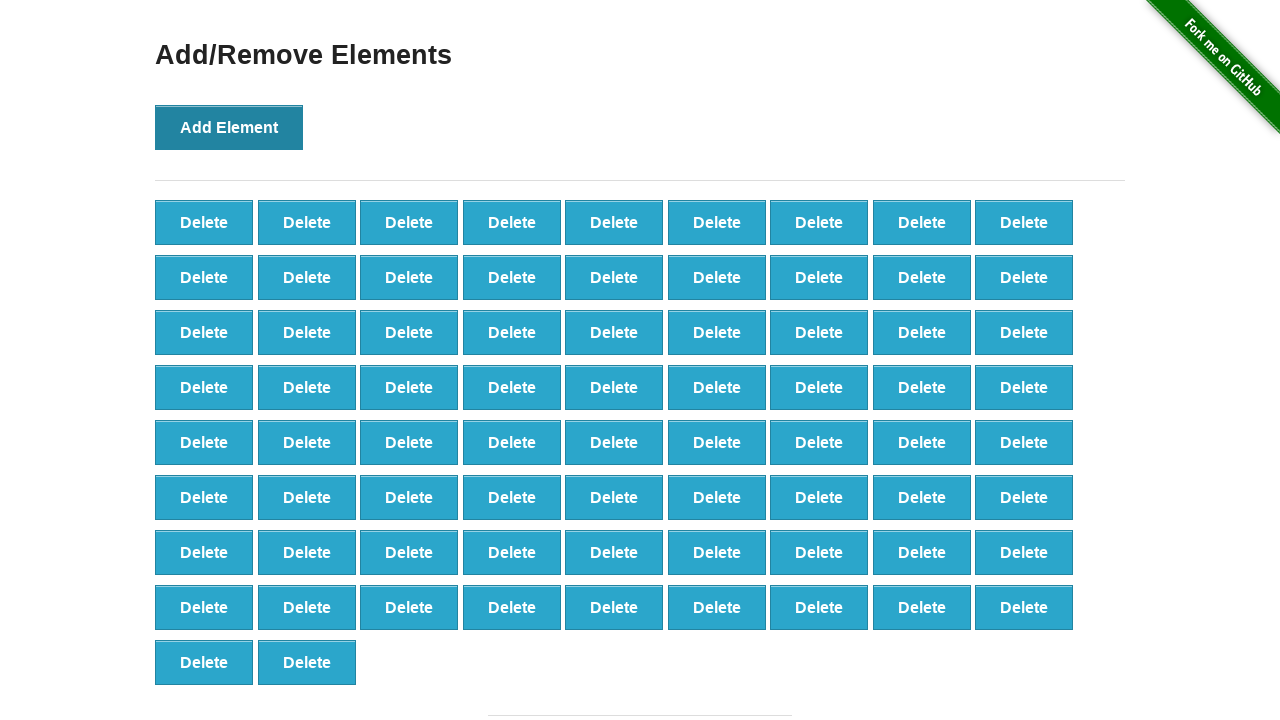

Clicked Add Element button (iteration 75/100) at (229, 127) on xpath=//button[text()='Add Element']
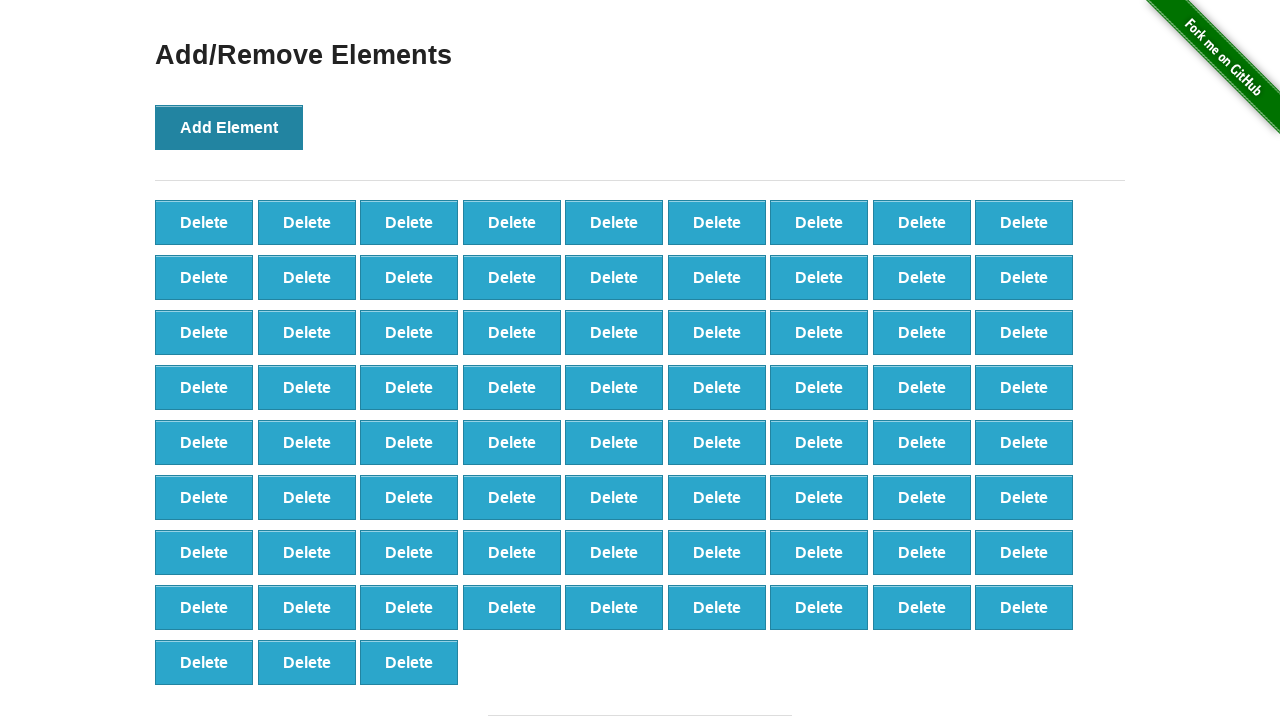

Clicked Add Element button (iteration 76/100) at (229, 127) on xpath=//button[text()='Add Element']
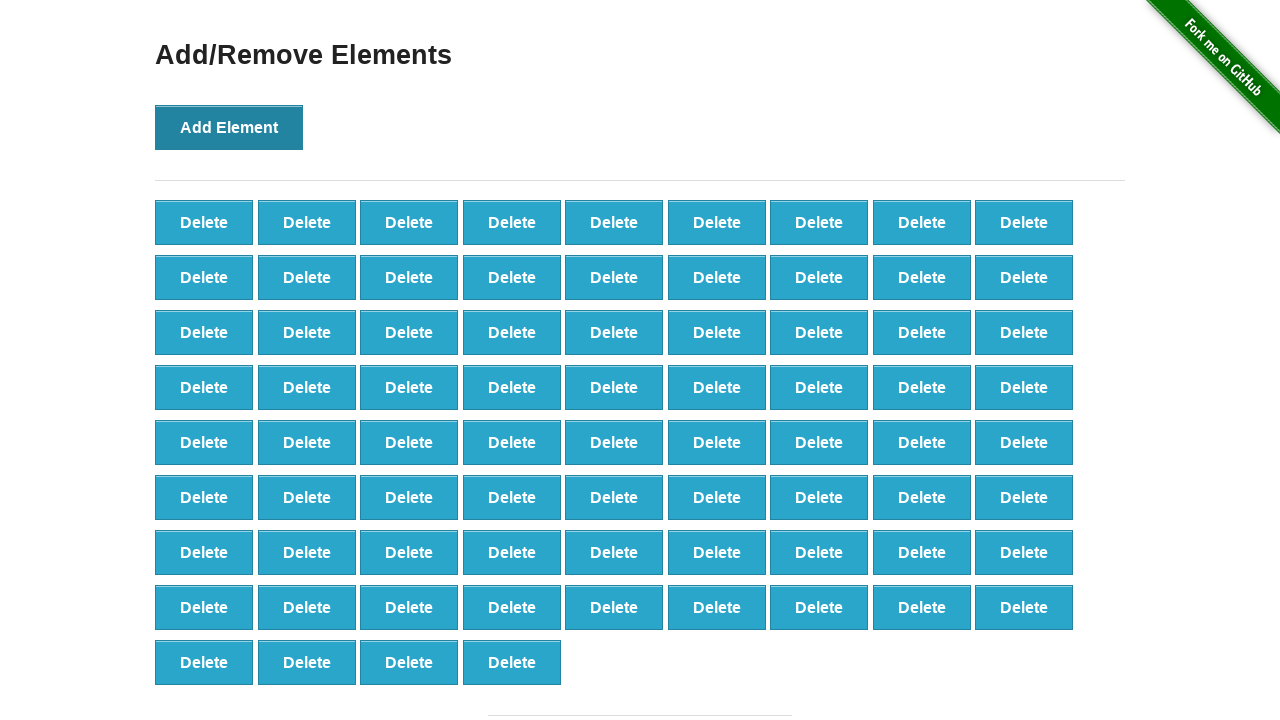

Clicked Add Element button (iteration 77/100) at (229, 127) on xpath=//button[text()='Add Element']
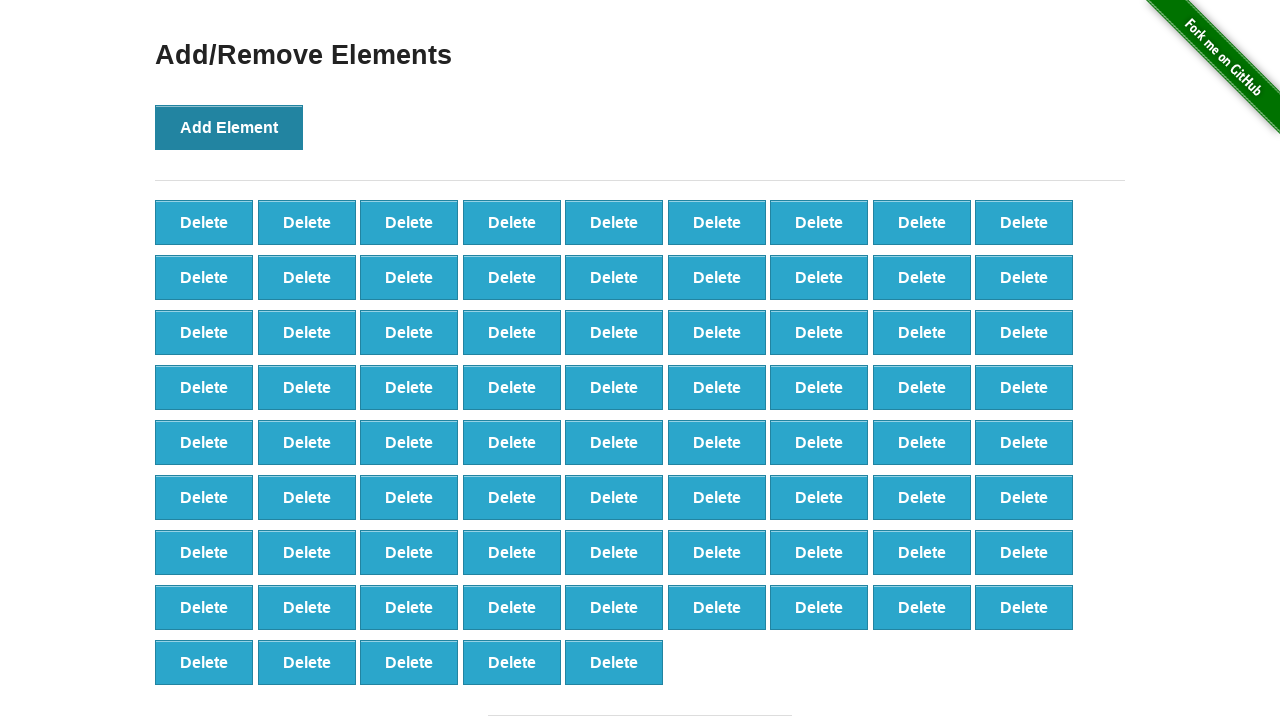

Clicked Add Element button (iteration 78/100) at (229, 127) on xpath=//button[text()='Add Element']
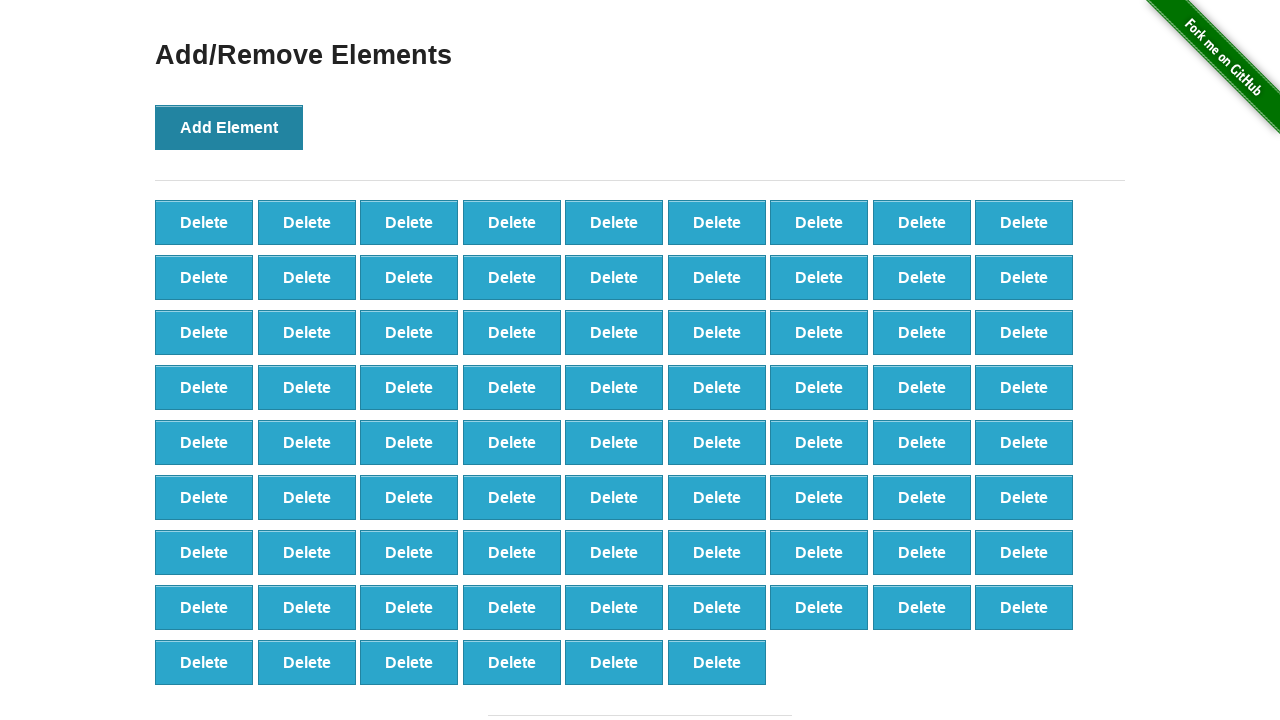

Clicked Add Element button (iteration 79/100) at (229, 127) on xpath=//button[text()='Add Element']
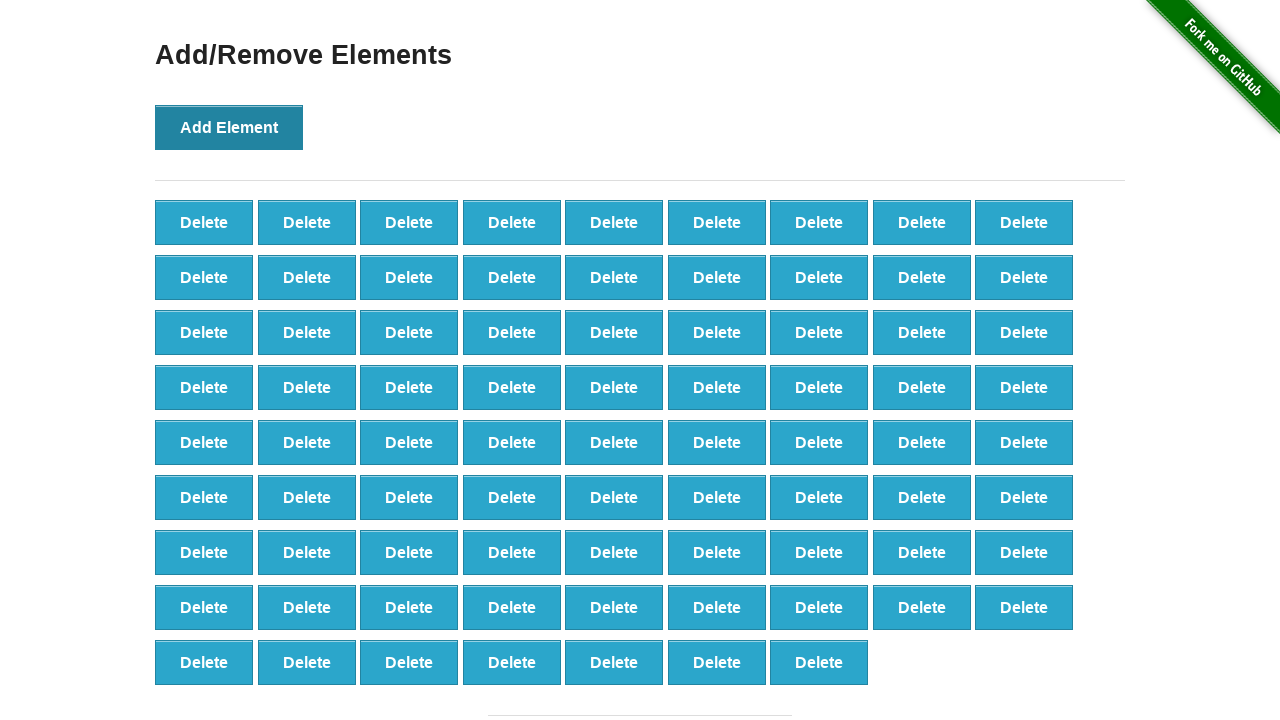

Clicked Add Element button (iteration 80/100) at (229, 127) on xpath=//button[text()='Add Element']
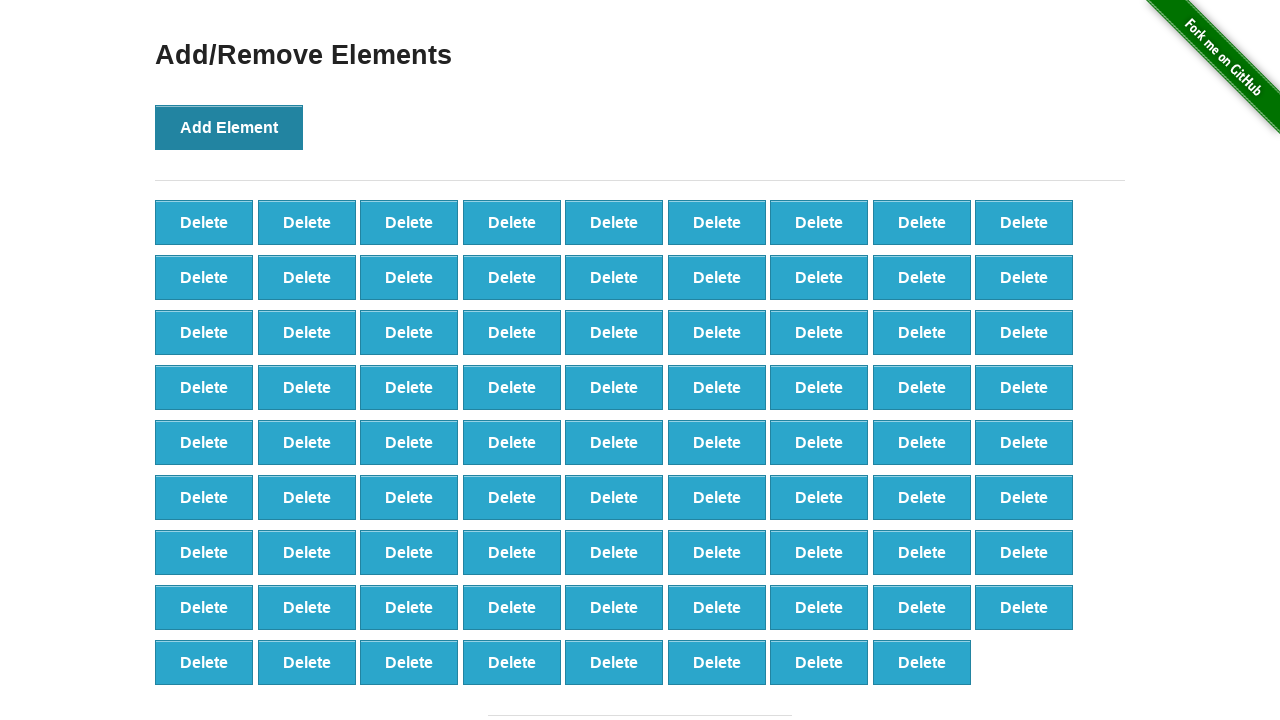

Clicked Add Element button (iteration 81/100) at (229, 127) on xpath=//button[text()='Add Element']
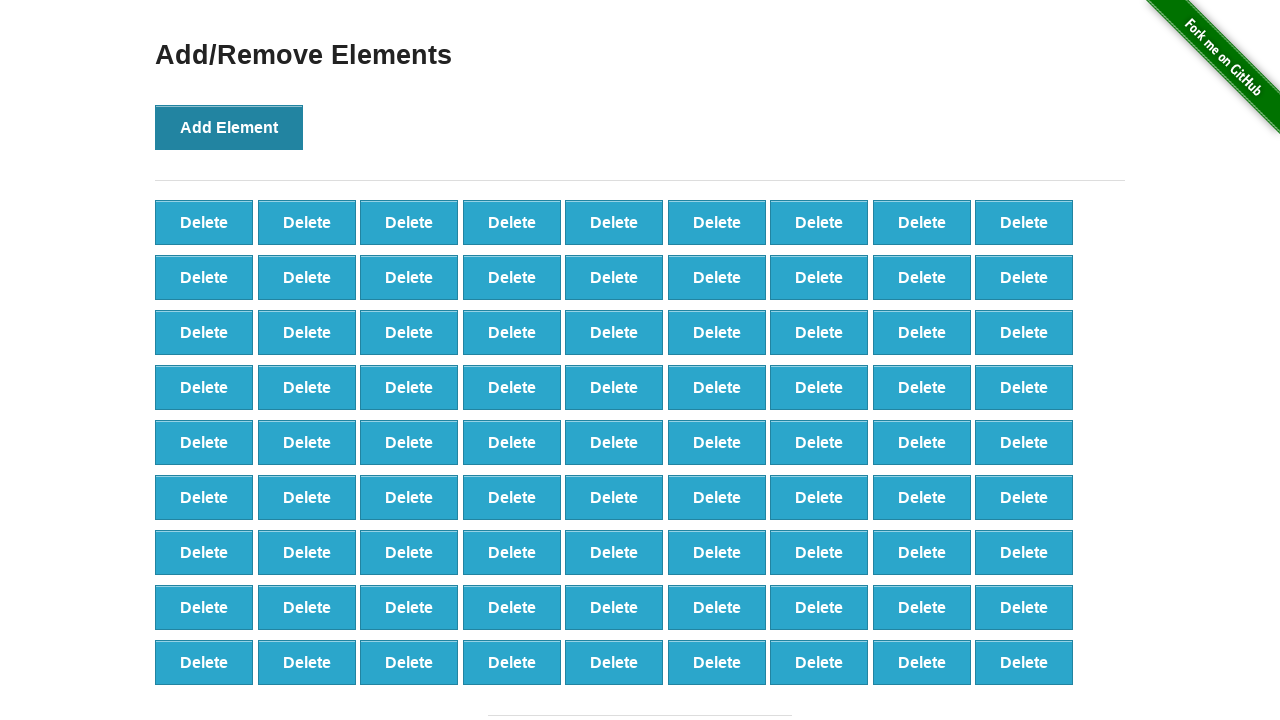

Clicked Add Element button (iteration 82/100) at (229, 127) on xpath=//button[text()='Add Element']
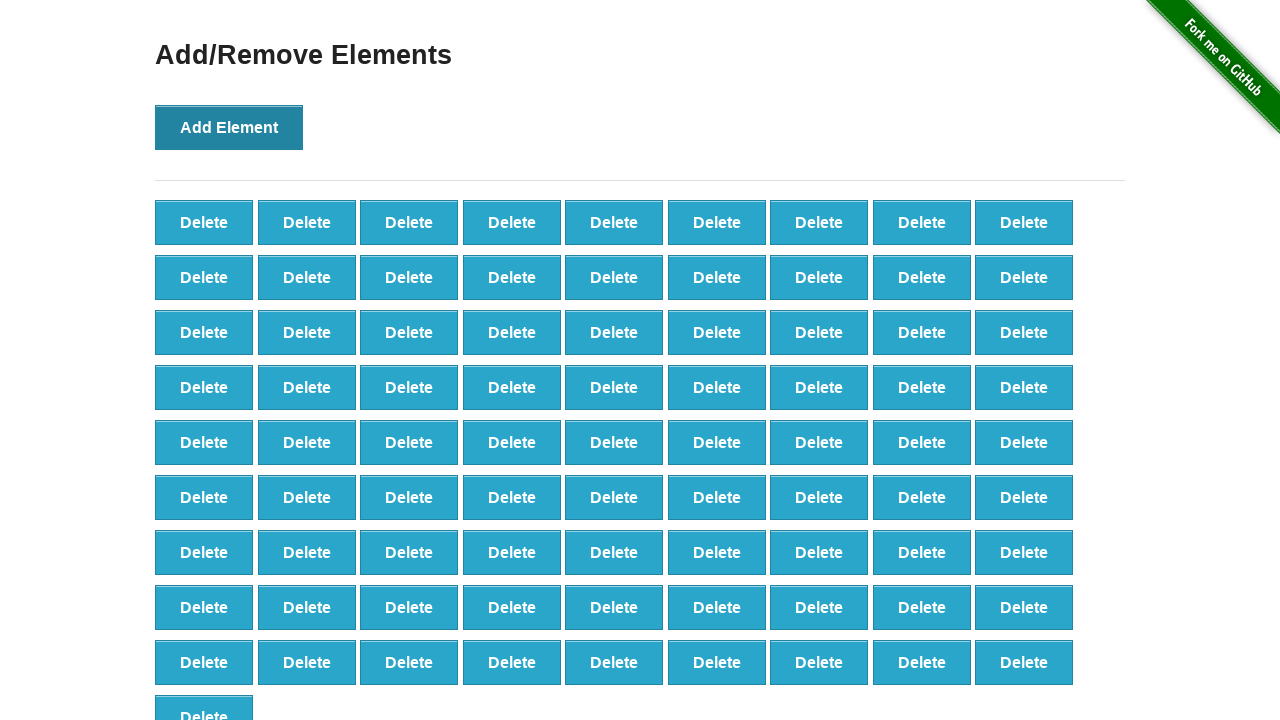

Clicked Add Element button (iteration 83/100) at (229, 127) on xpath=//button[text()='Add Element']
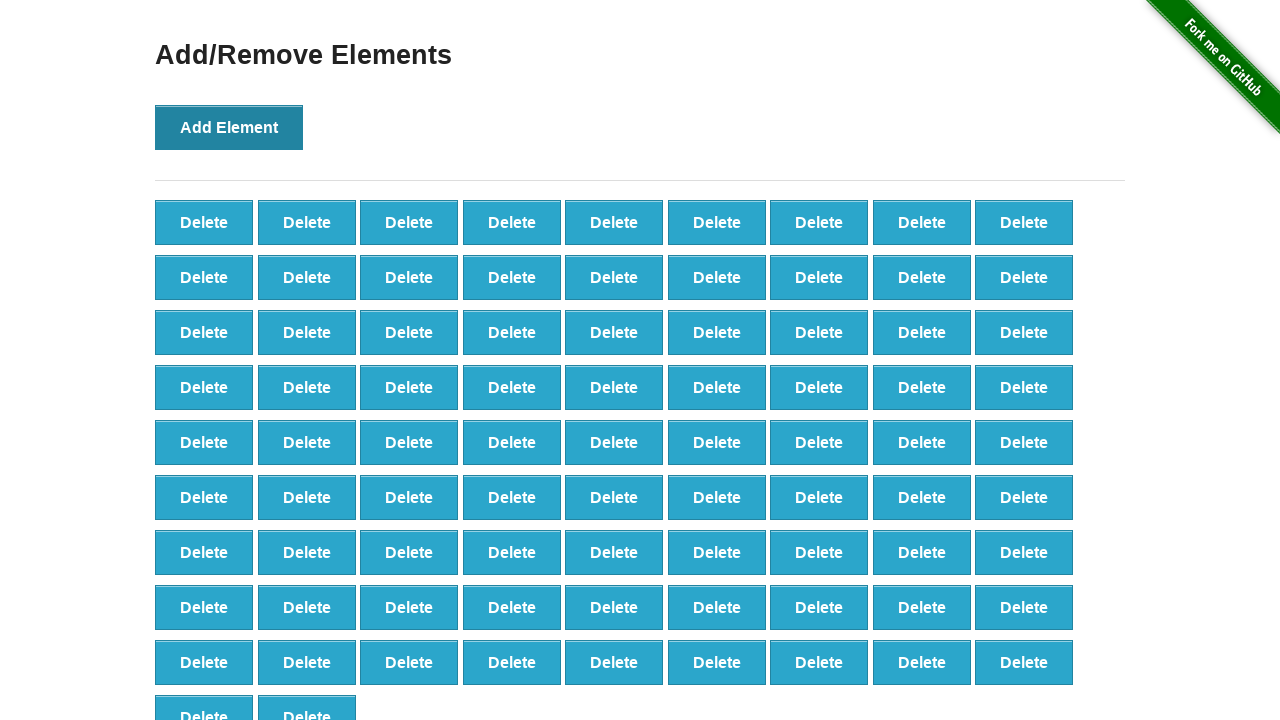

Clicked Add Element button (iteration 84/100) at (229, 127) on xpath=//button[text()='Add Element']
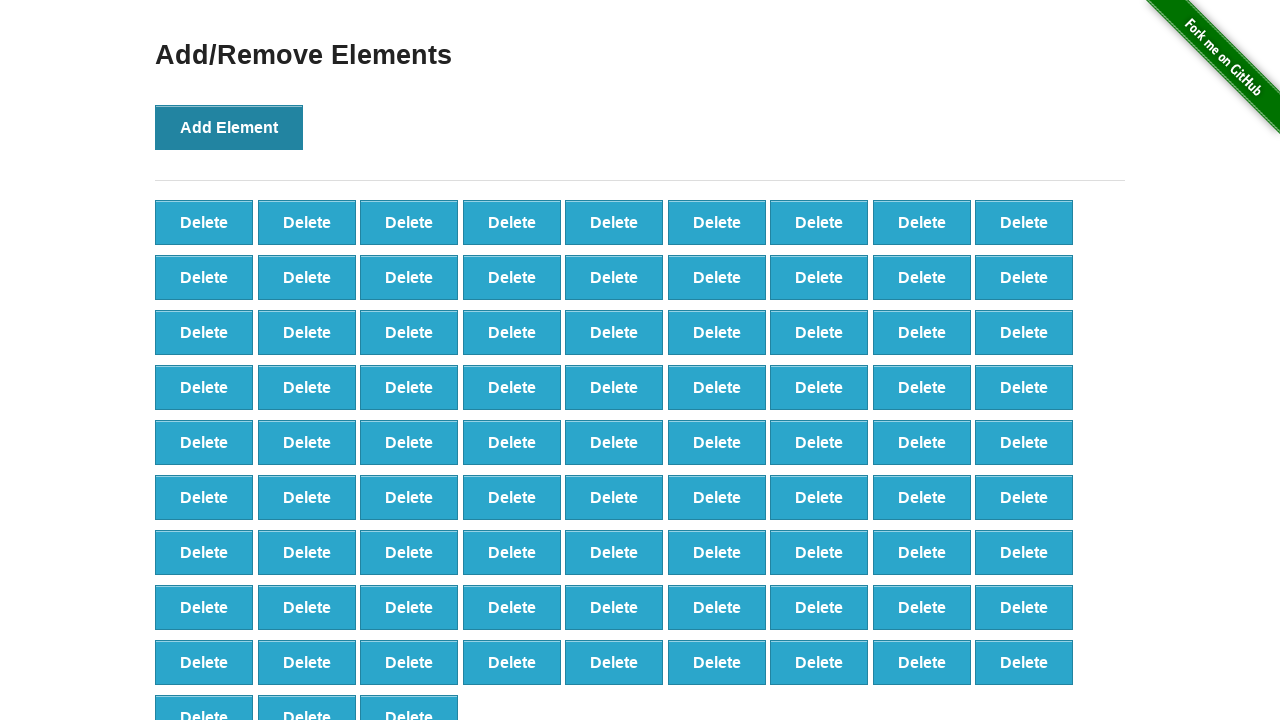

Clicked Add Element button (iteration 85/100) at (229, 127) on xpath=//button[text()='Add Element']
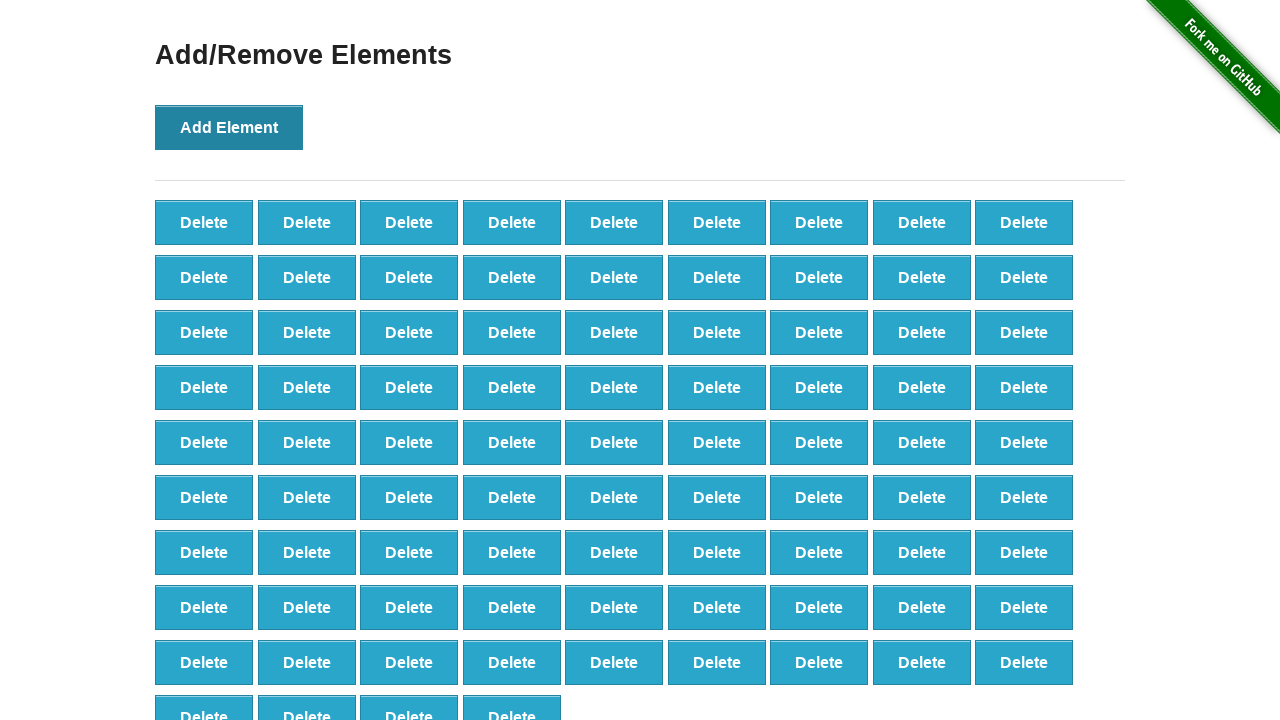

Clicked Add Element button (iteration 86/100) at (229, 127) on xpath=//button[text()='Add Element']
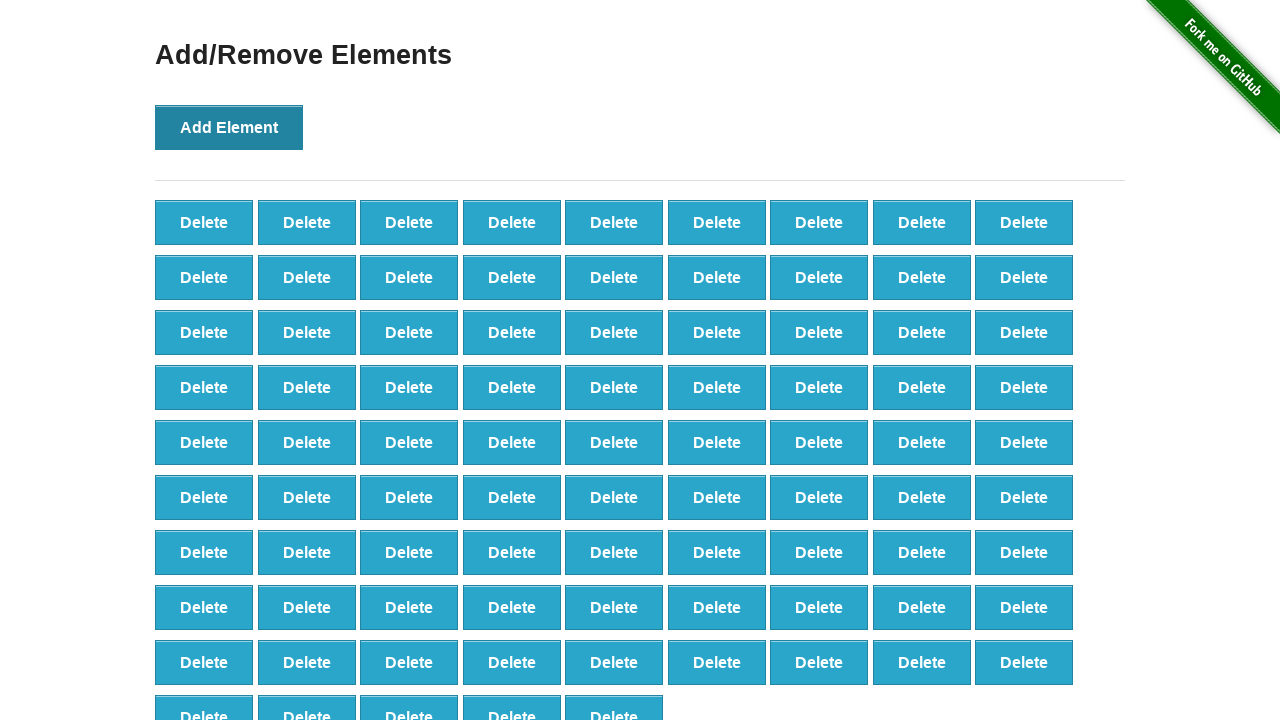

Clicked Add Element button (iteration 87/100) at (229, 127) on xpath=//button[text()='Add Element']
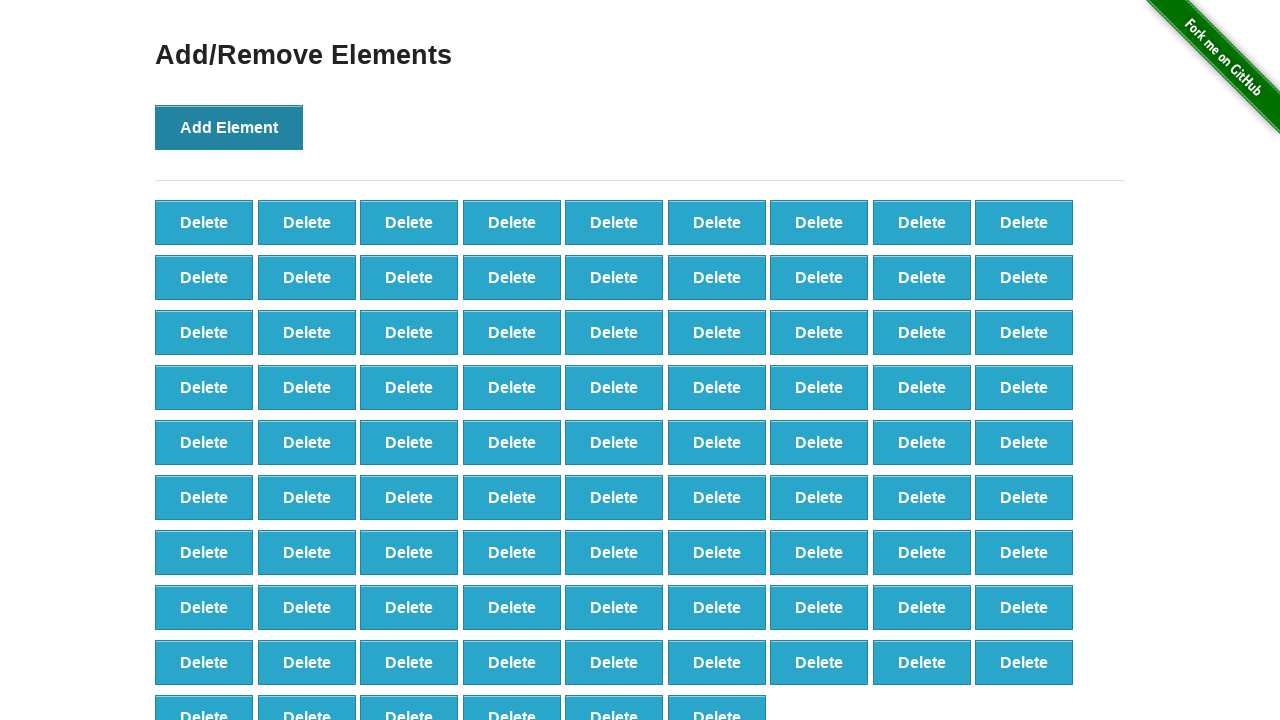

Clicked Add Element button (iteration 88/100) at (229, 127) on xpath=//button[text()='Add Element']
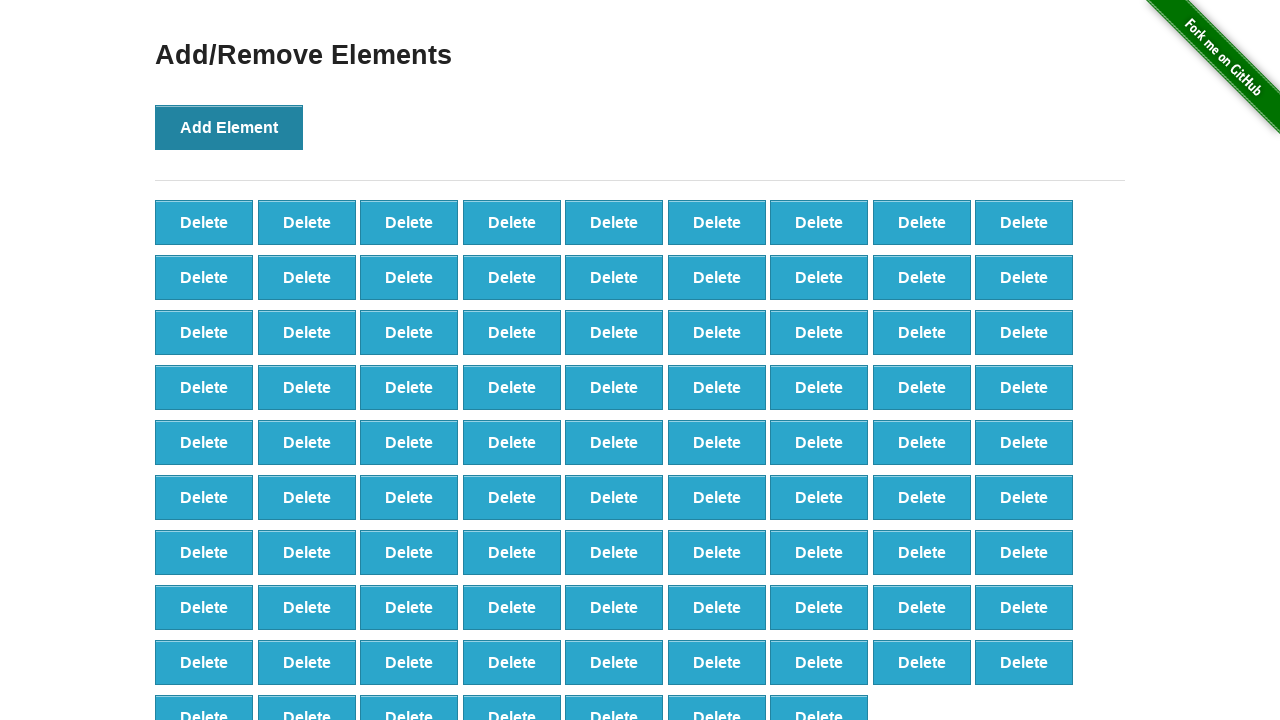

Clicked Add Element button (iteration 89/100) at (229, 127) on xpath=//button[text()='Add Element']
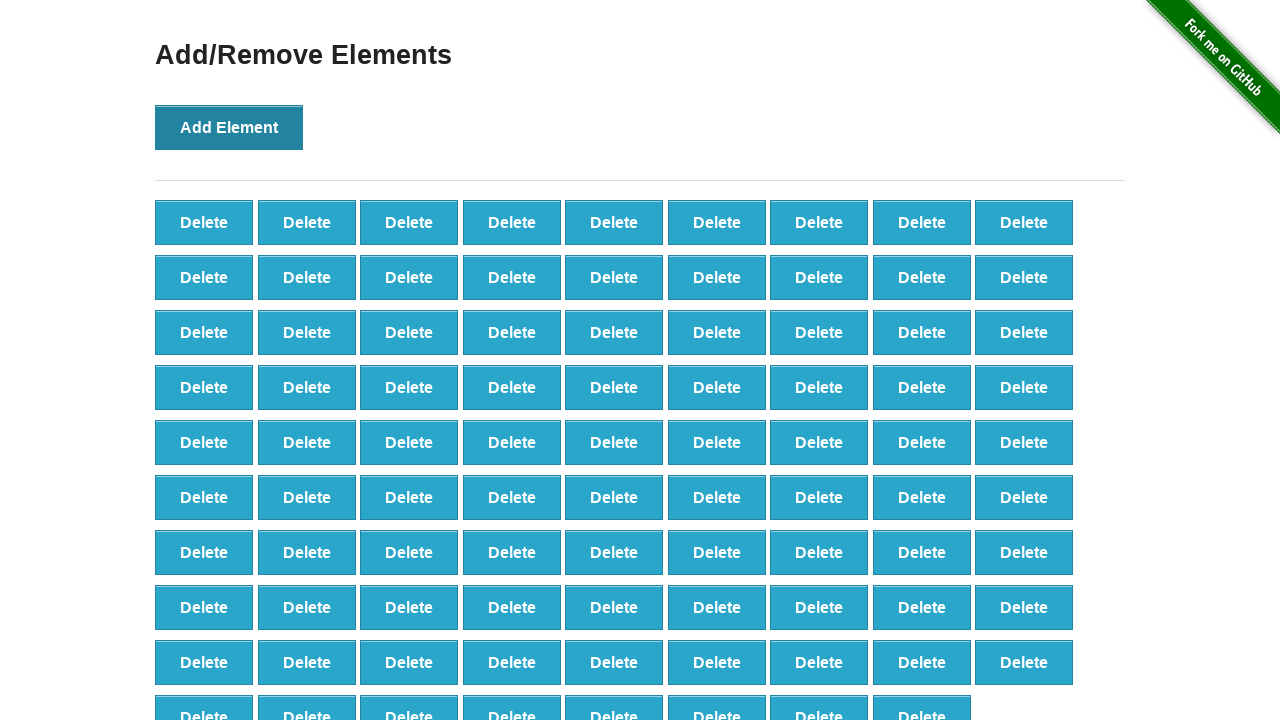

Clicked Add Element button (iteration 90/100) at (229, 127) on xpath=//button[text()='Add Element']
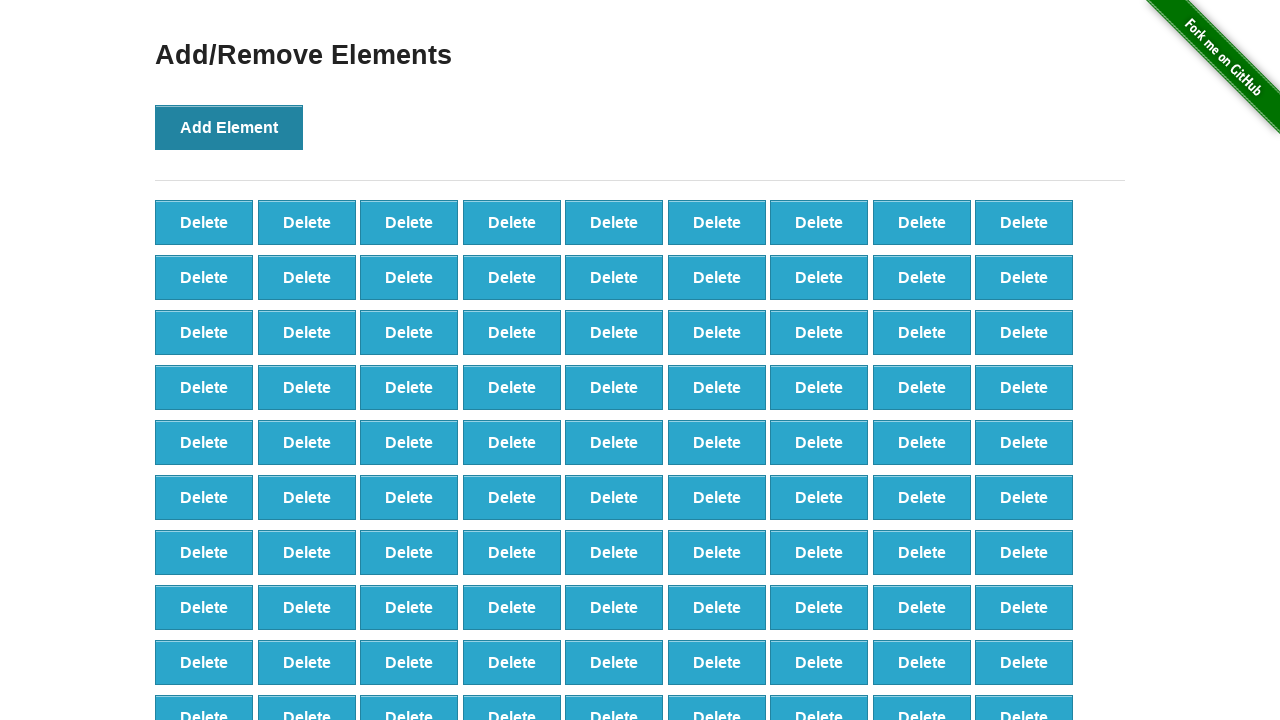

Clicked Add Element button (iteration 91/100) at (229, 127) on xpath=//button[text()='Add Element']
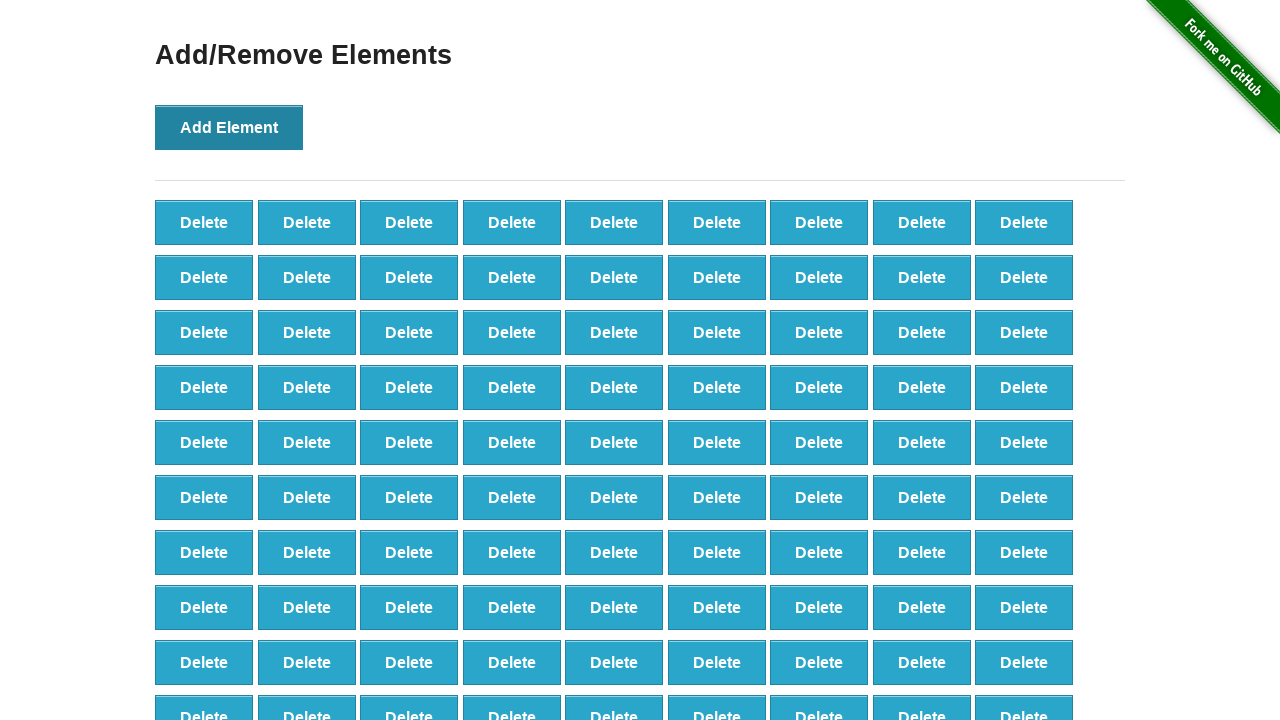

Clicked Add Element button (iteration 92/100) at (229, 127) on xpath=//button[text()='Add Element']
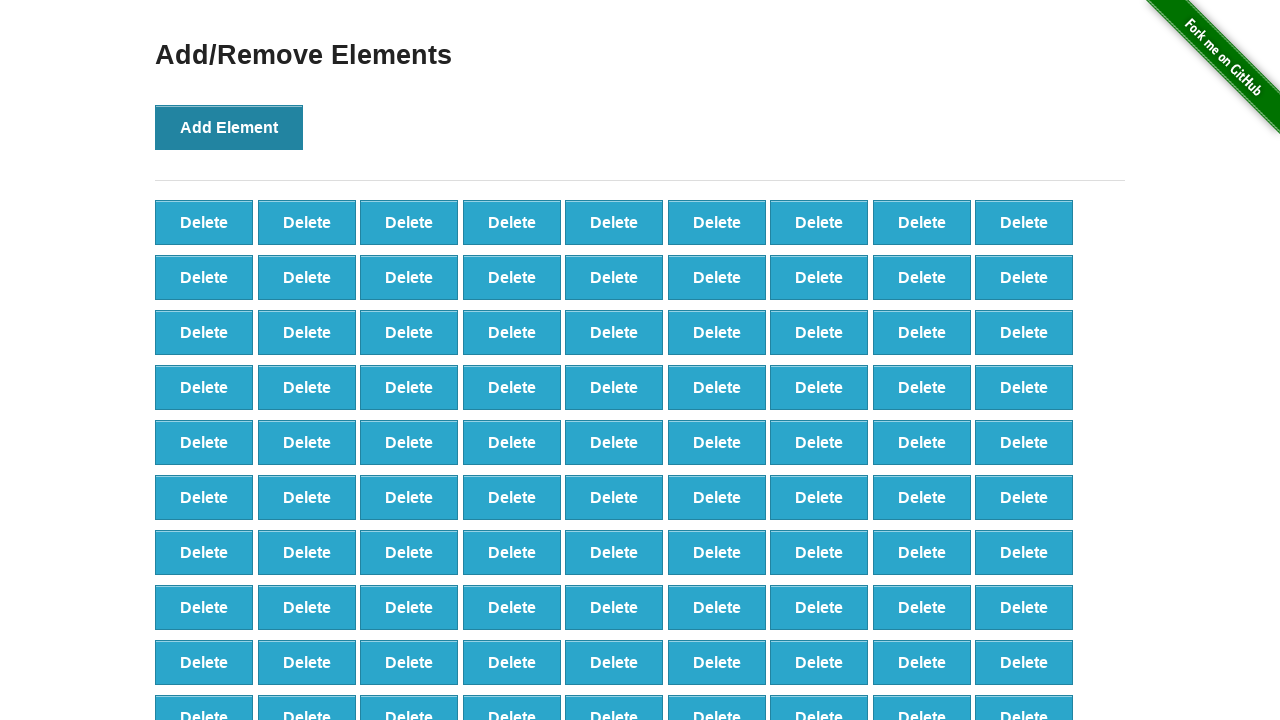

Clicked Add Element button (iteration 93/100) at (229, 127) on xpath=//button[text()='Add Element']
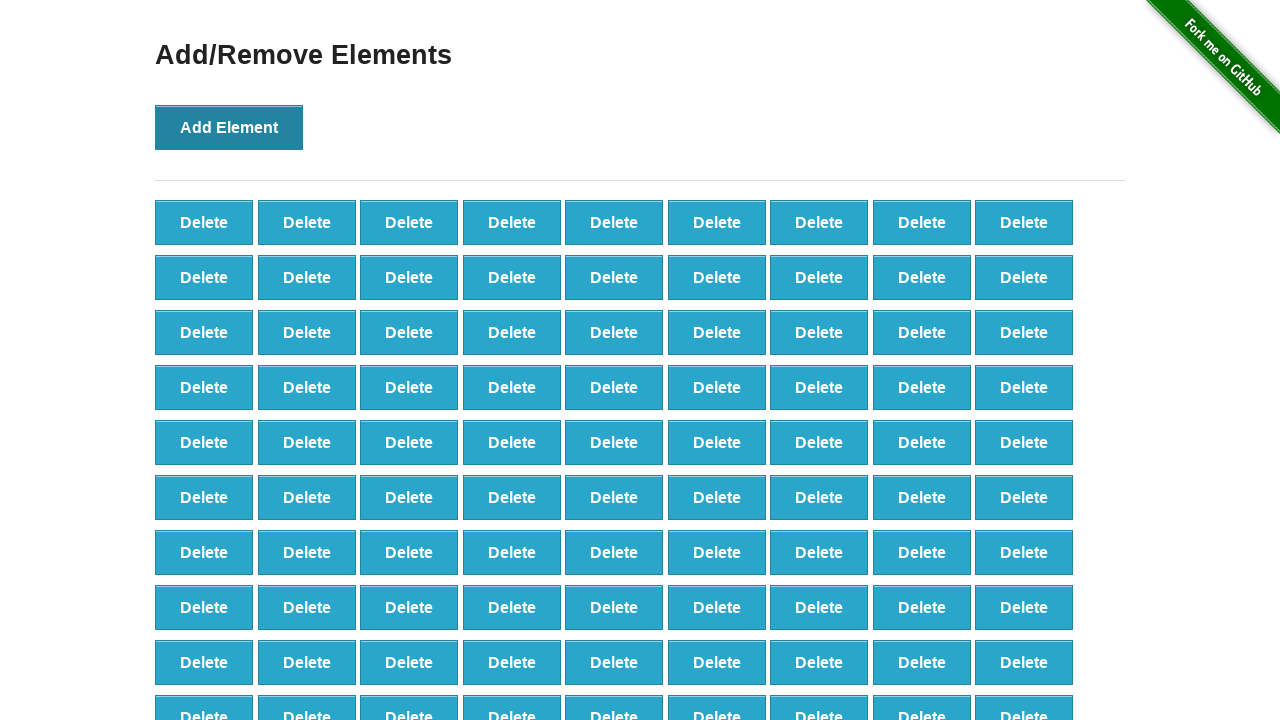

Clicked Add Element button (iteration 94/100) at (229, 127) on xpath=//button[text()='Add Element']
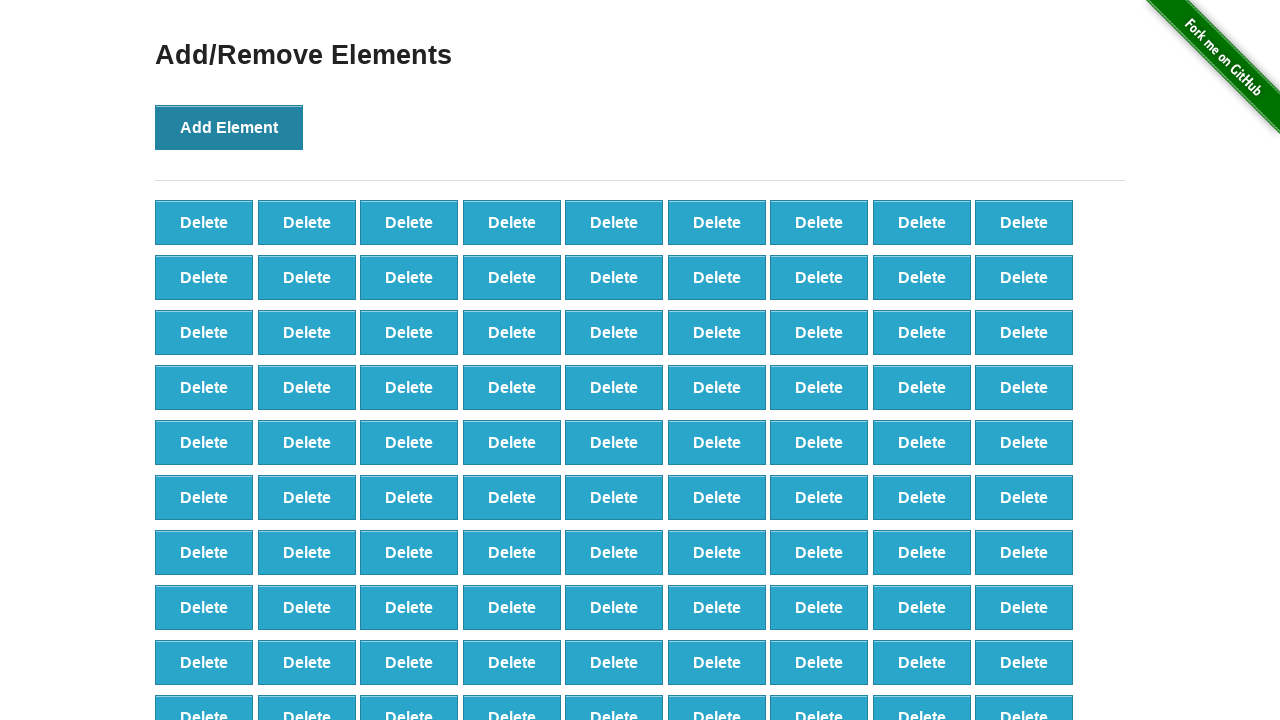

Clicked Add Element button (iteration 95/100) at (229, 127) on xpath=//button[text()='Add Element']
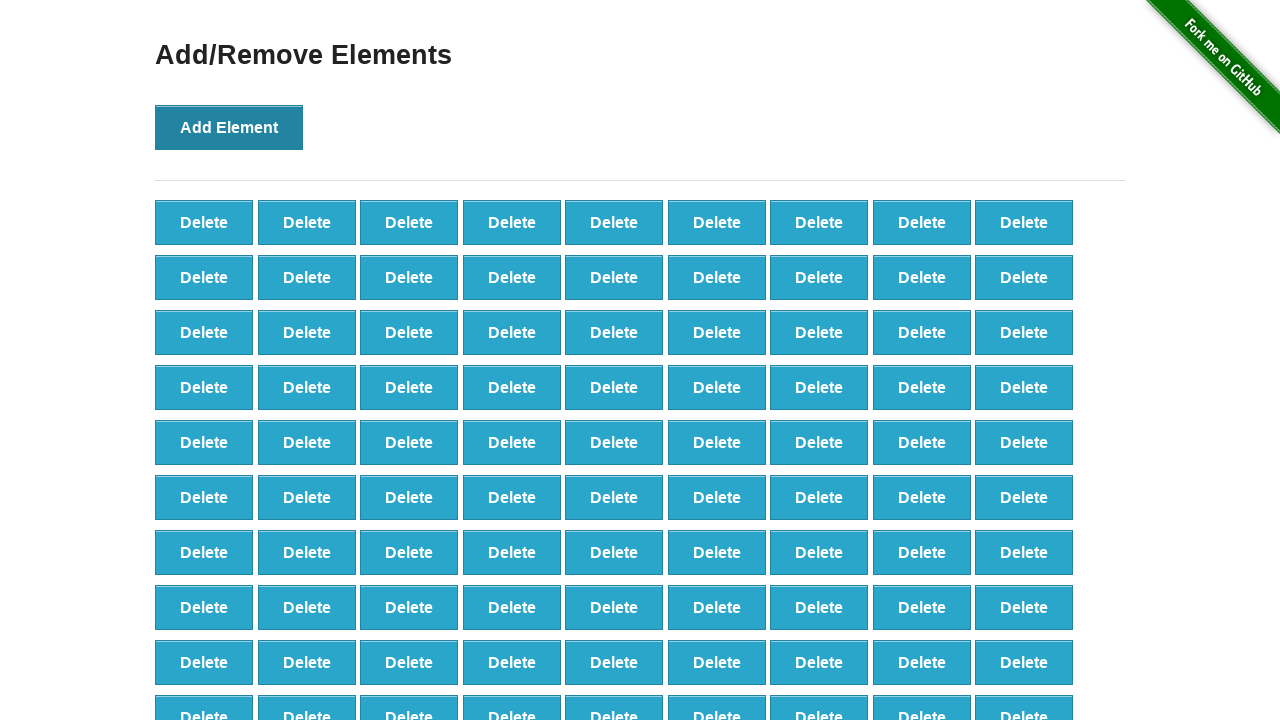

Clicked Add Element button (iteration 96/100) at (229, 127) on xpath=//button[text()='Add Element']
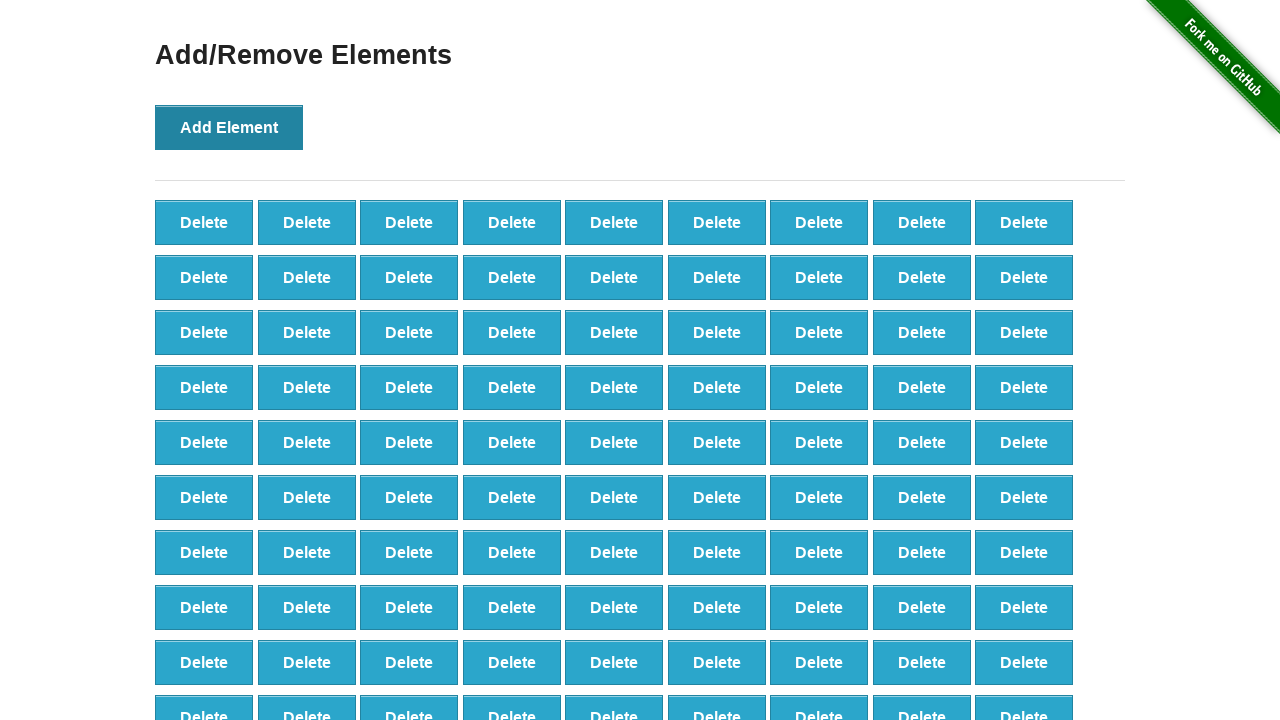

Clicked Add Element button (iteration 97/100) at (229, 127) on xpath=//button[text()='Add Element']
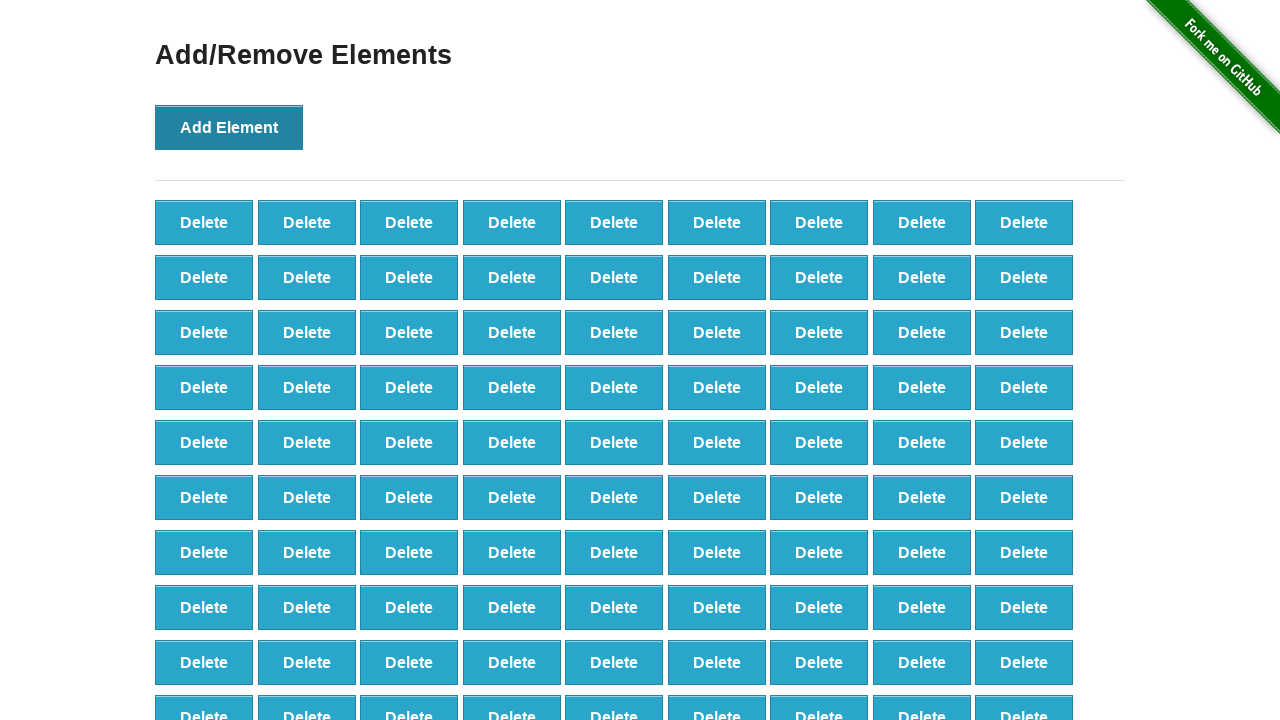

Clicked Add Element button (iteration 98/100) at (229, 127) on xpath=//button[text()='Add Element']
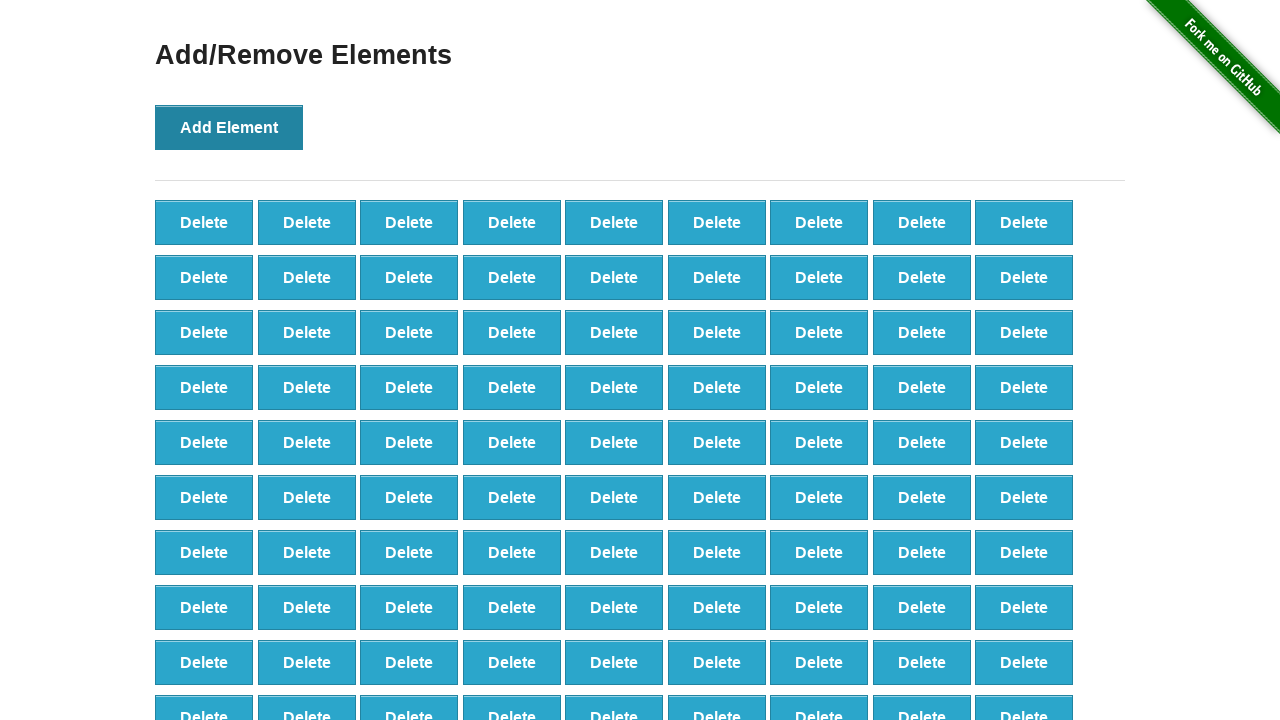

Clicked Add Element button (iteration 99/100) at (229, 127) on xpath=//button[text()='Add Element']
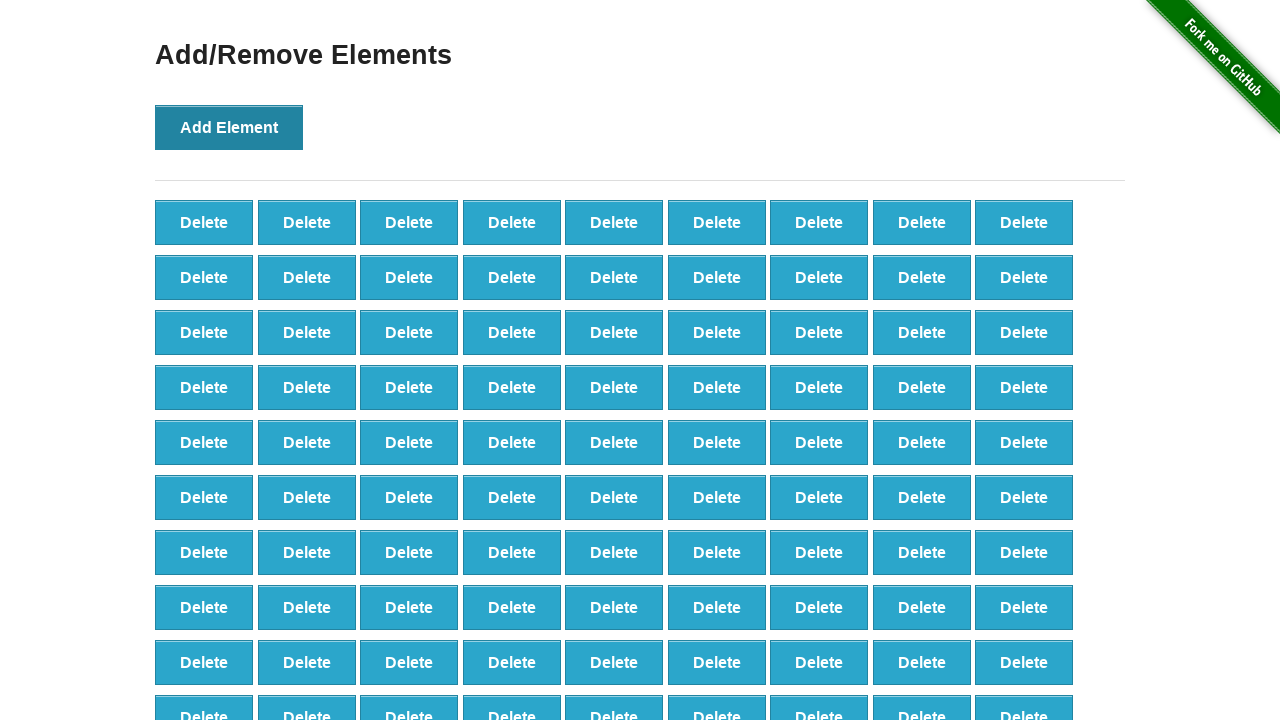

Clicked Add Element button (iteration 100/100) at (229, 127) on xpath=//button[text()='Add Element']
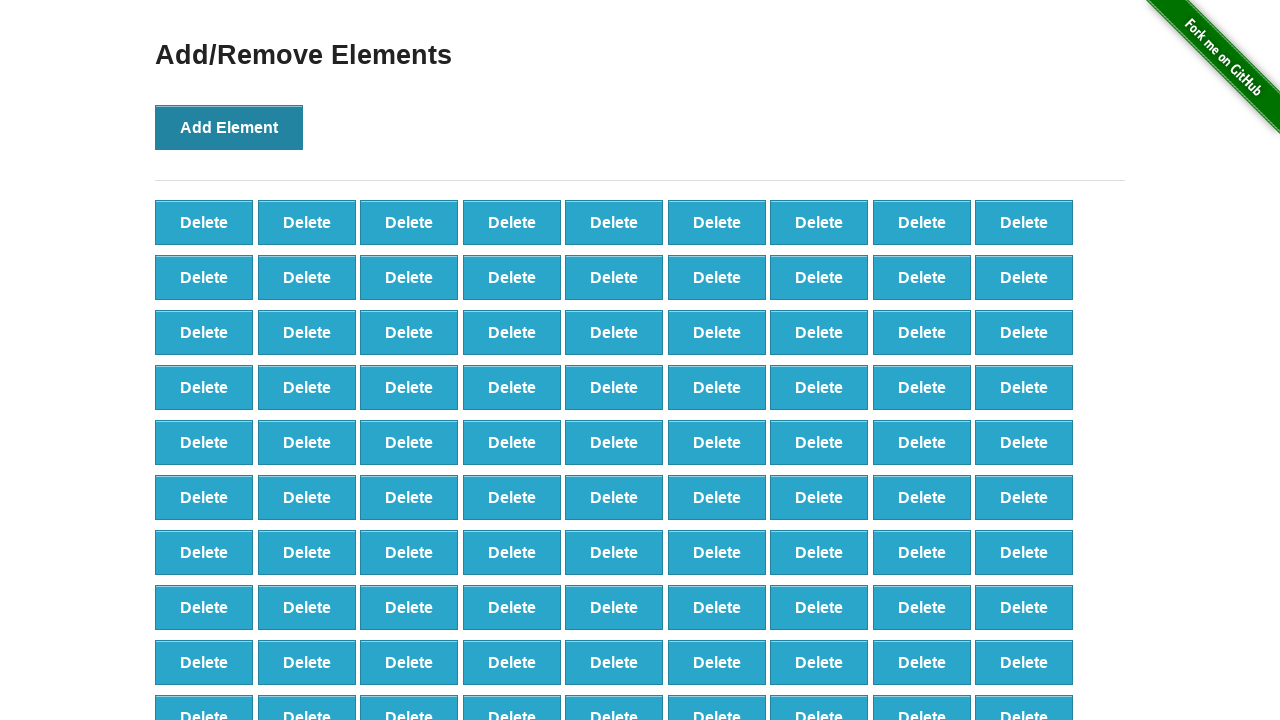

Generated random deletion count: 8
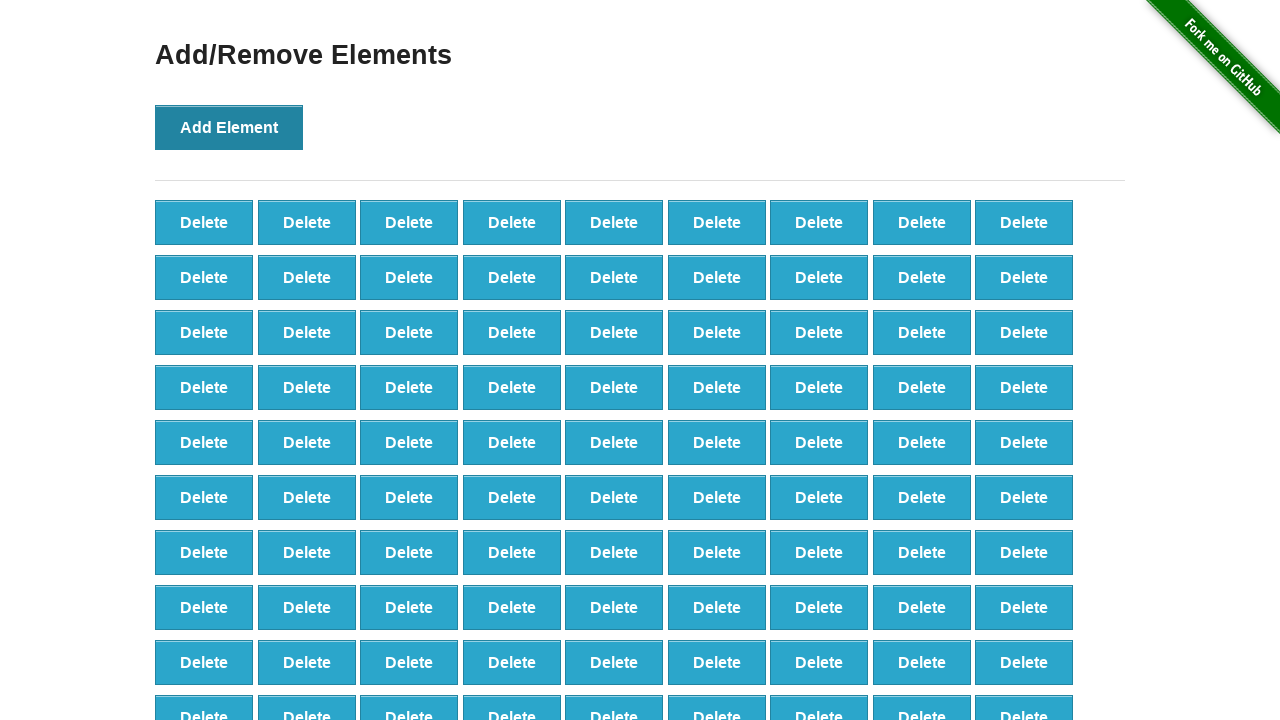

Clicked Delete button (iteration 1/8) at (204, 222) on #elements button.added-manually
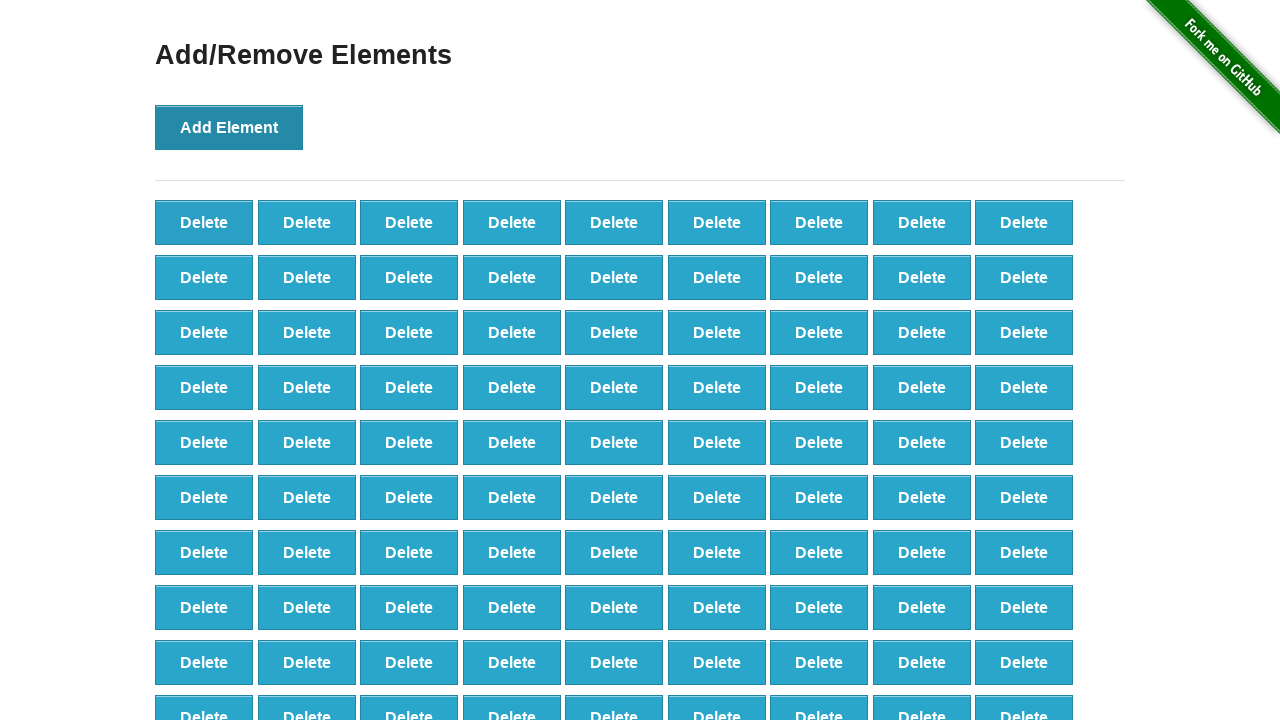

Clicked Delete button (iteration 2/8) at (204, 222) on #elements button.added-manually
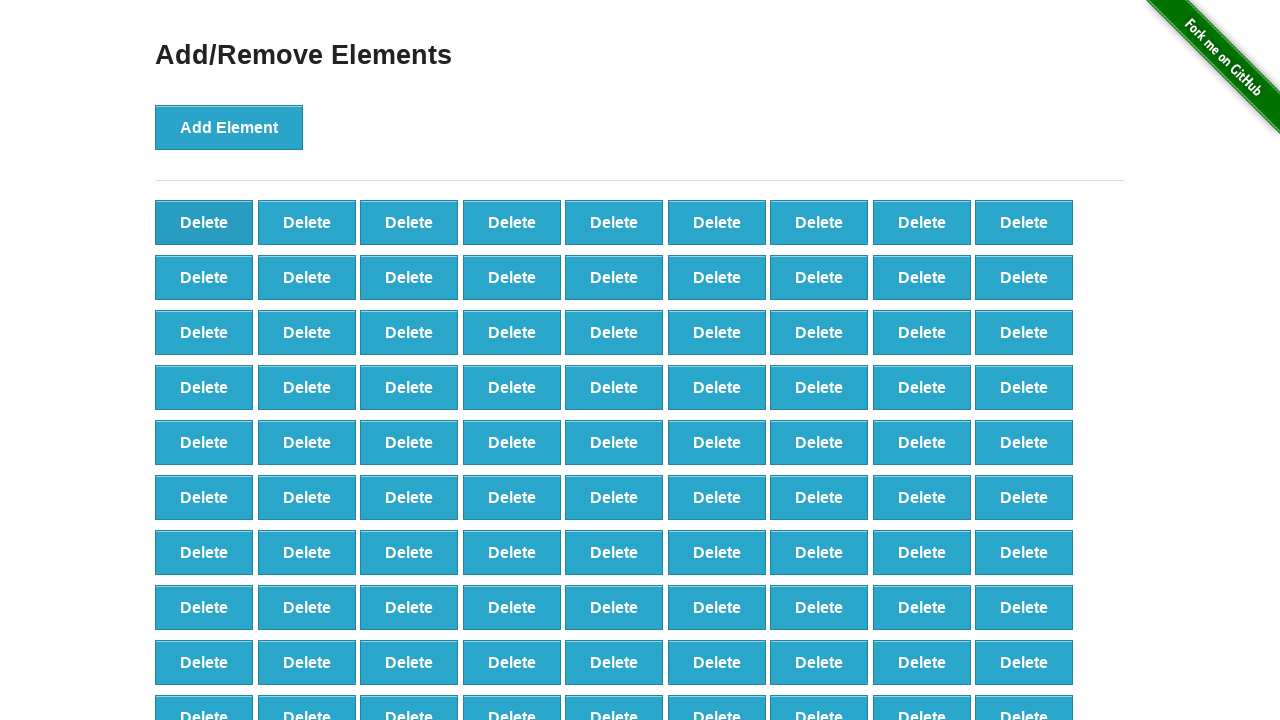

Clicked Delete button (iteration 3/8) at (204, 222) on #elements button.added-manually
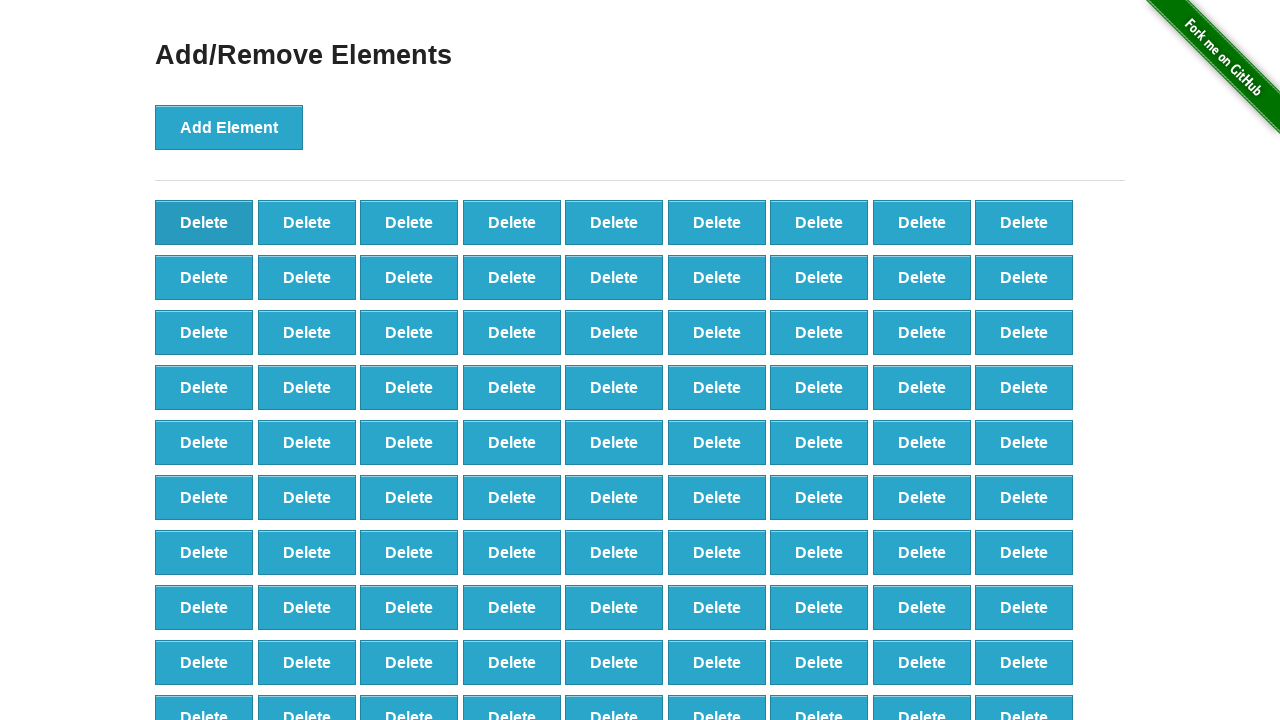

Clicked Delete button (iteration 4/8) at (204, 222) on #elements button.added-manually
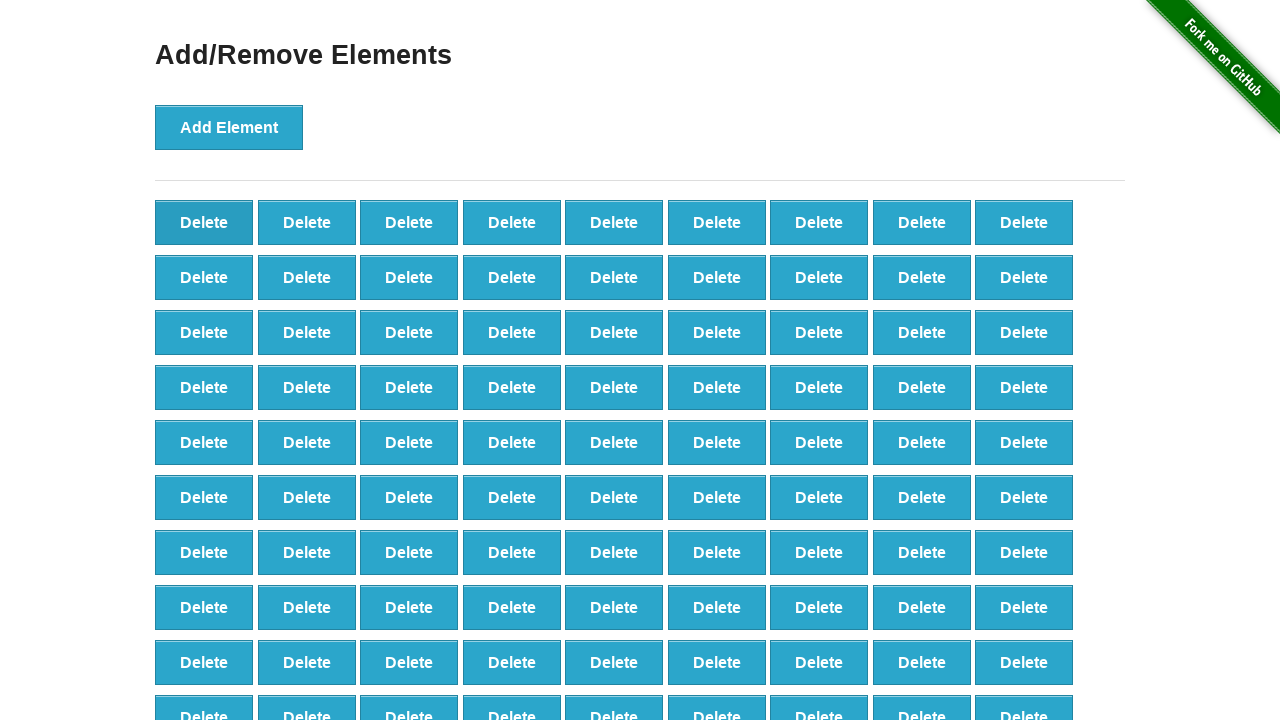

Clicked Delete button (iteration 5/8) at (204, 222) on #elements button.added-manually
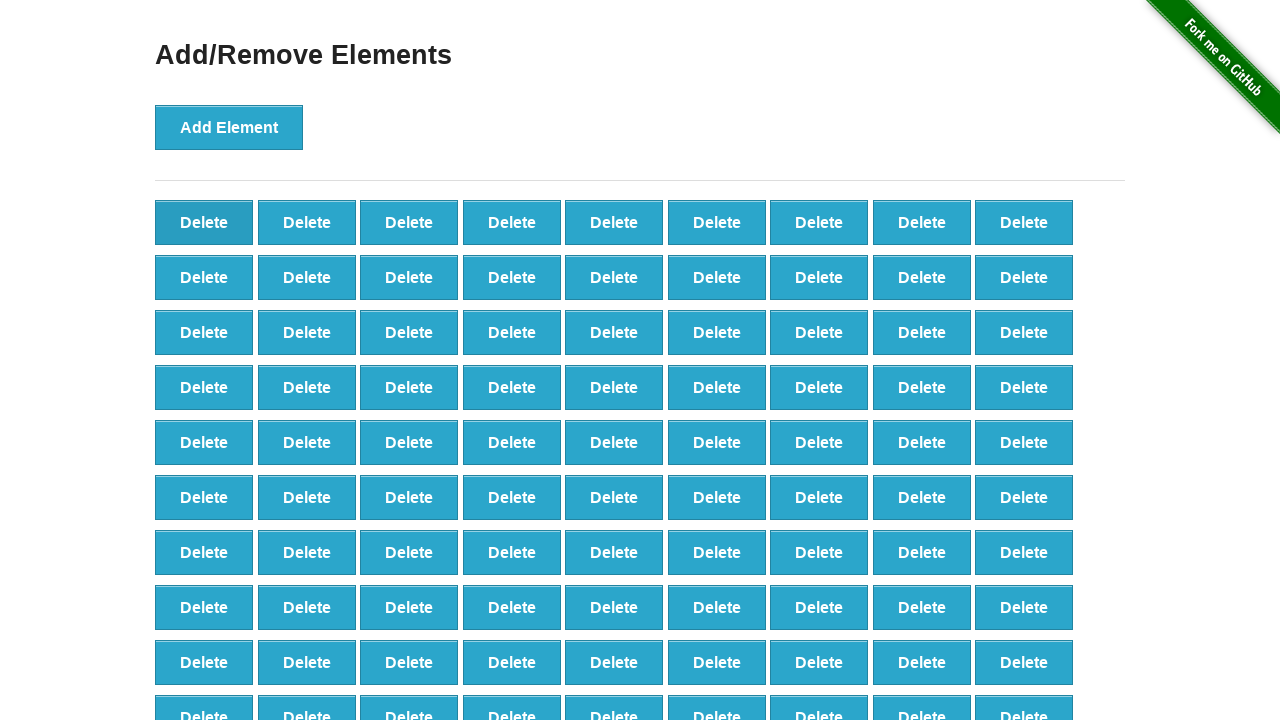

Clicked Delete button (iteration 6/8) at (204, 222) on #elements button.added-manually
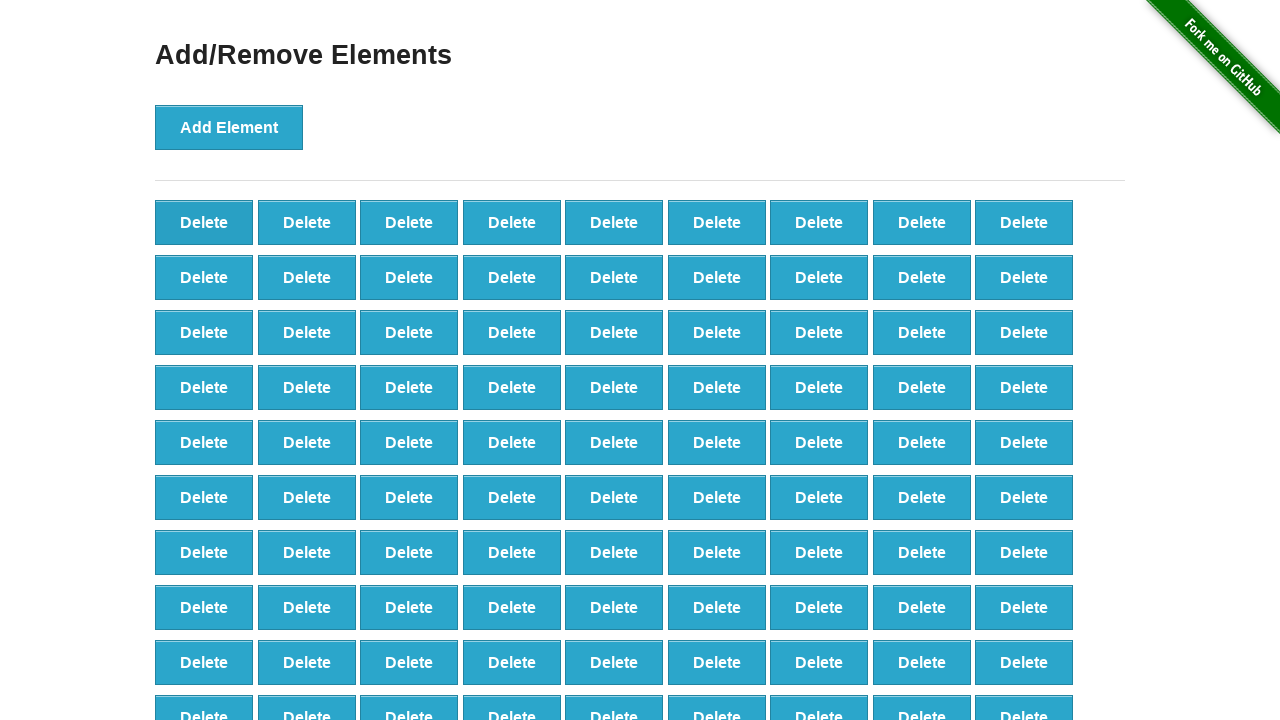

Clicked Delete button (iteration 7/8) at (204, 222) on #elements button.added-manually
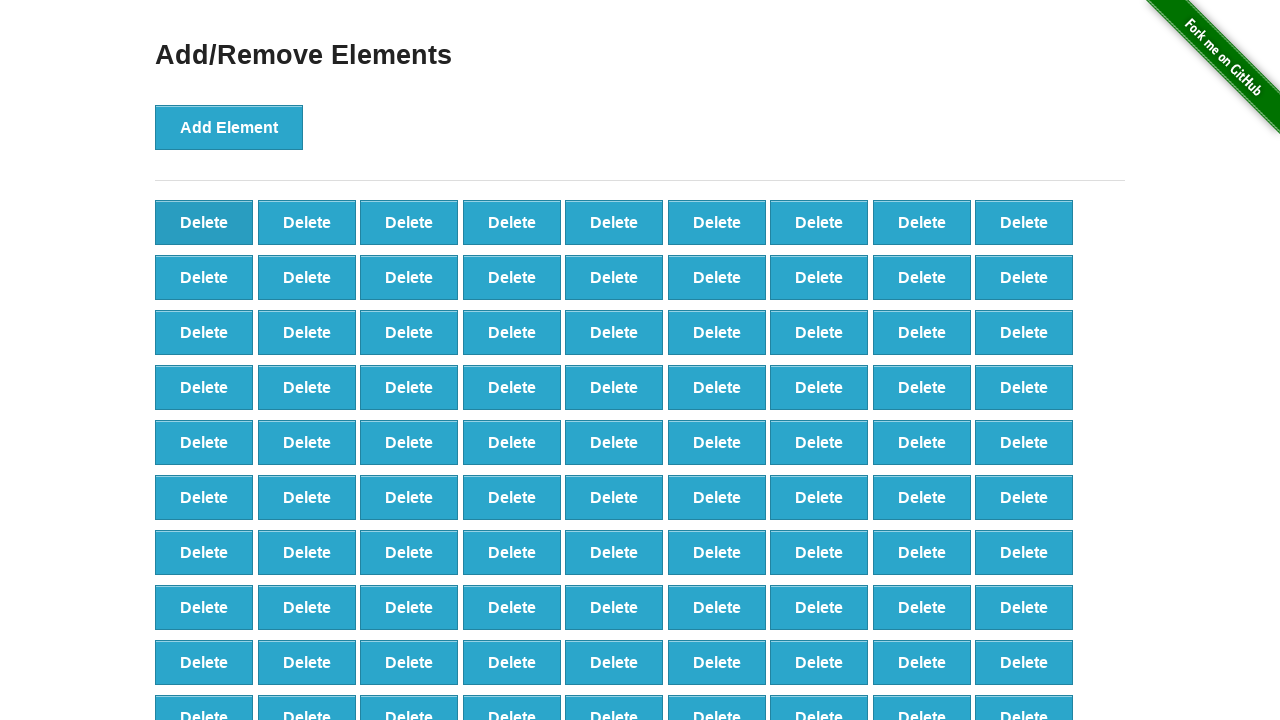

Clicked Delete button (iteration 8/8) at (204, 222) on #elements button.added-manually
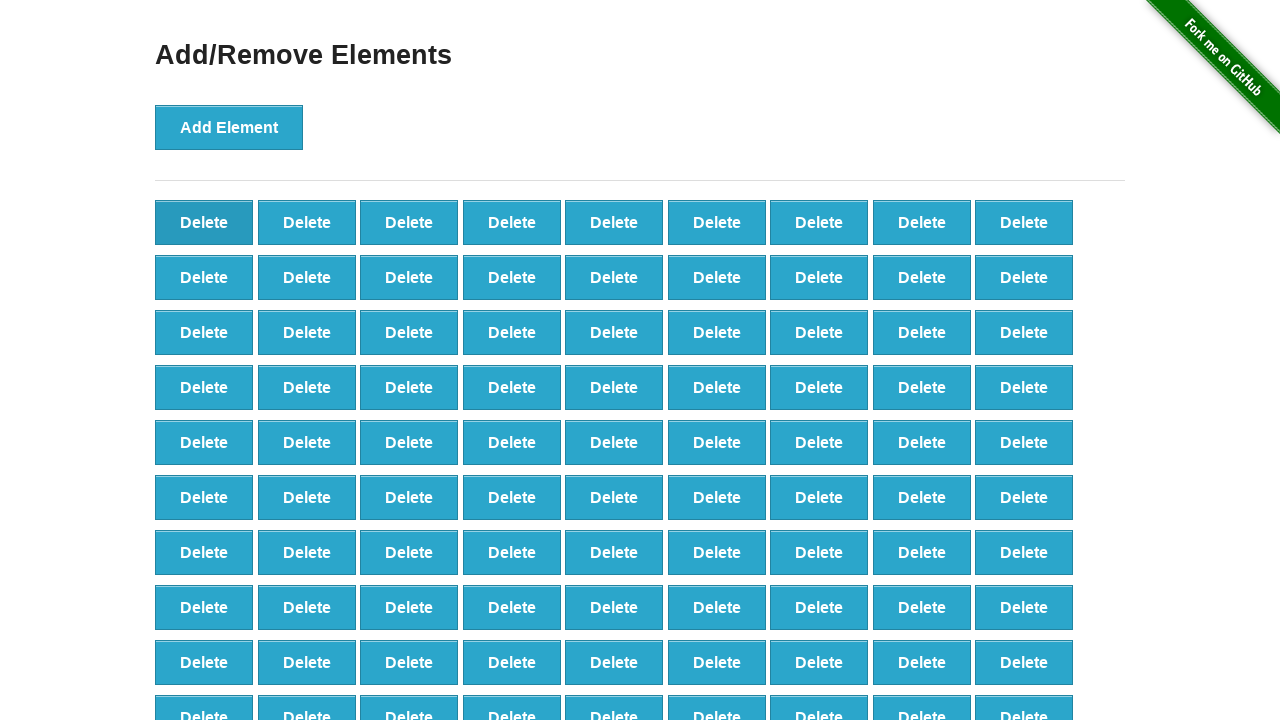

Located remaining Delete buttons
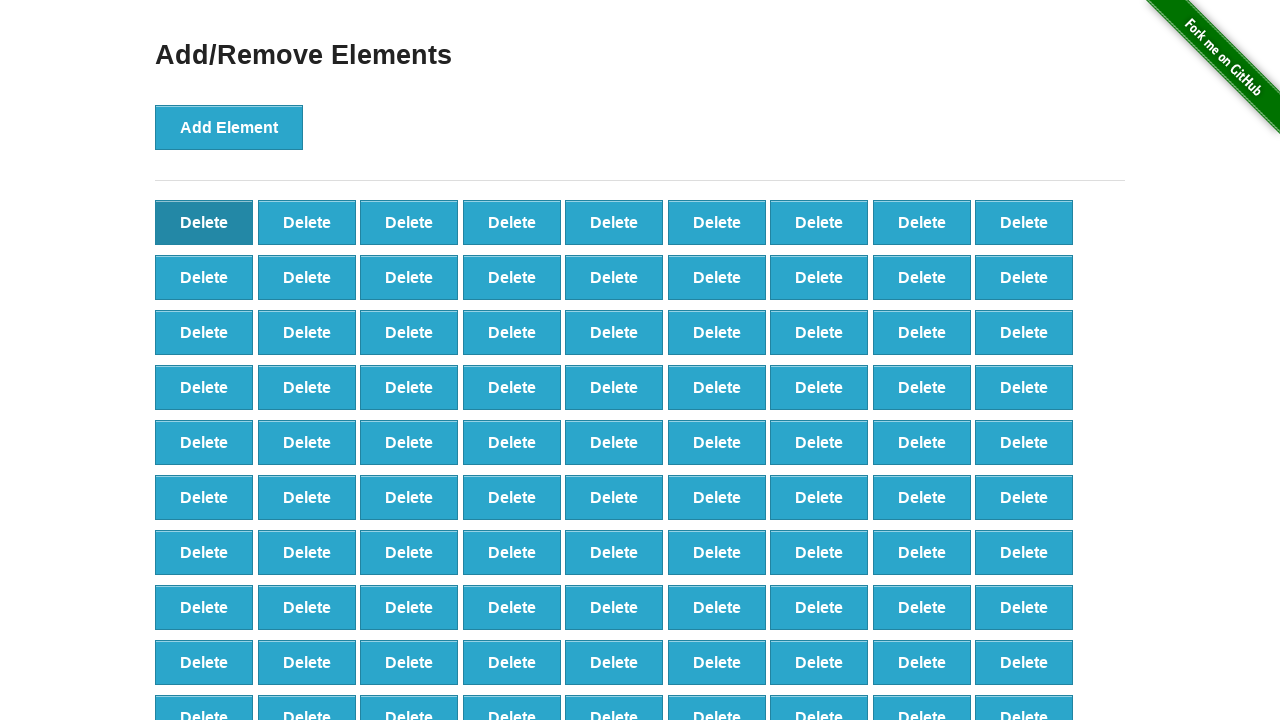

Verified correct number of remaining buttons: 92
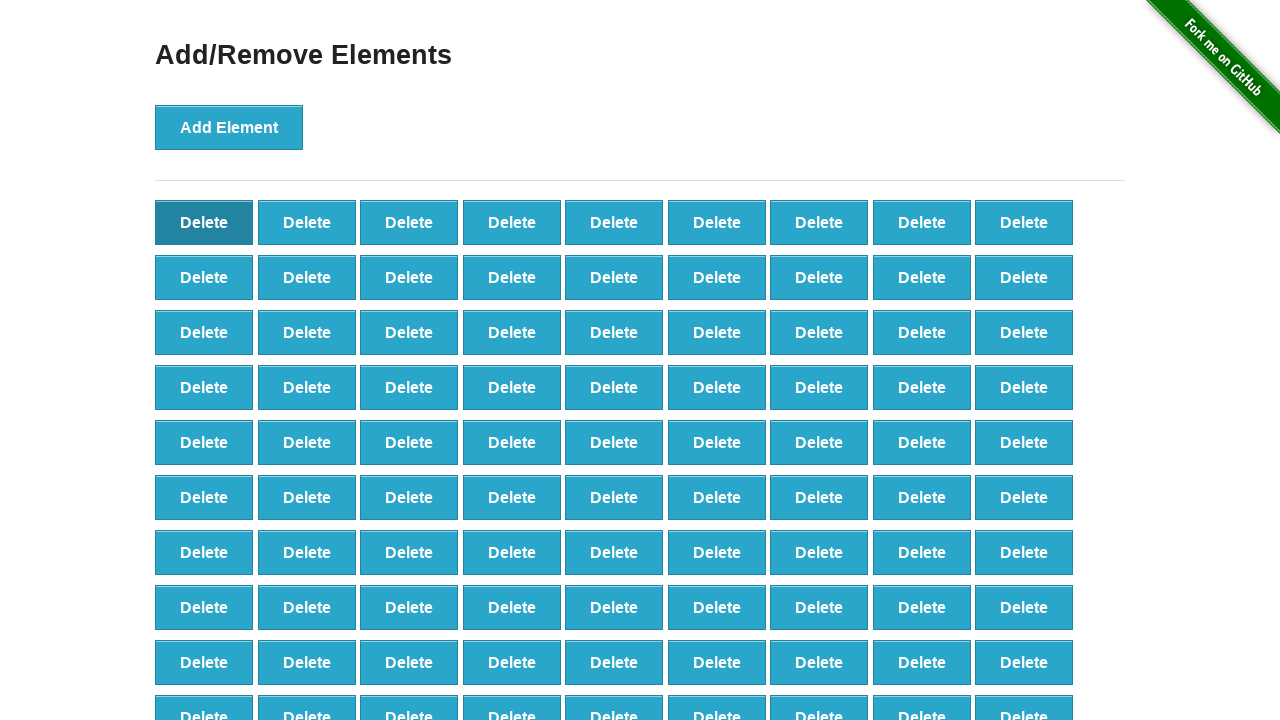

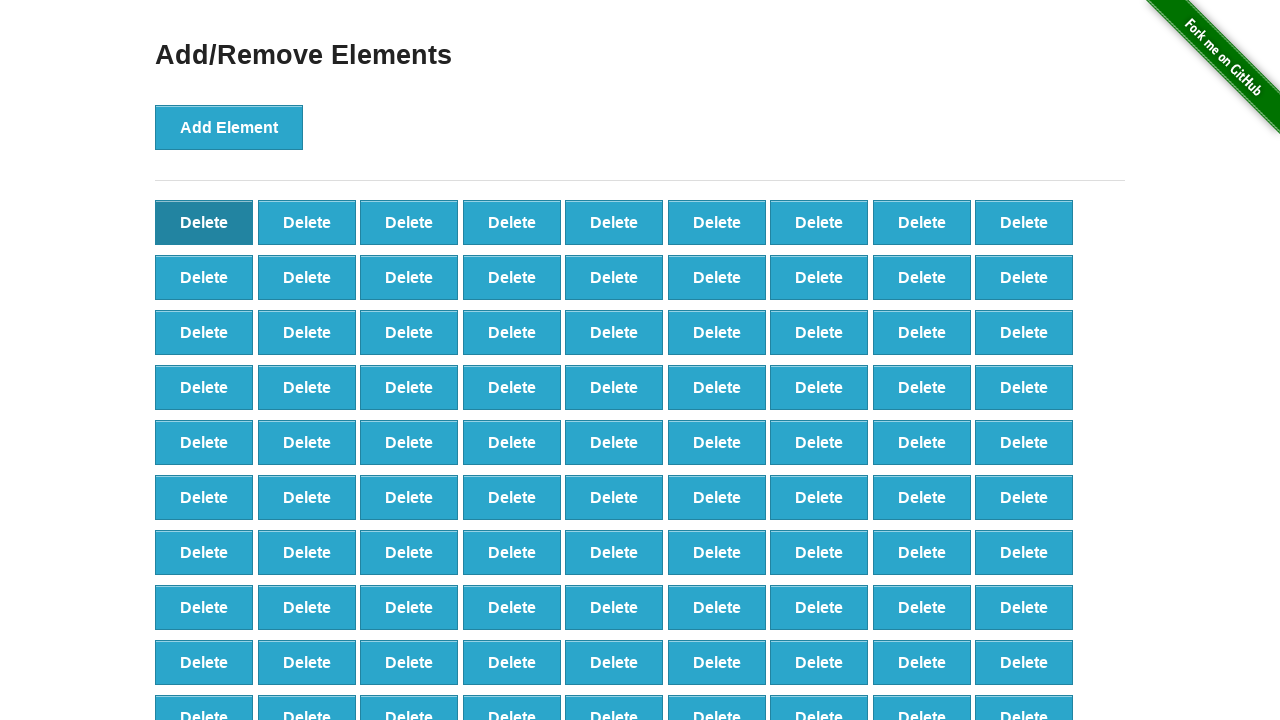